Tests filling out a large form by entering text into all input fields and clicking the submit button

Starting URL: http://suninjuly.github.io/huge_form.html

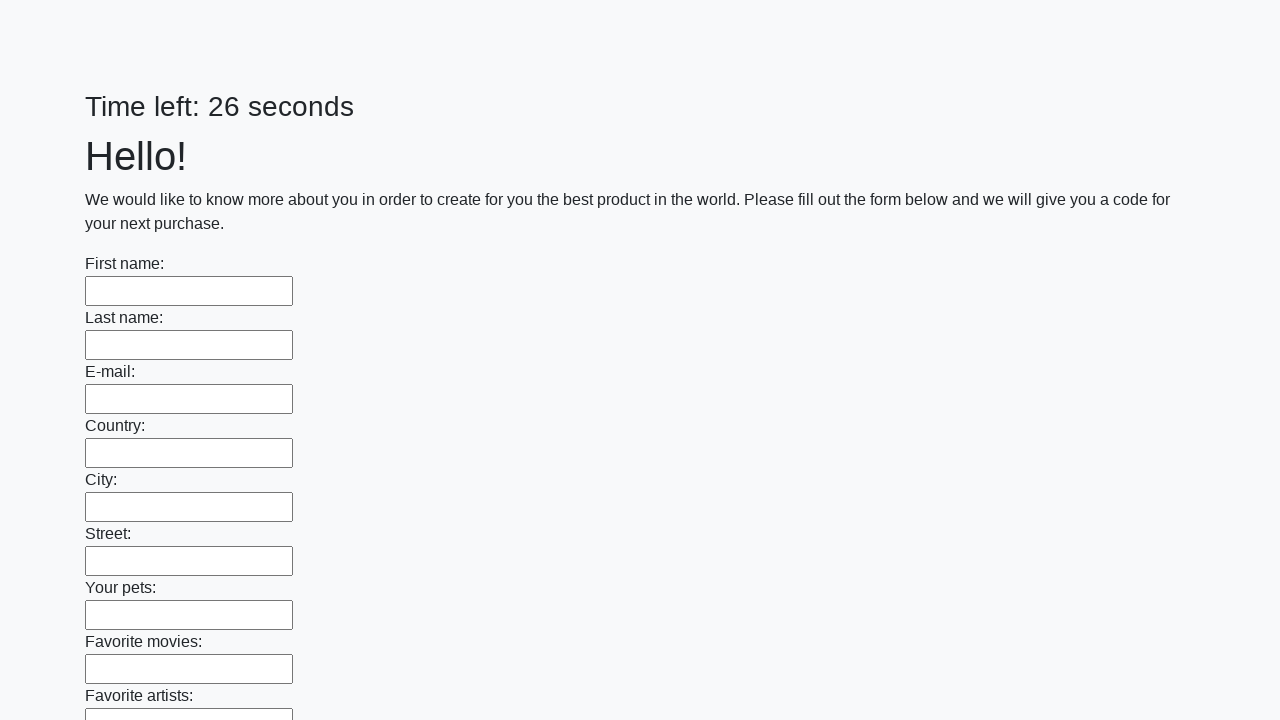

Located all input fields on the huge form
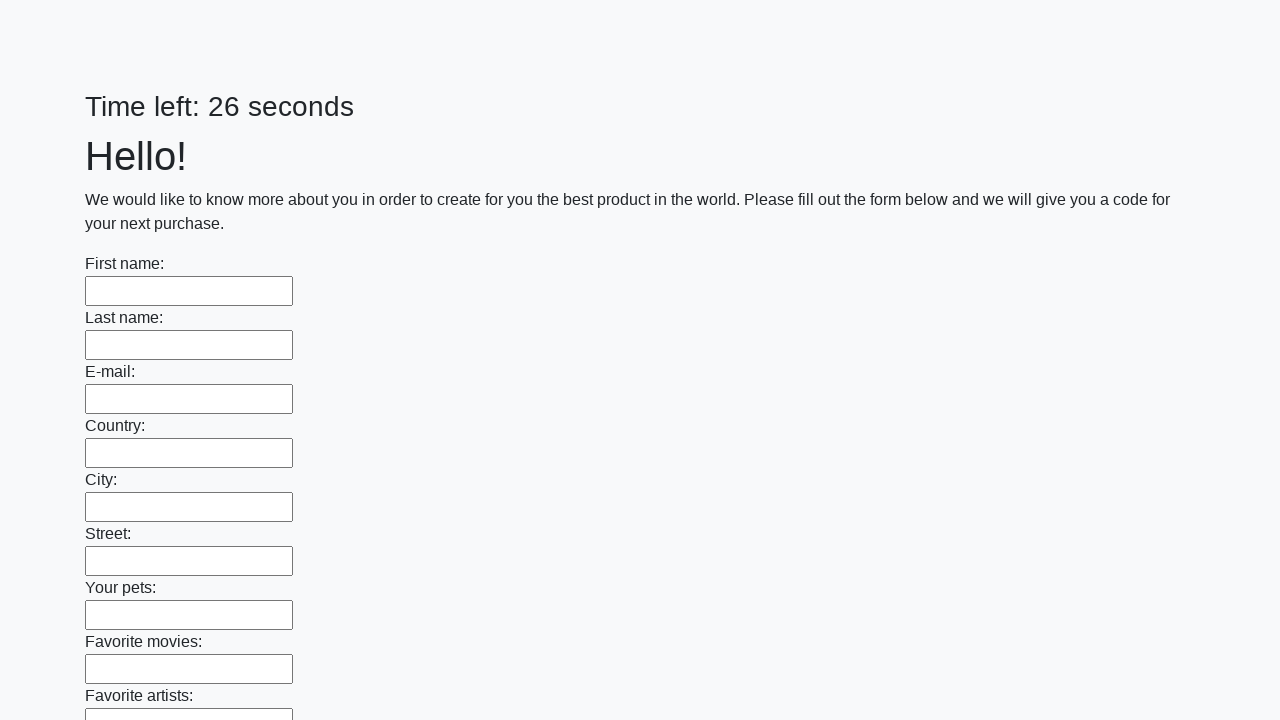

Filled an input field with 'qwerty' on input >> nth=0
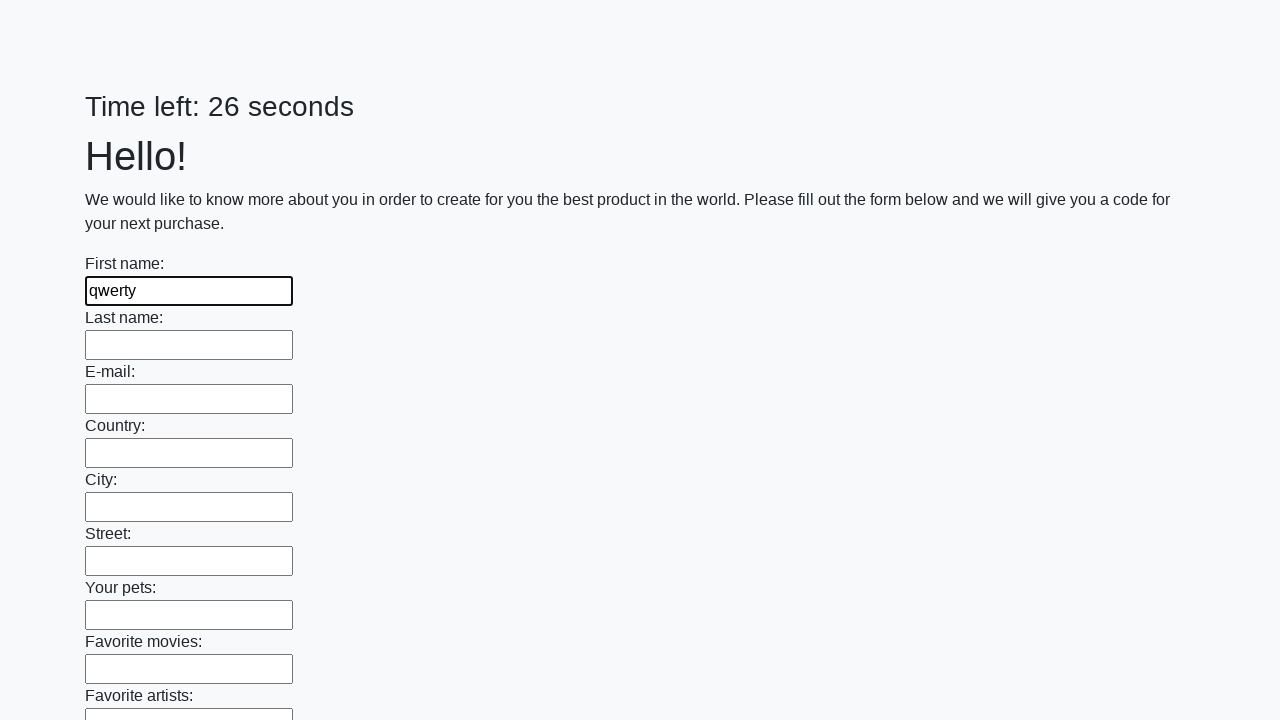

Filled an input field with 'qwerty' on input >> nth=1
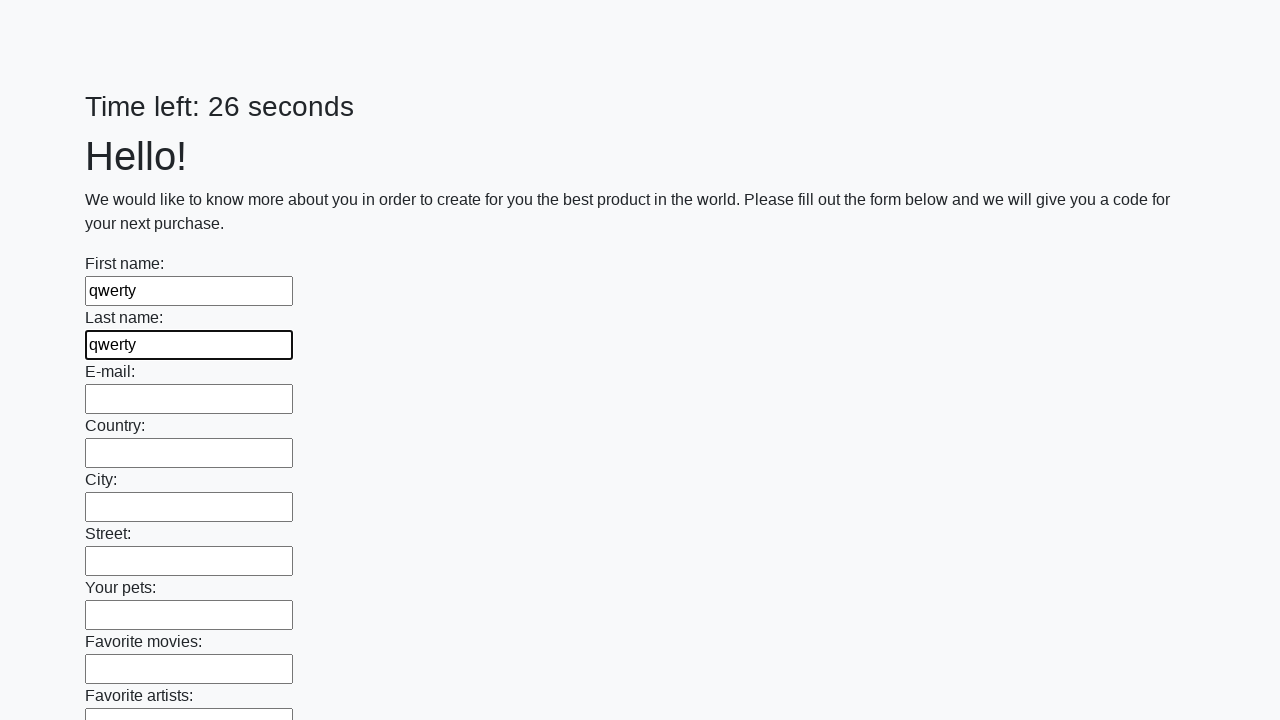

Filled an input field with 'qwerty' on input >> nth=2
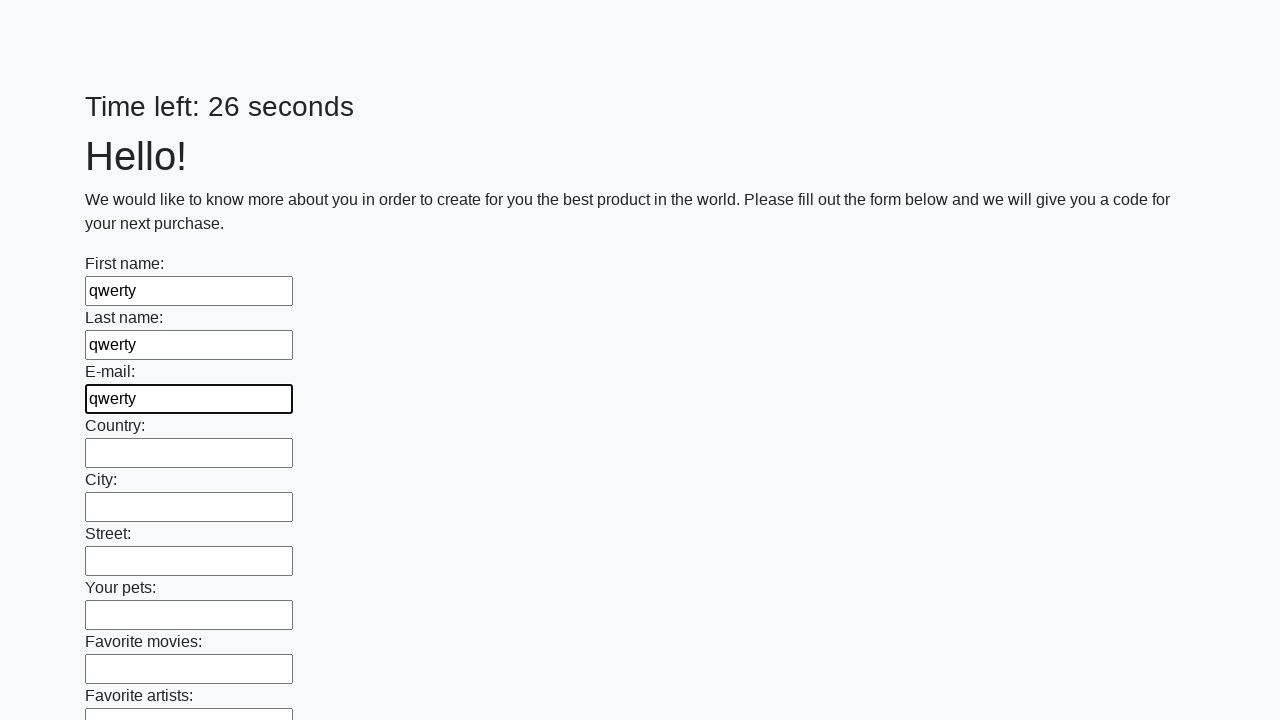

Filled an input field with 'qwerty' on input >> nth=3
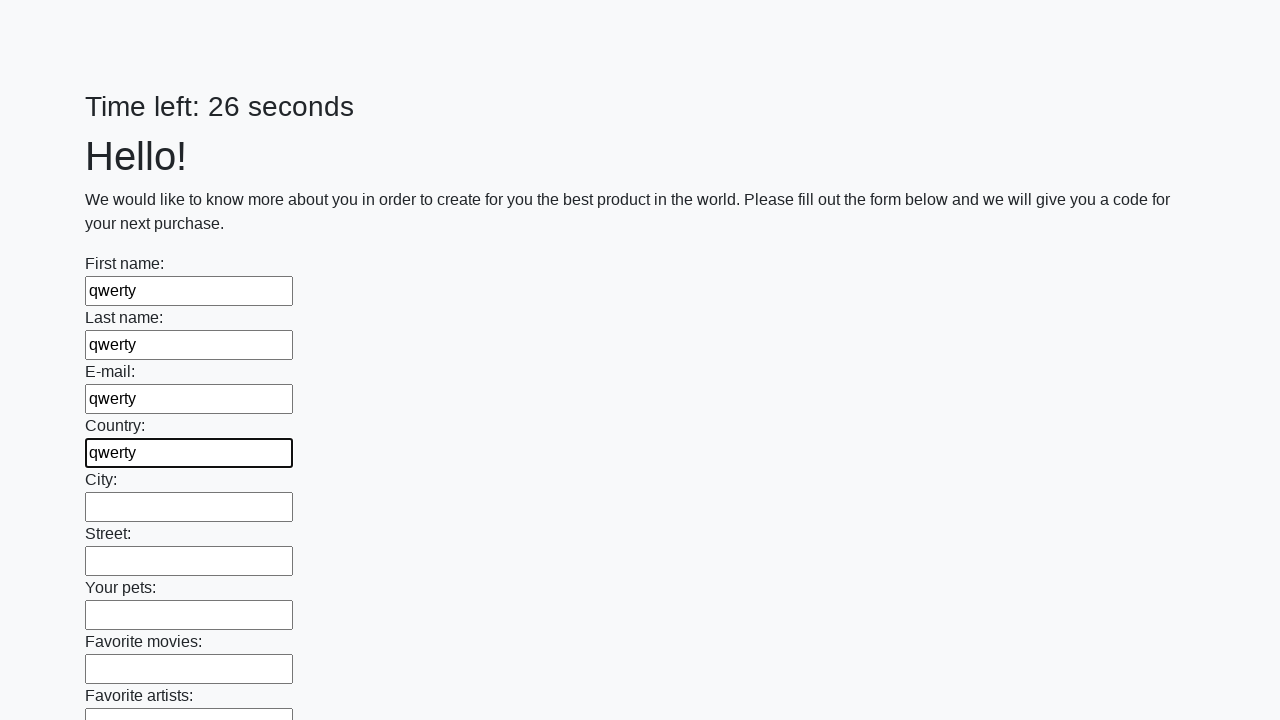

Filled an input field with 'qwerty' on input >> nth=4
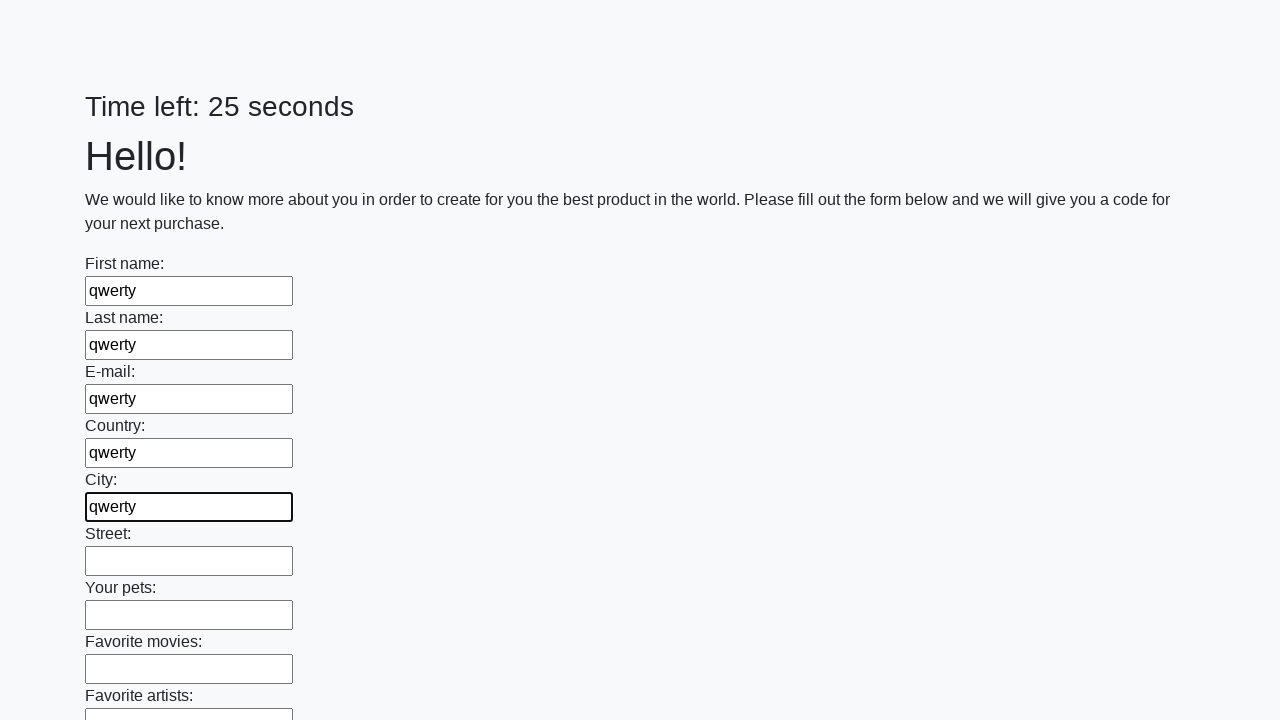

Filled an input field with 'qwerty' on input >> nth=5
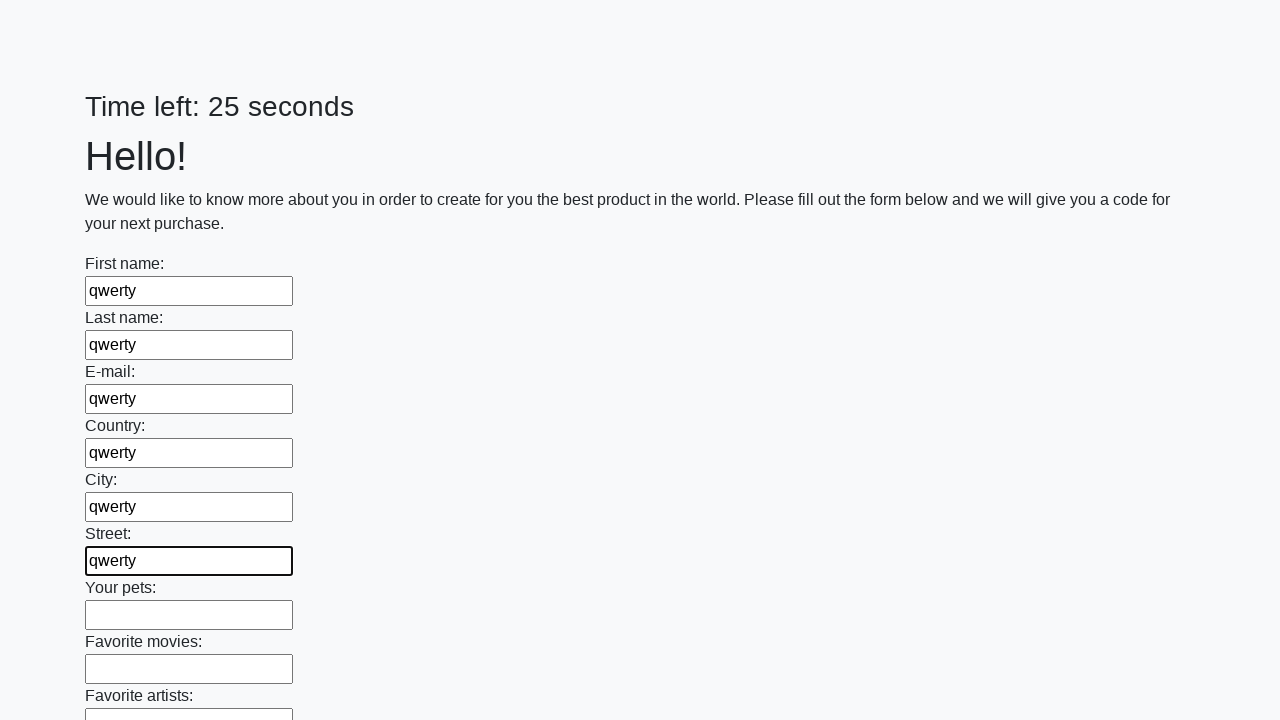

Filled an input field with 'qwerty' on input >> nth=6
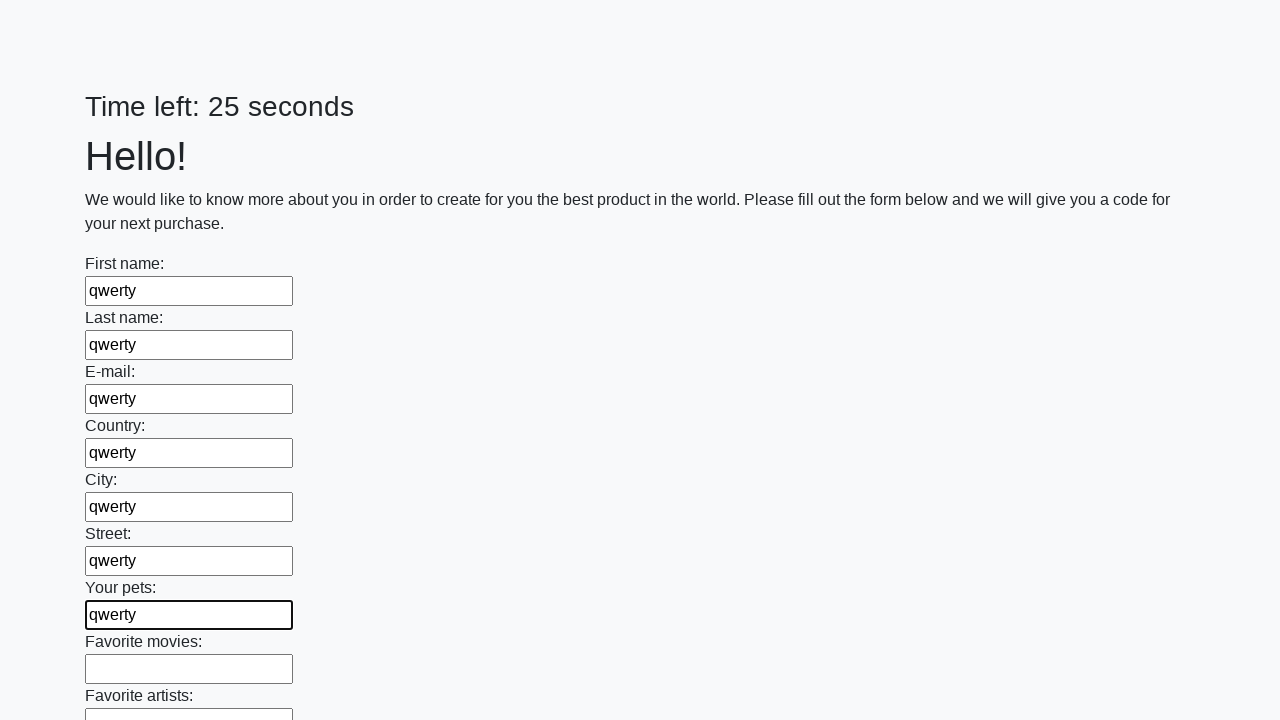

Filled an input field with 'qwerty' on input >> nth=7
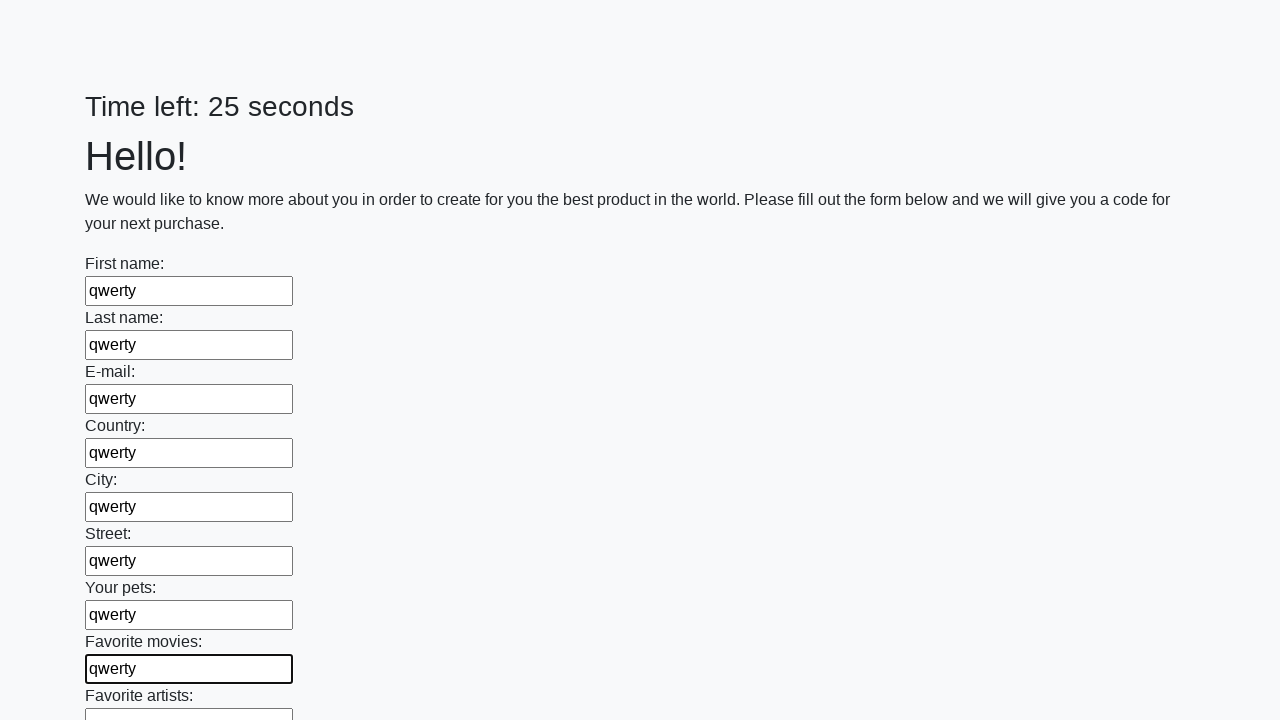

Filled an input field with 'qwerty' on input >> nth=8
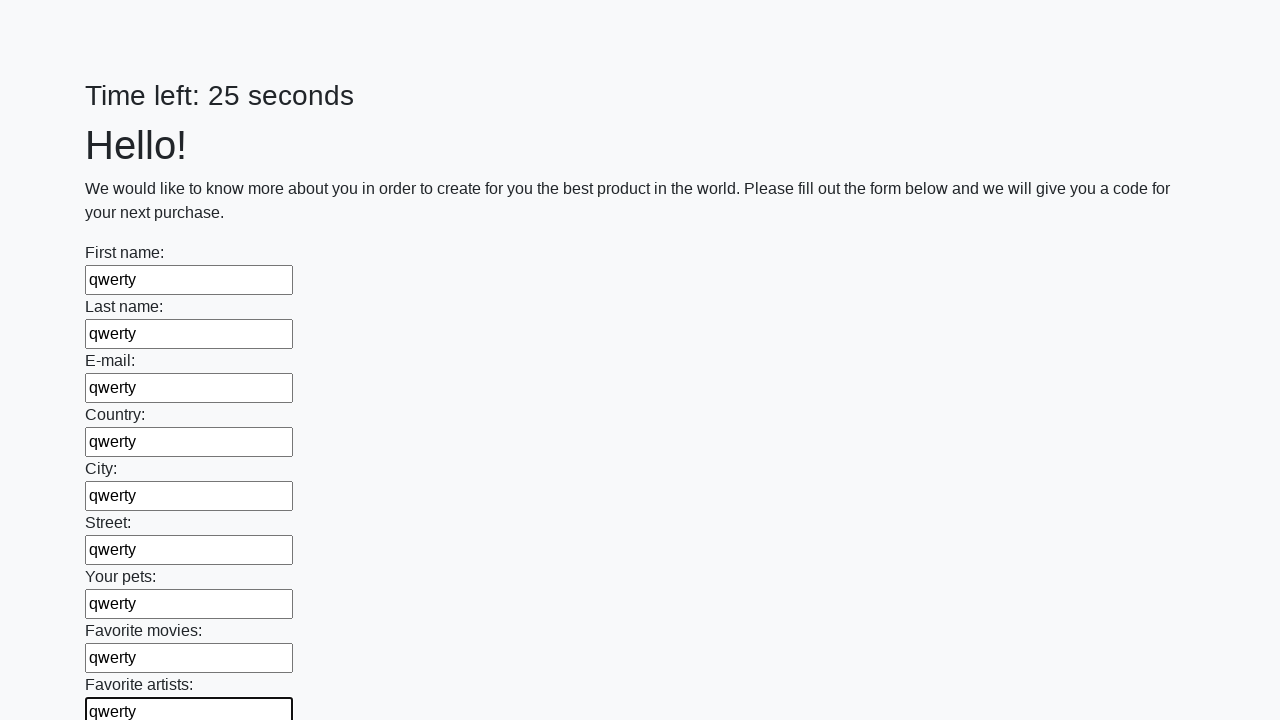

Filled an input field with 'qwerty' on input >> nth=9
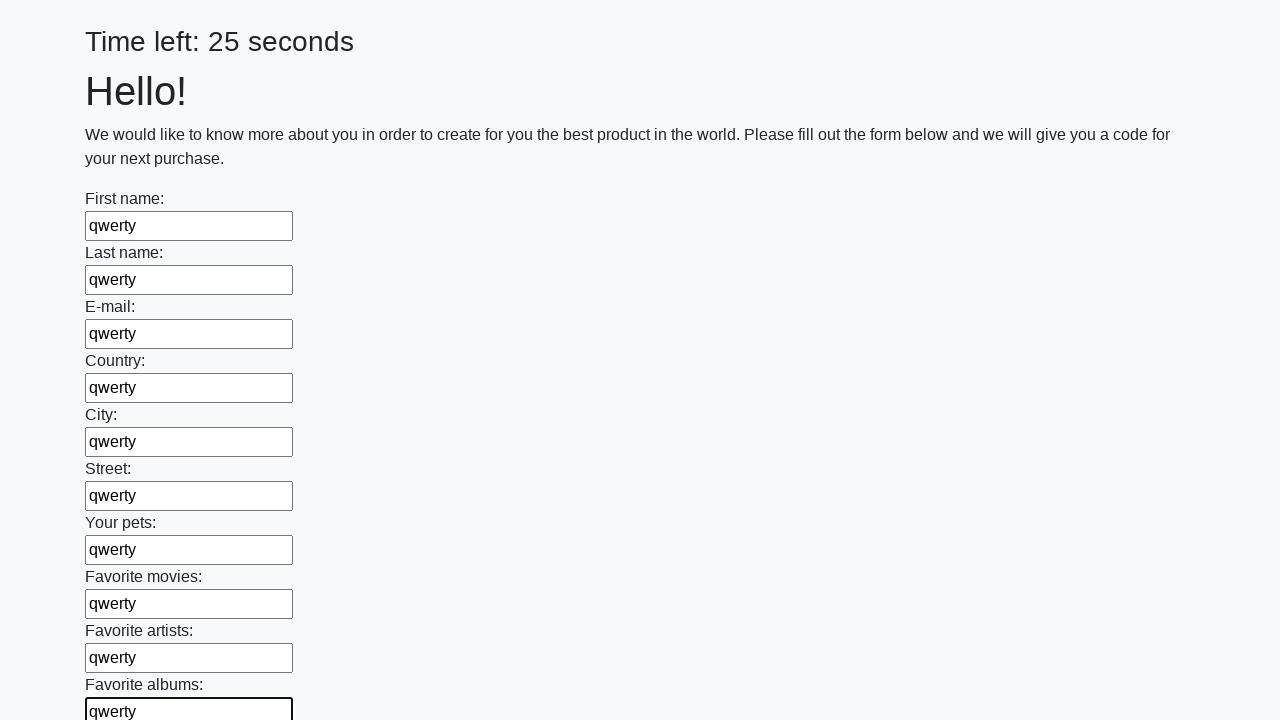

Filled an input field with 'qwerty' on input >> nth=10
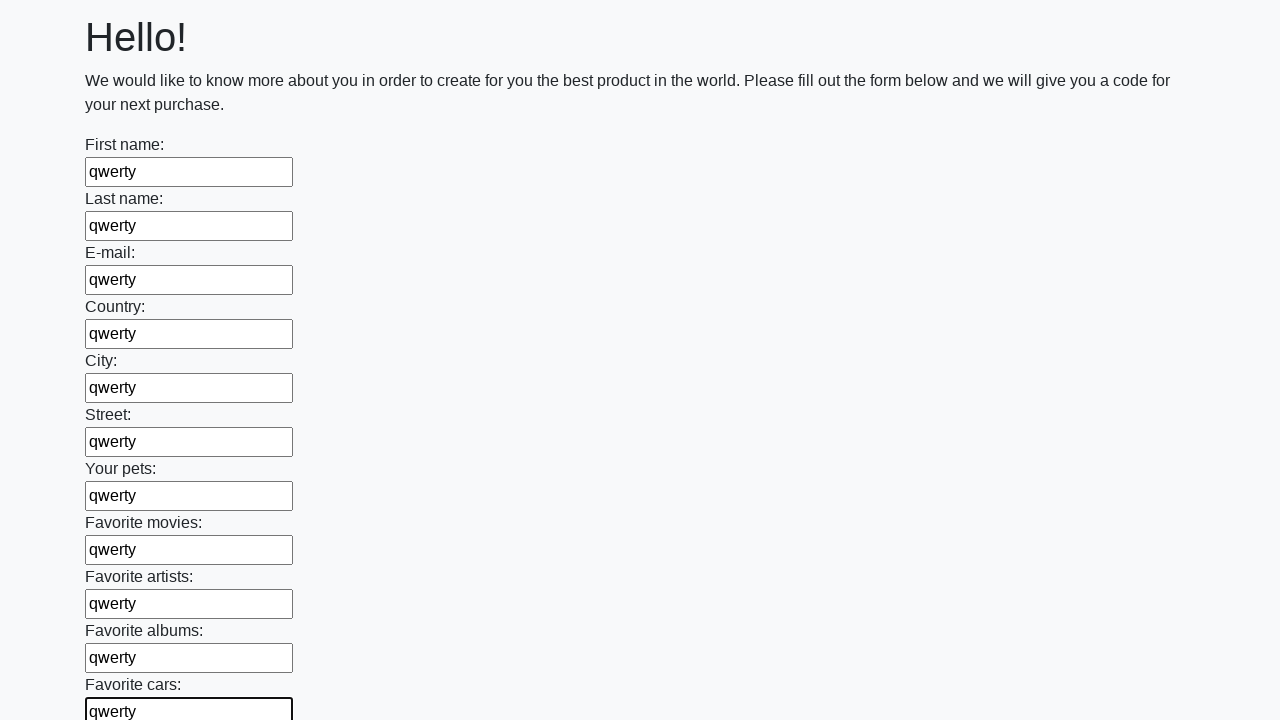

Filled an input field with 'qwerty' on input >> nth=11
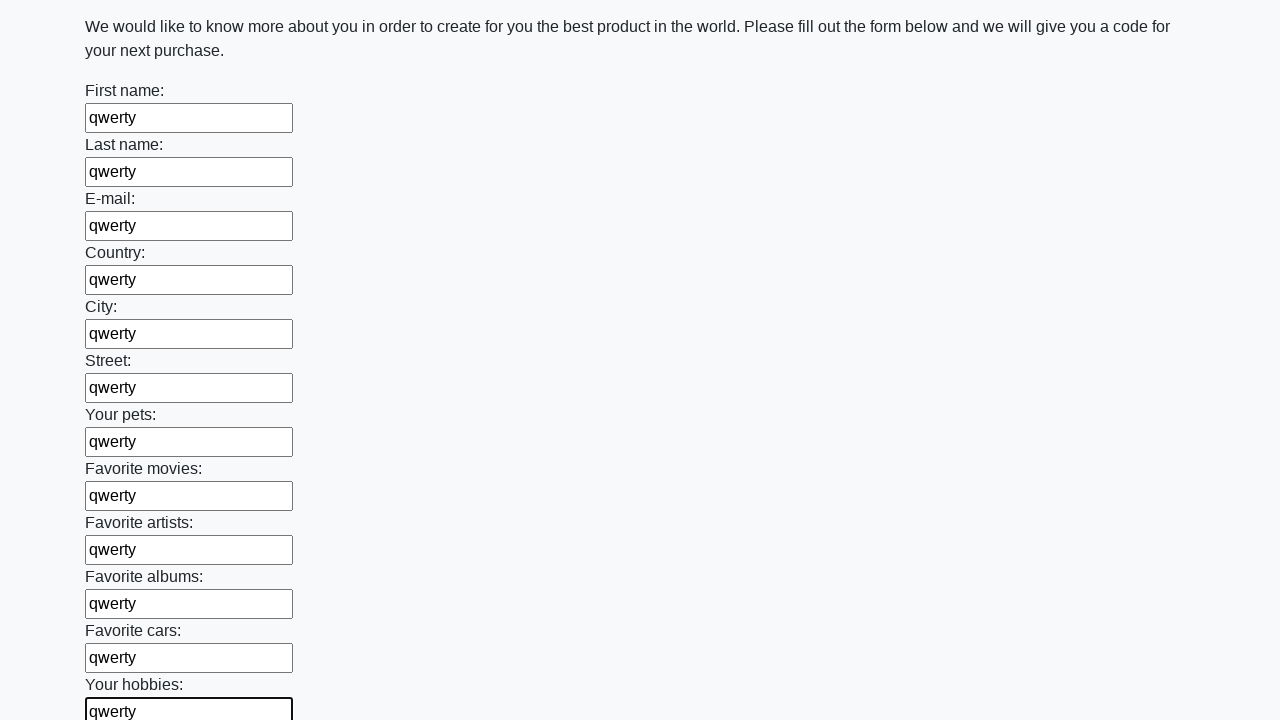

Filled an input field with 'qwerty' on input >> nth=12
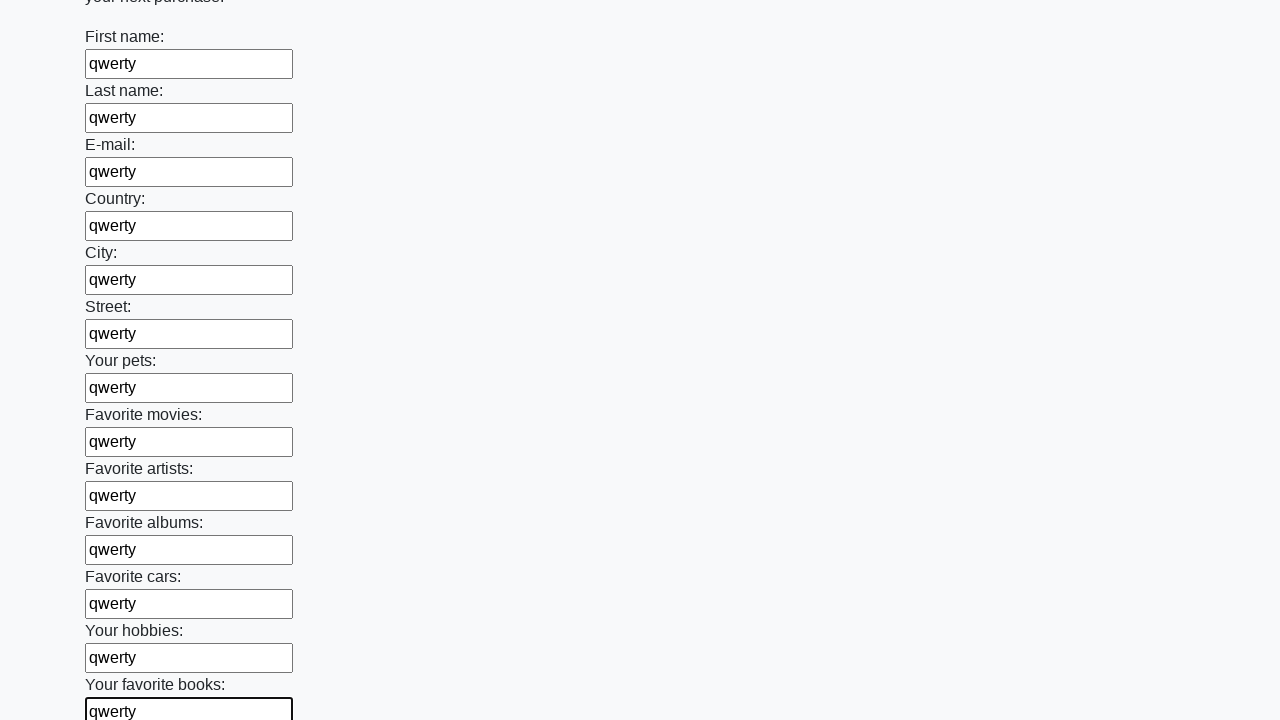

Filled an input field with 'qwerty' on input >> nth=13
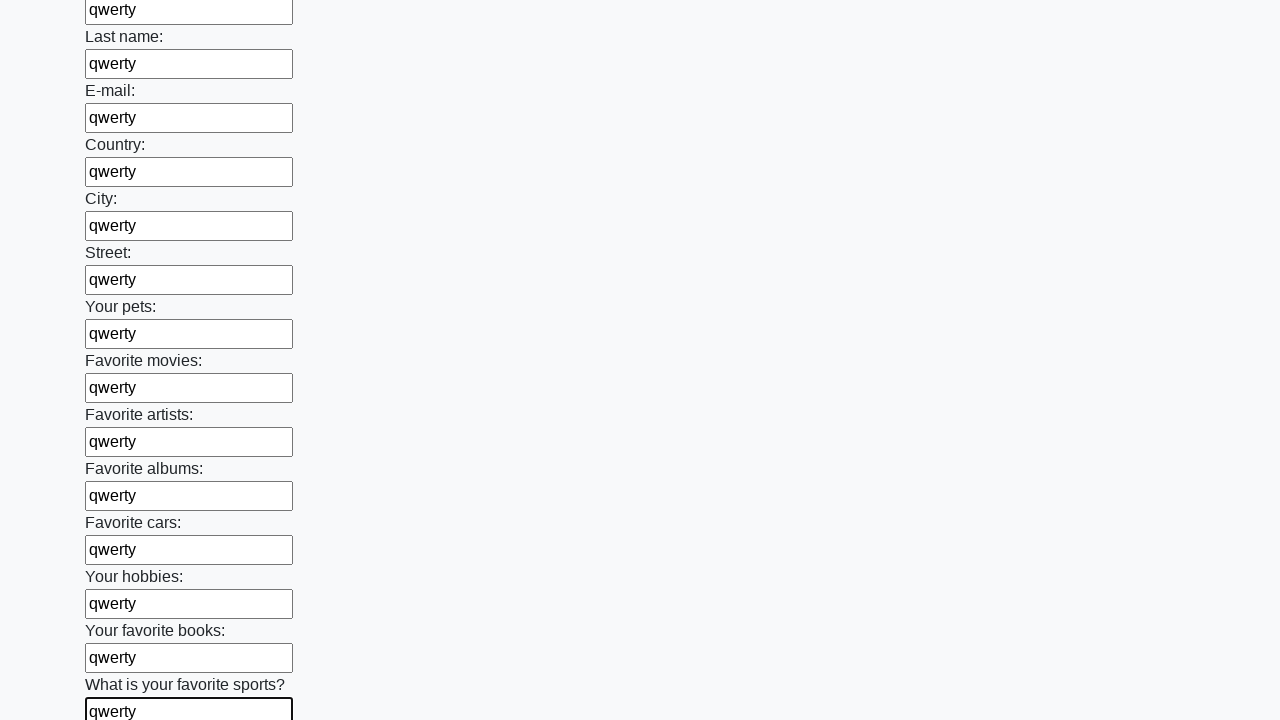

Filled an input field with 'qwerty' on input >> nth=14
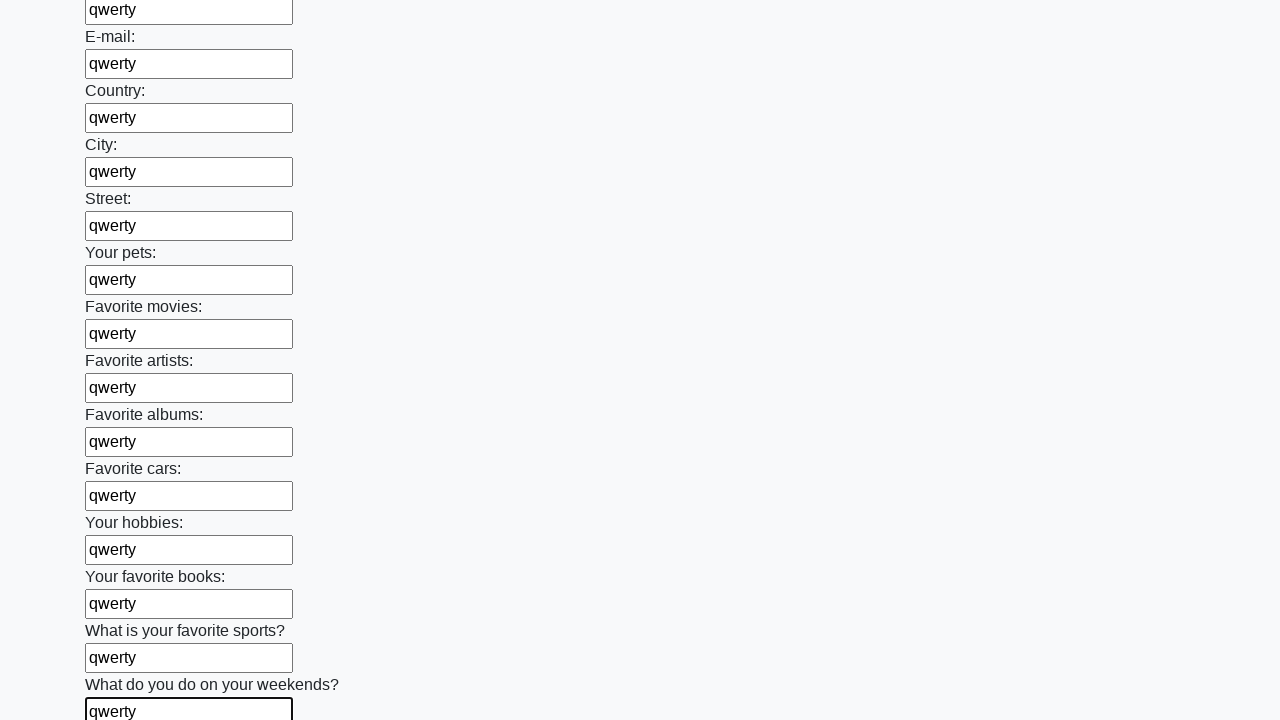

Filled an input field with 'qwerty' on input >> nth=15
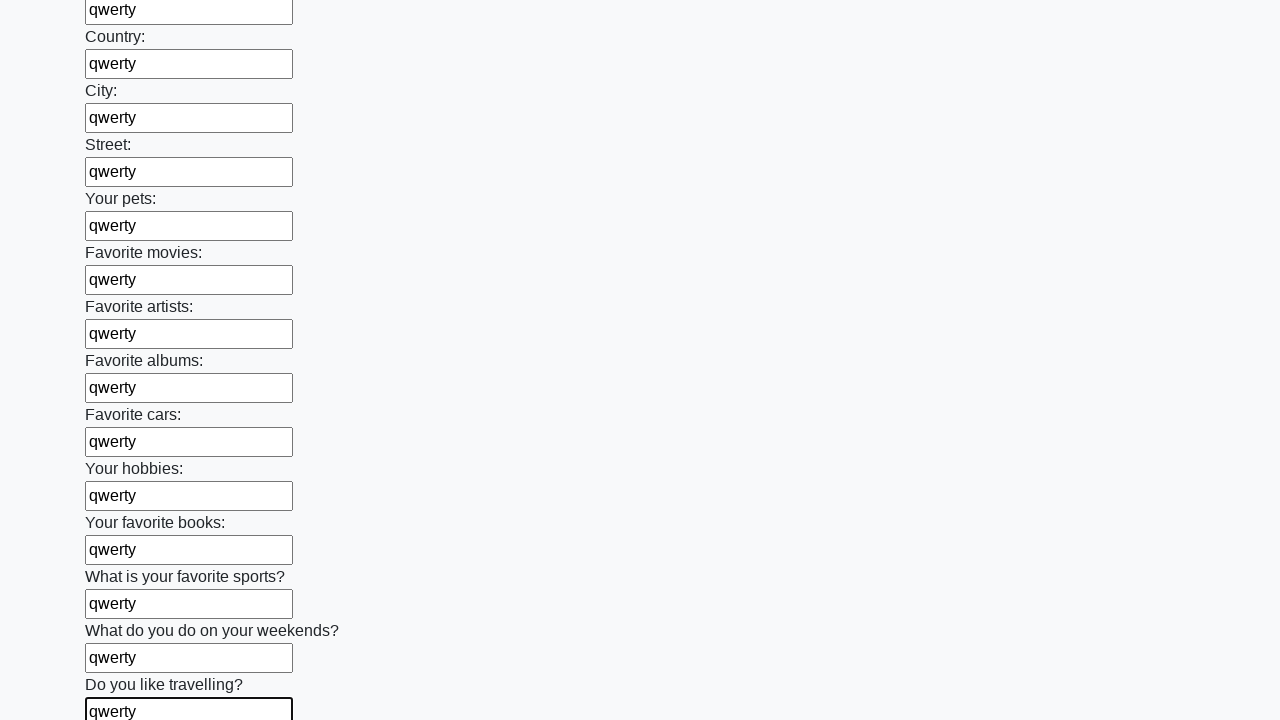

Filled an input field with 'qwerty' on input >> nth=16
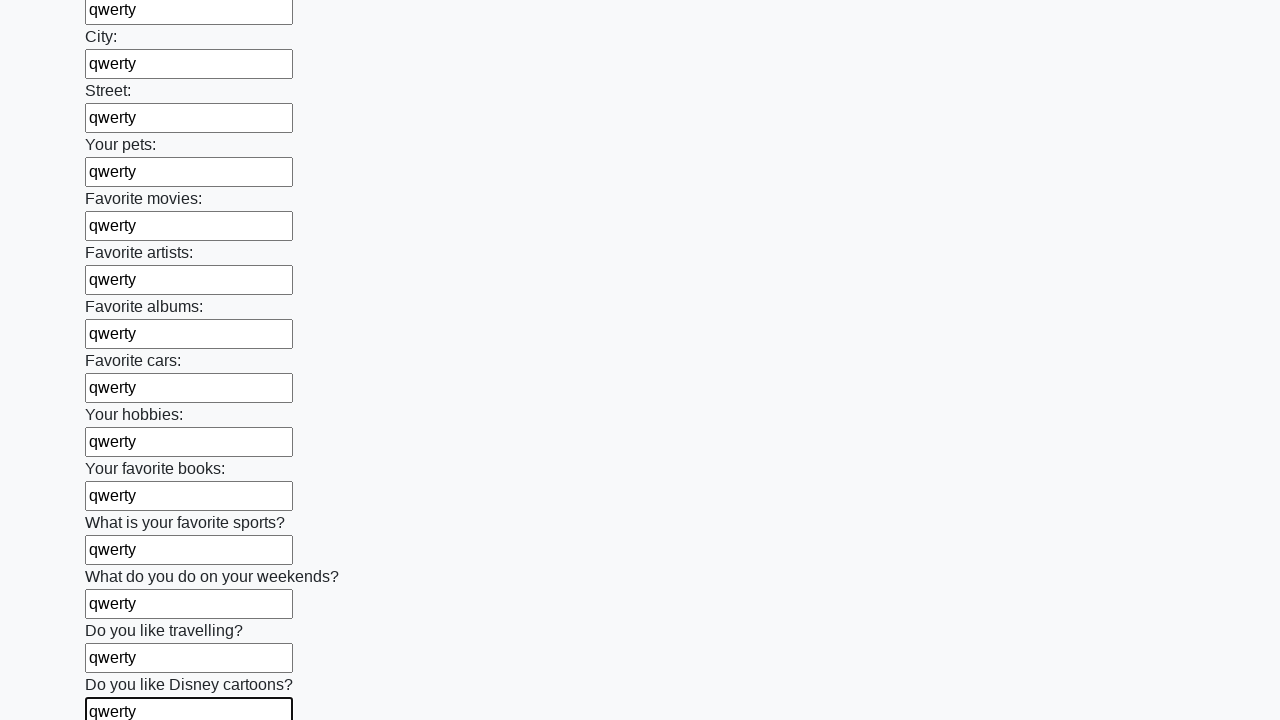

Filled an input field with 'qwerty' on input >> nth=17
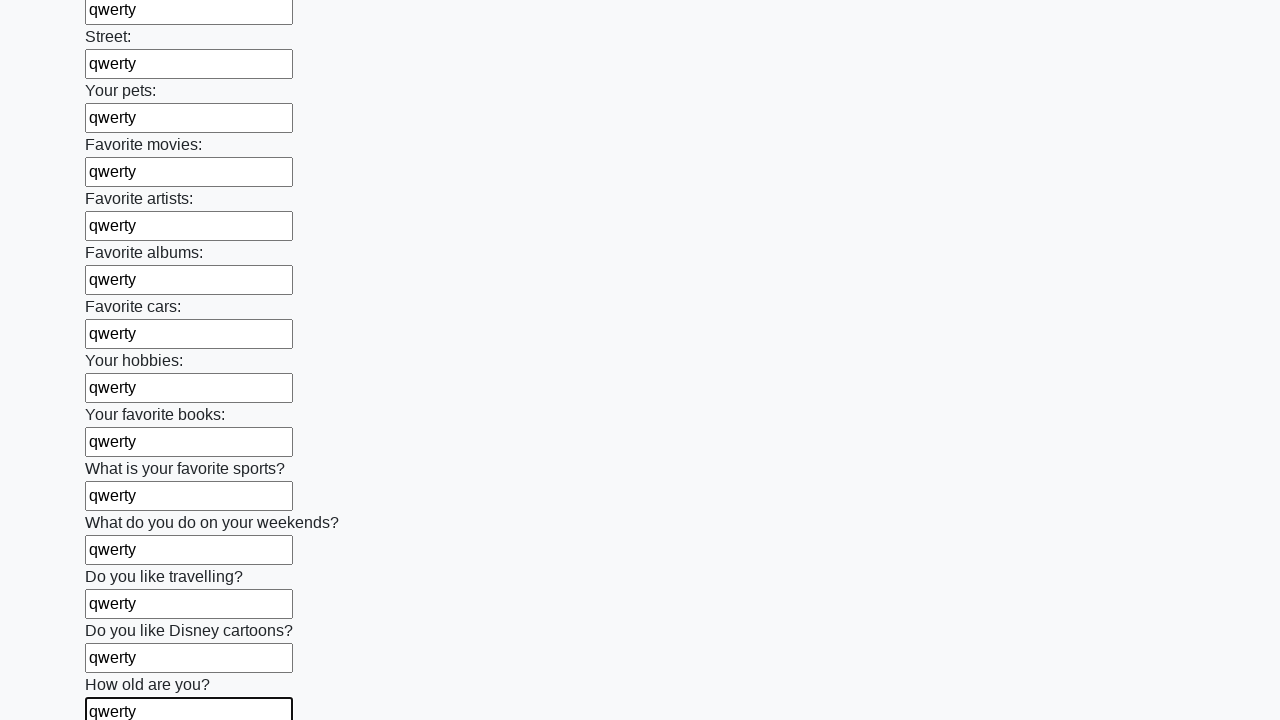

Filled an input field with 'qwerty' on input >> nth=18
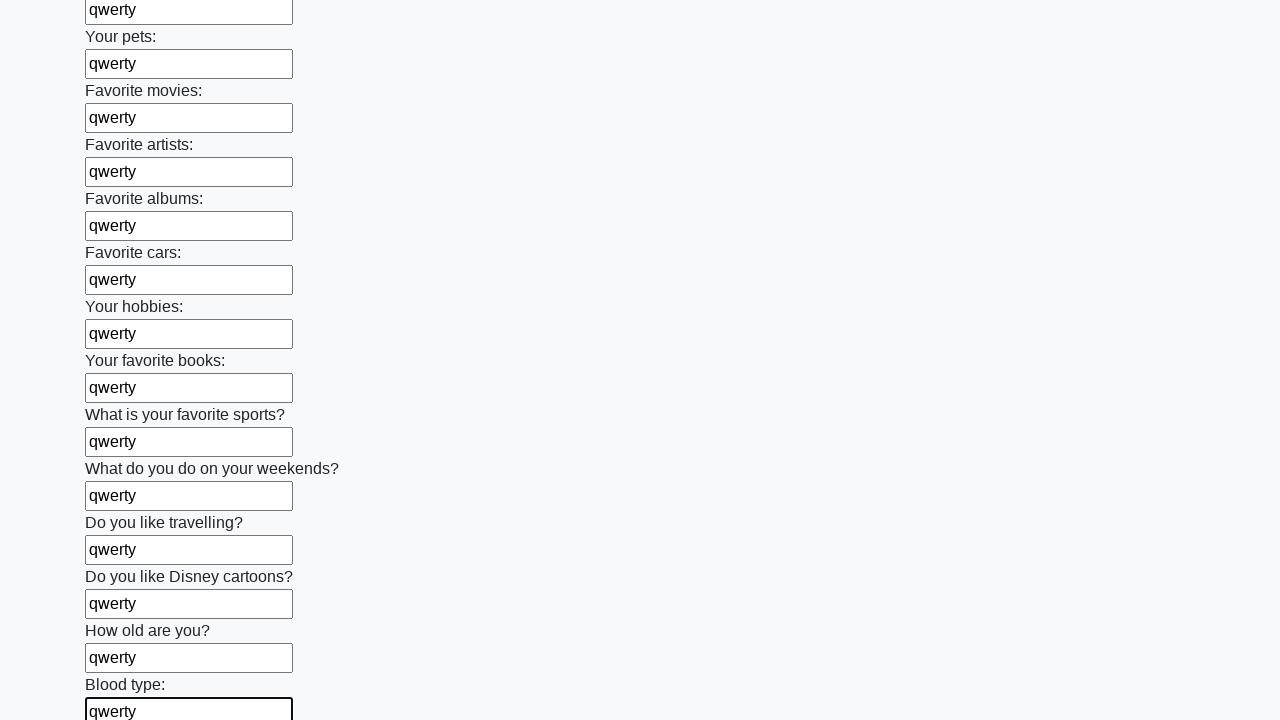

Filled an input field with 'qwerty' on input >> nth=19
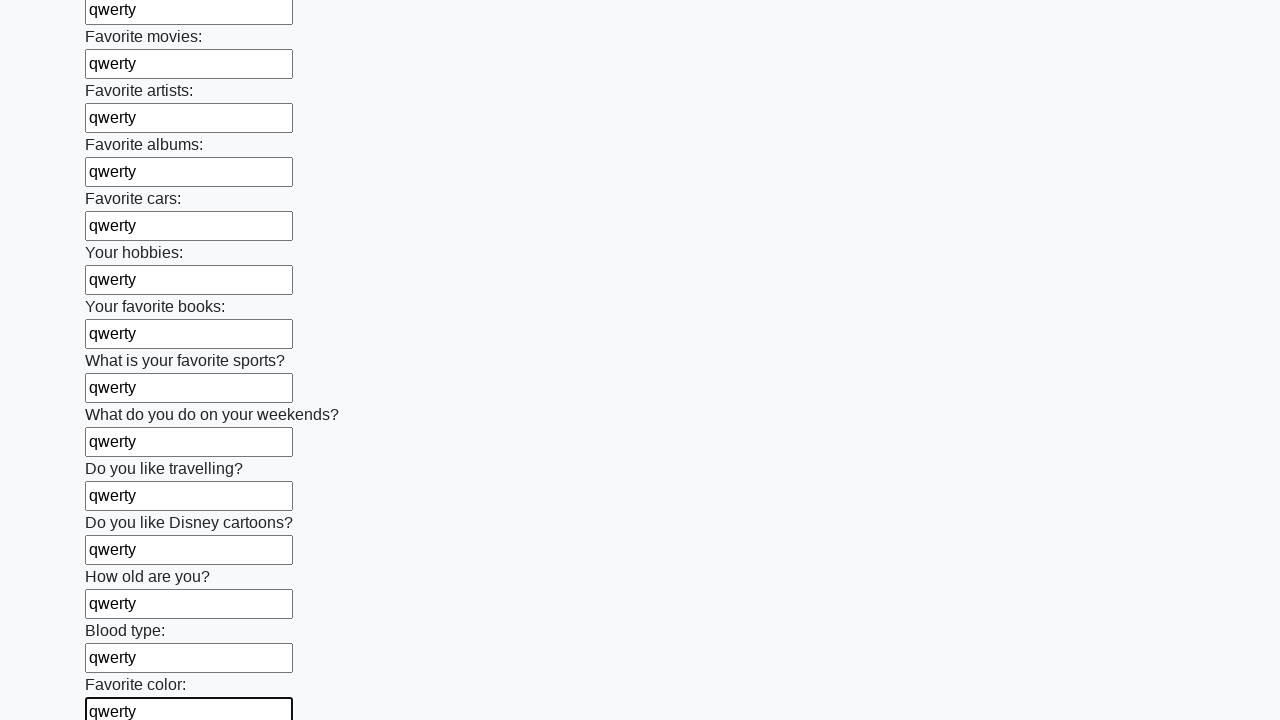

Filled an input field with 'qwerty' on input >> nth=20
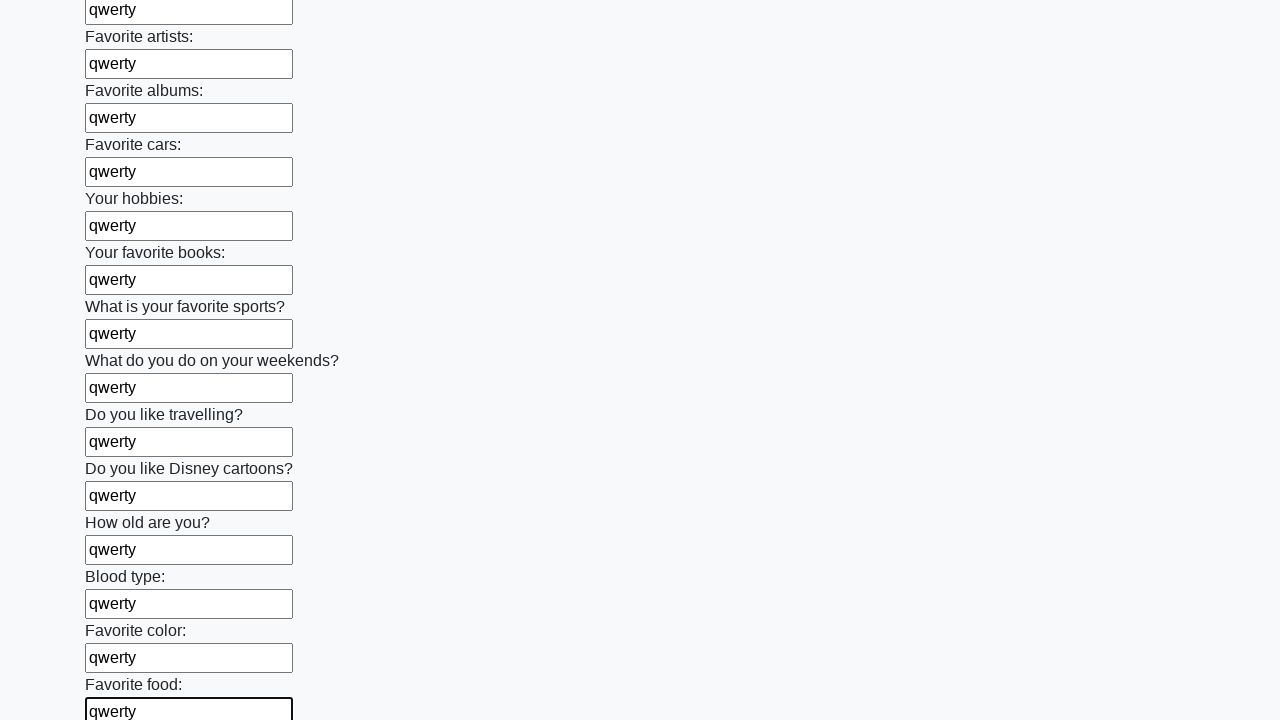

Filled an input field with 'qwerty' on input >> nth=21
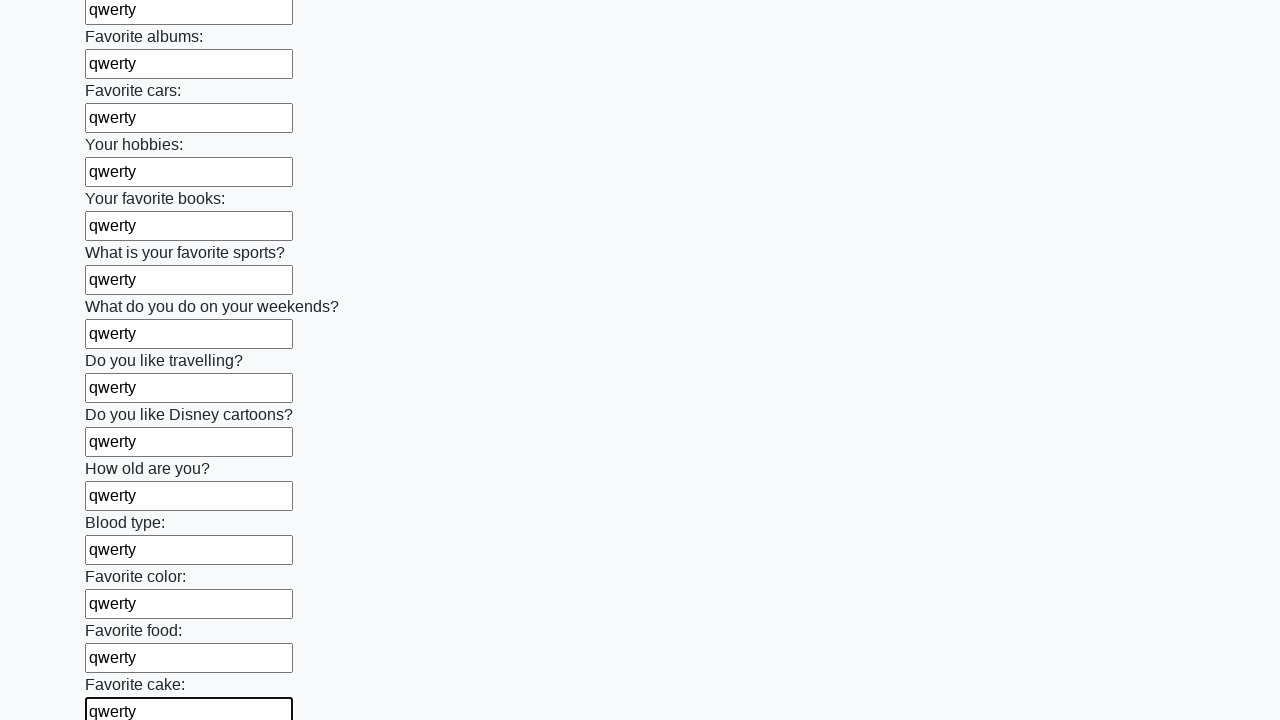

Filled an input field with 'qwerty' on input >> nth=22
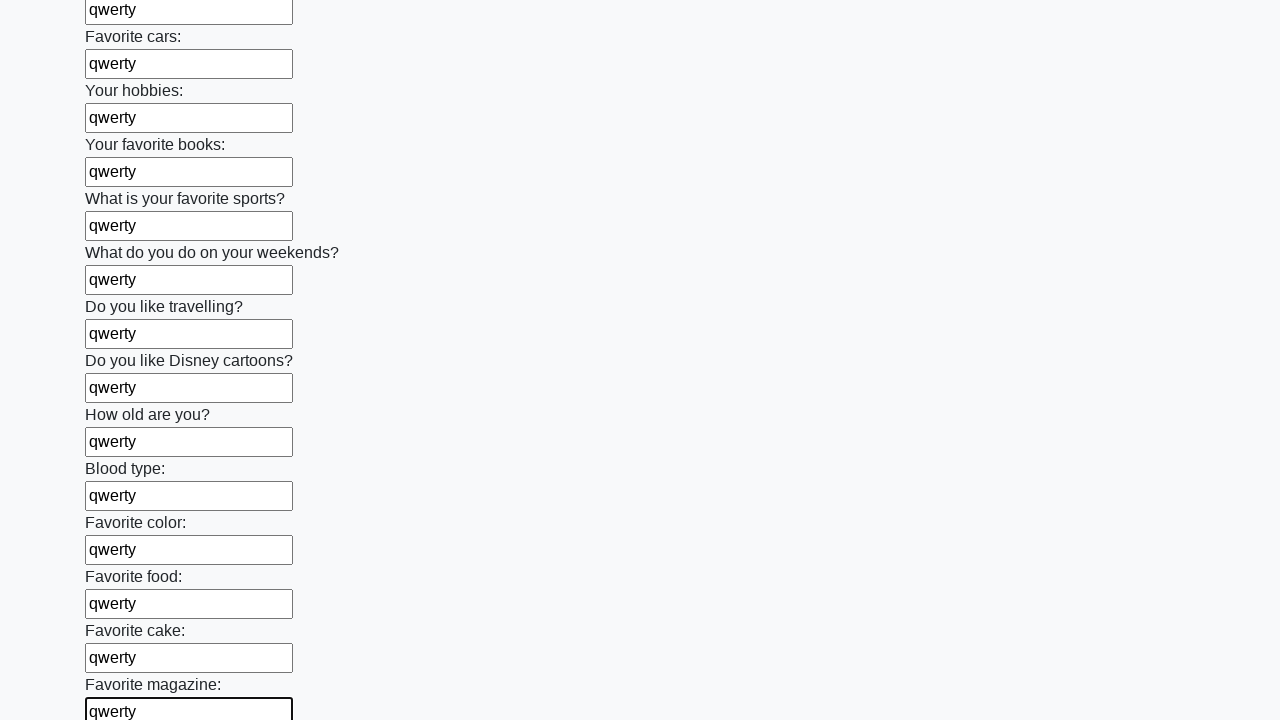

Filled an input field with 'qwerty' on input >> nth=23
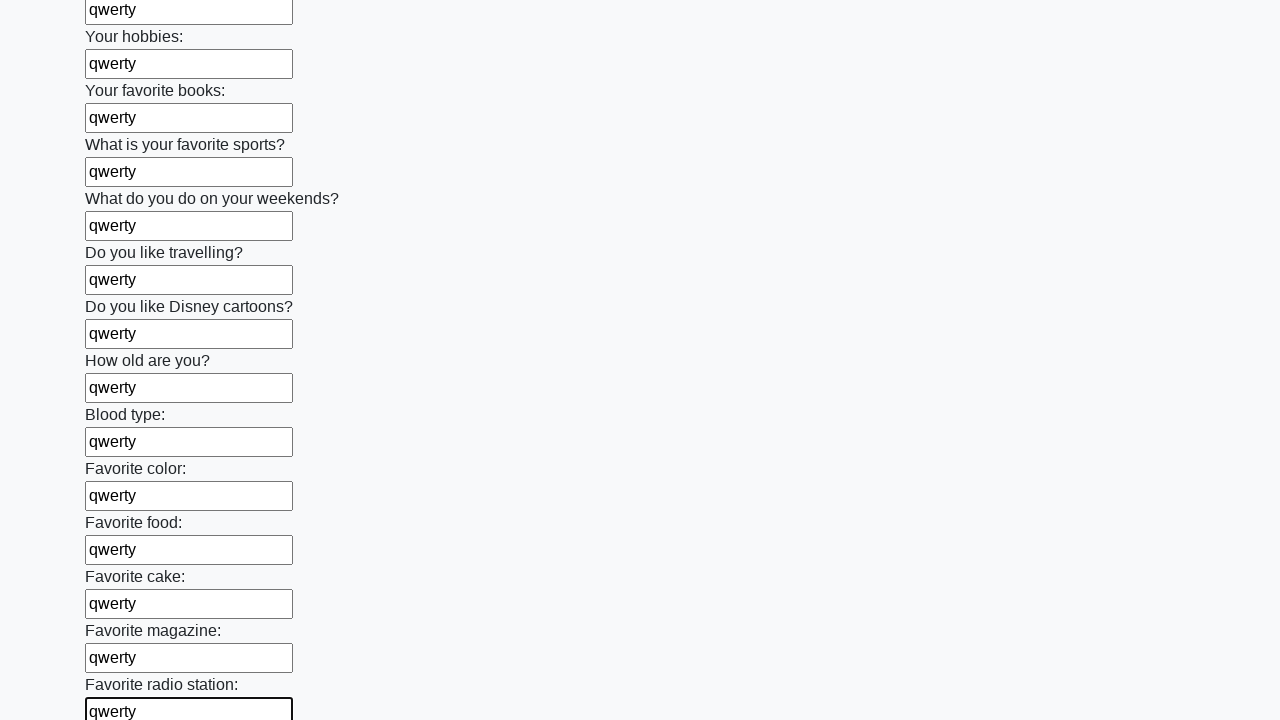

Filled an input field with 'qwerty' on input >> nth=24
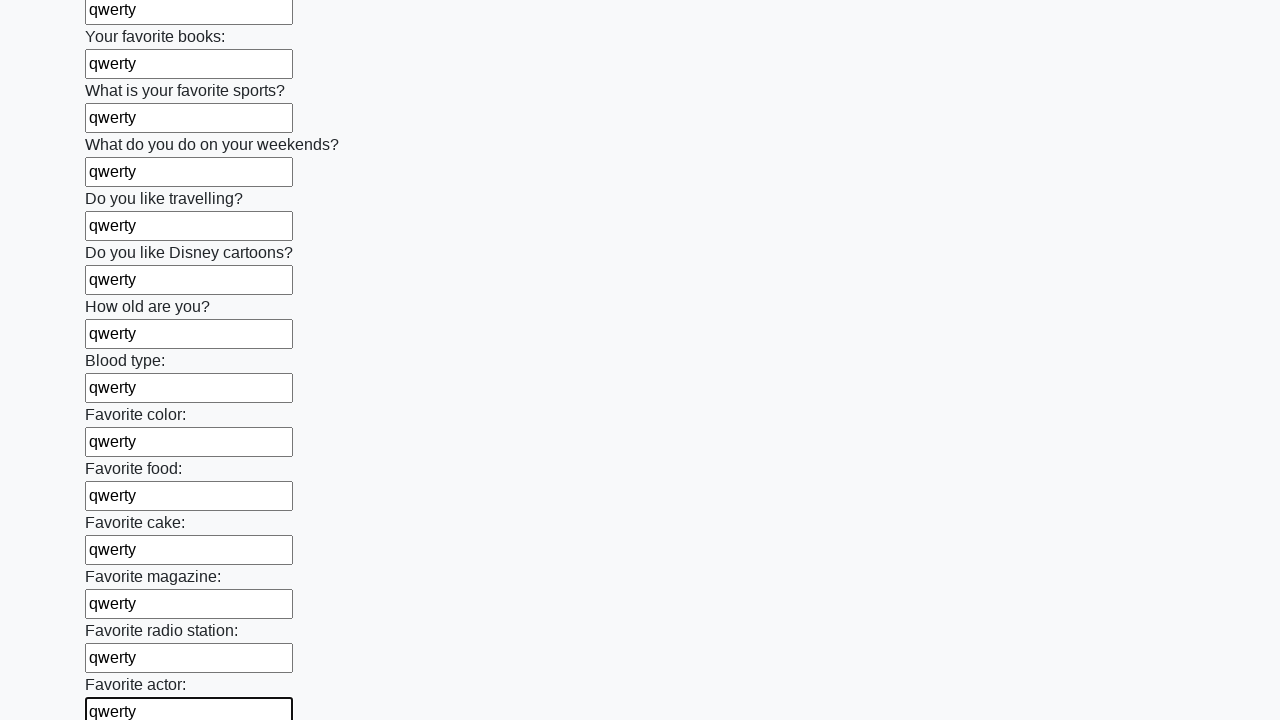

Filled an input field with 'qwerty' on input >> nth=25
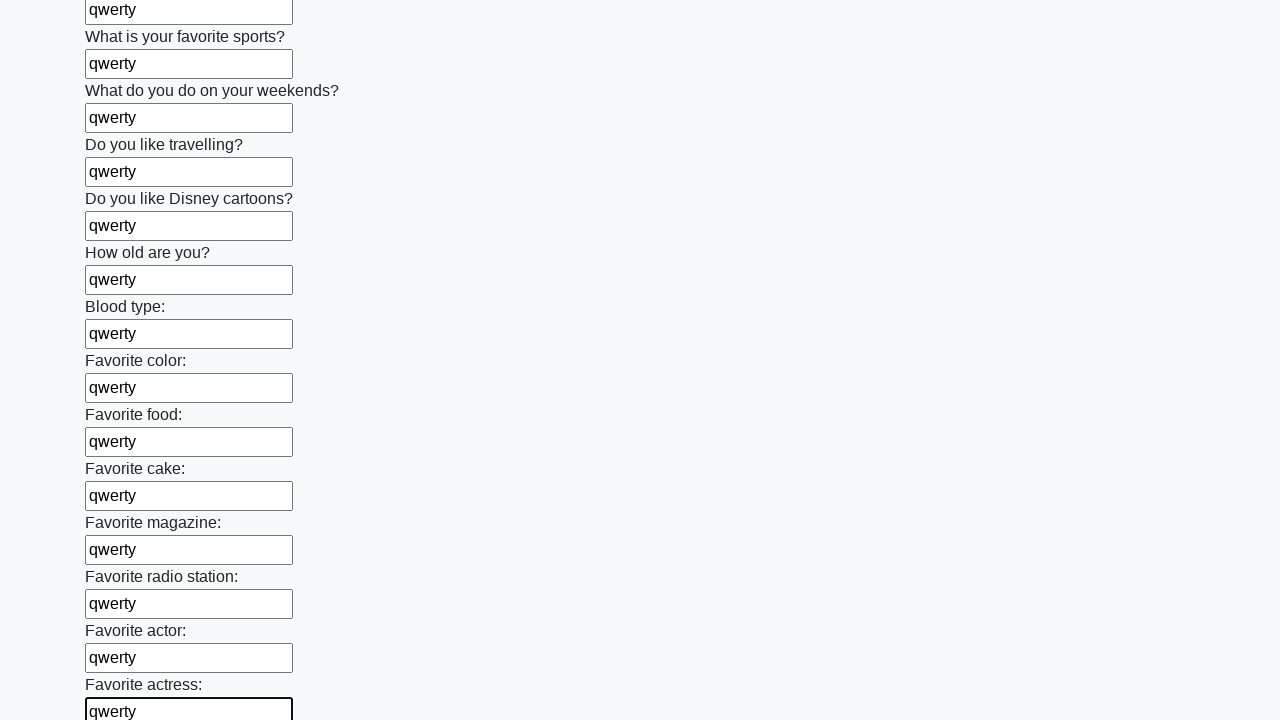

Filled an input field with 'qwerty' on input >> nth=26
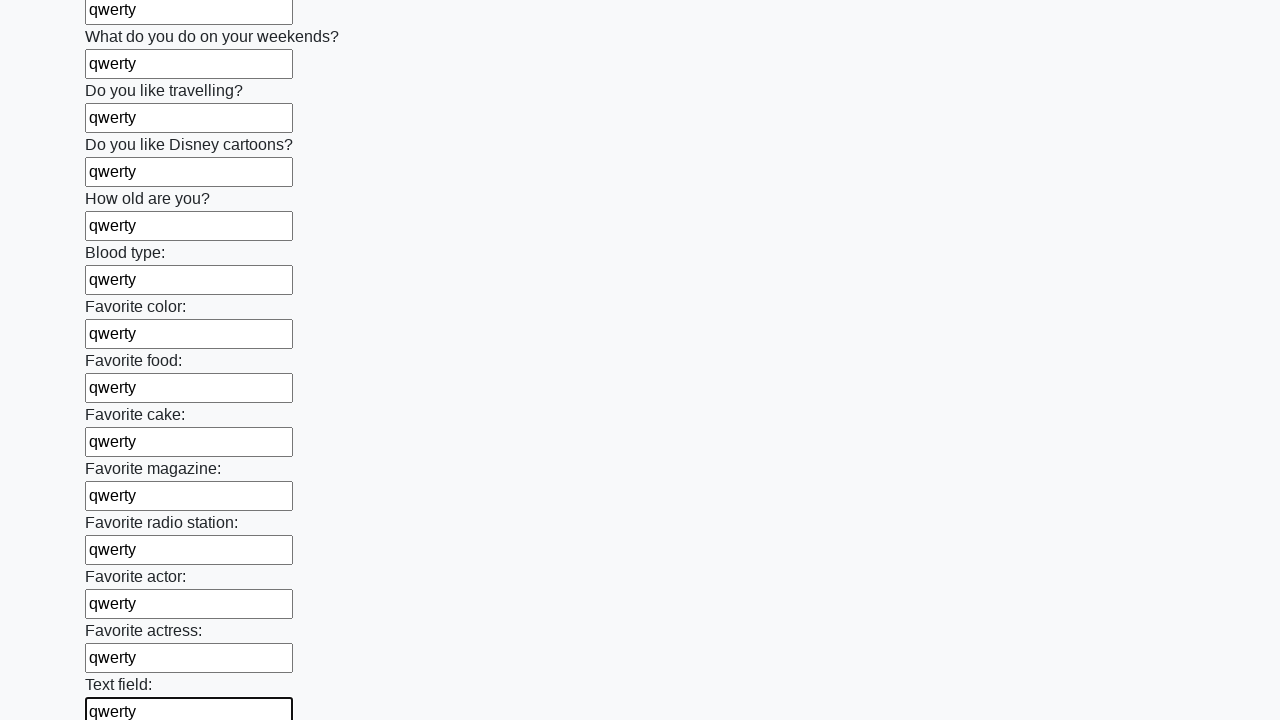

Filled an input field with 'qwerty' on input >> nth=27
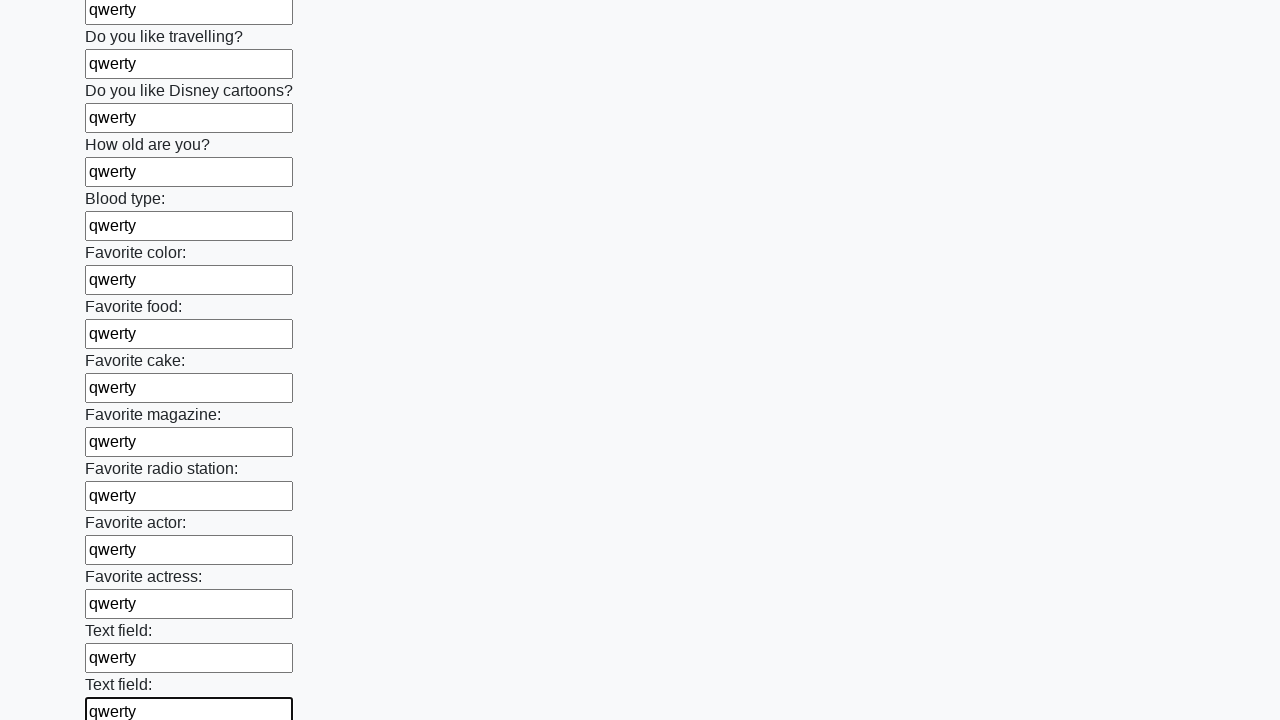

Filled an input field with 'qwerty' on input >> nth=28
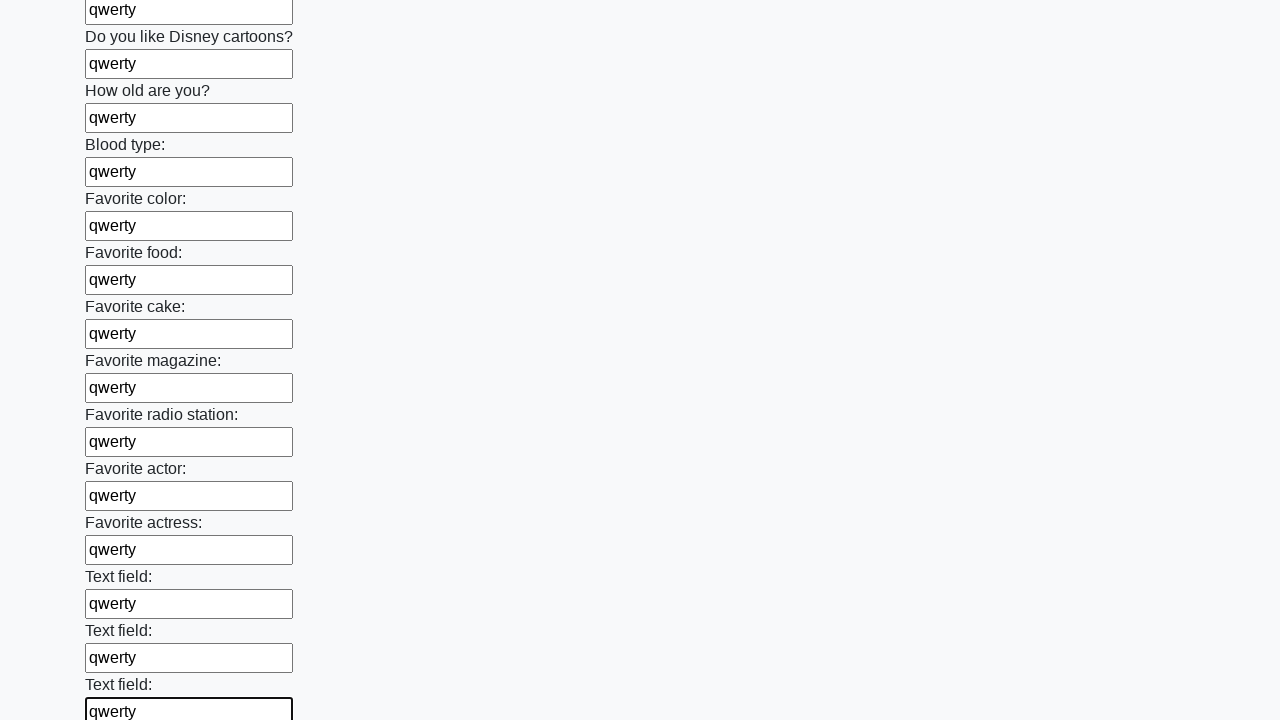

Filled an input field with 'qwerty' on input >> nth=29
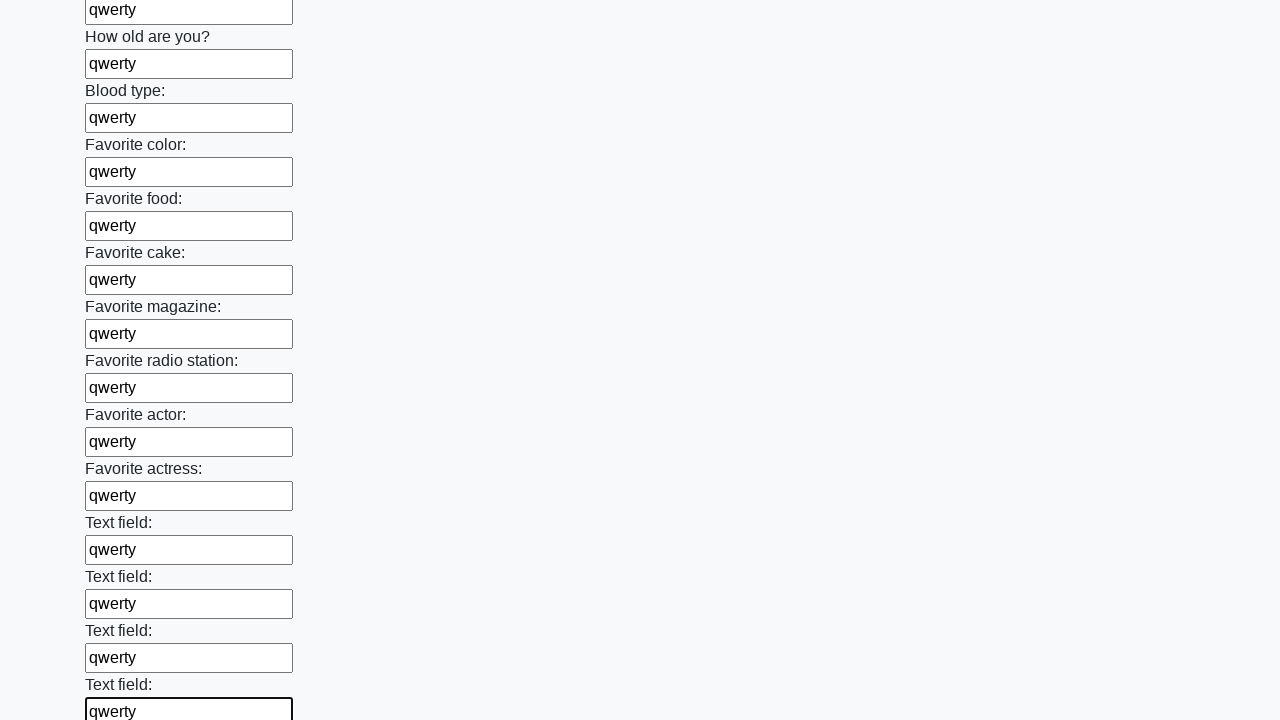

Filled an input field with 'qwerty' on input >> nth=30
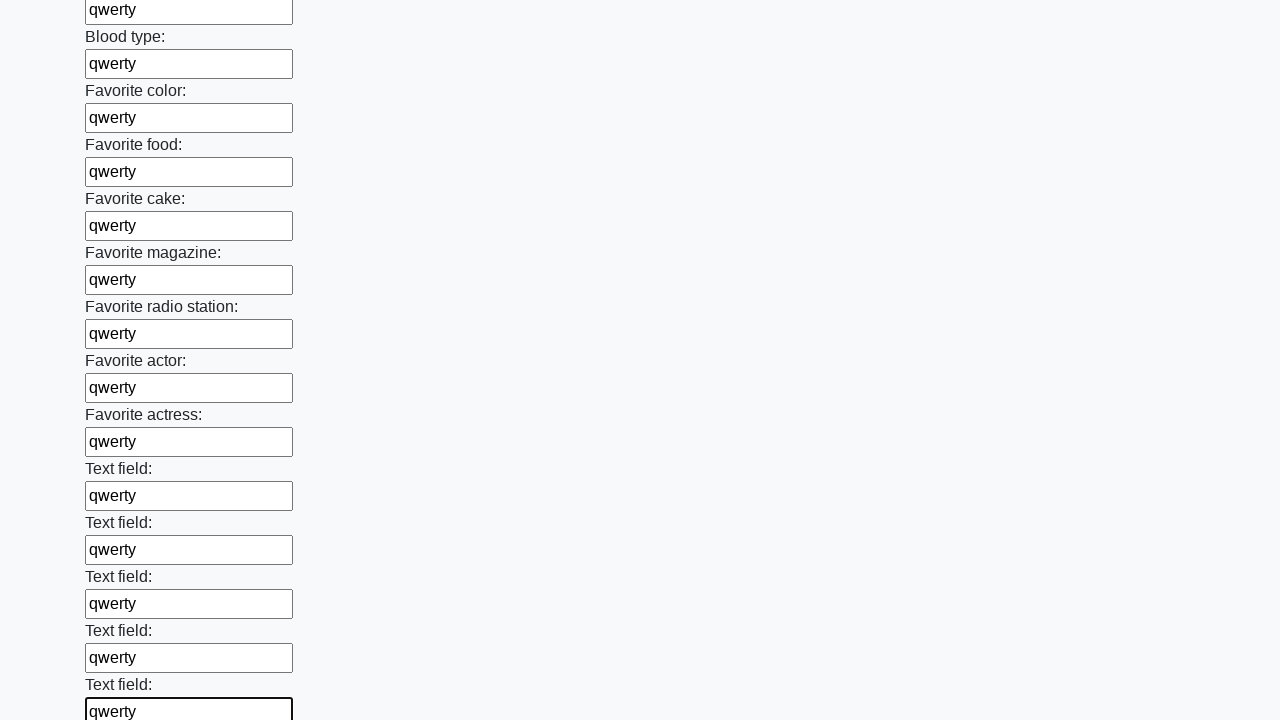

Filled an input field with 'qwerty' on input >> nth=31
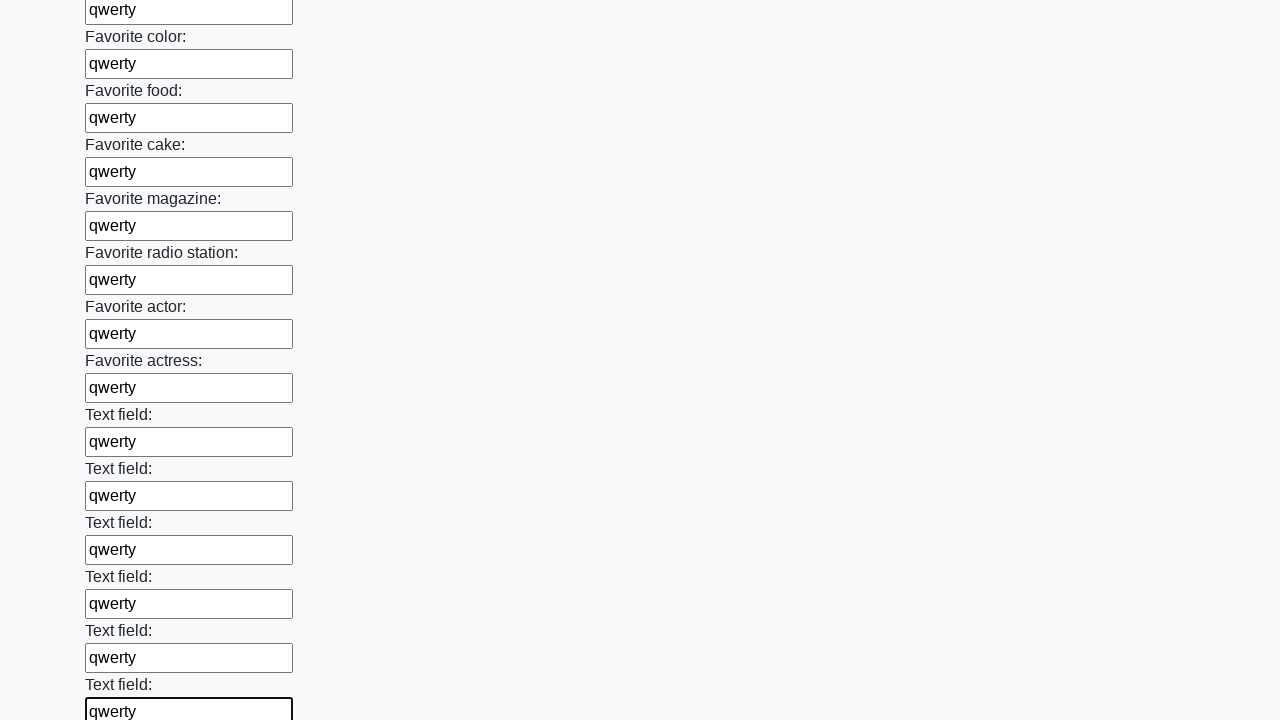

Filled an input field with 'qwerty' on input >> nth=32
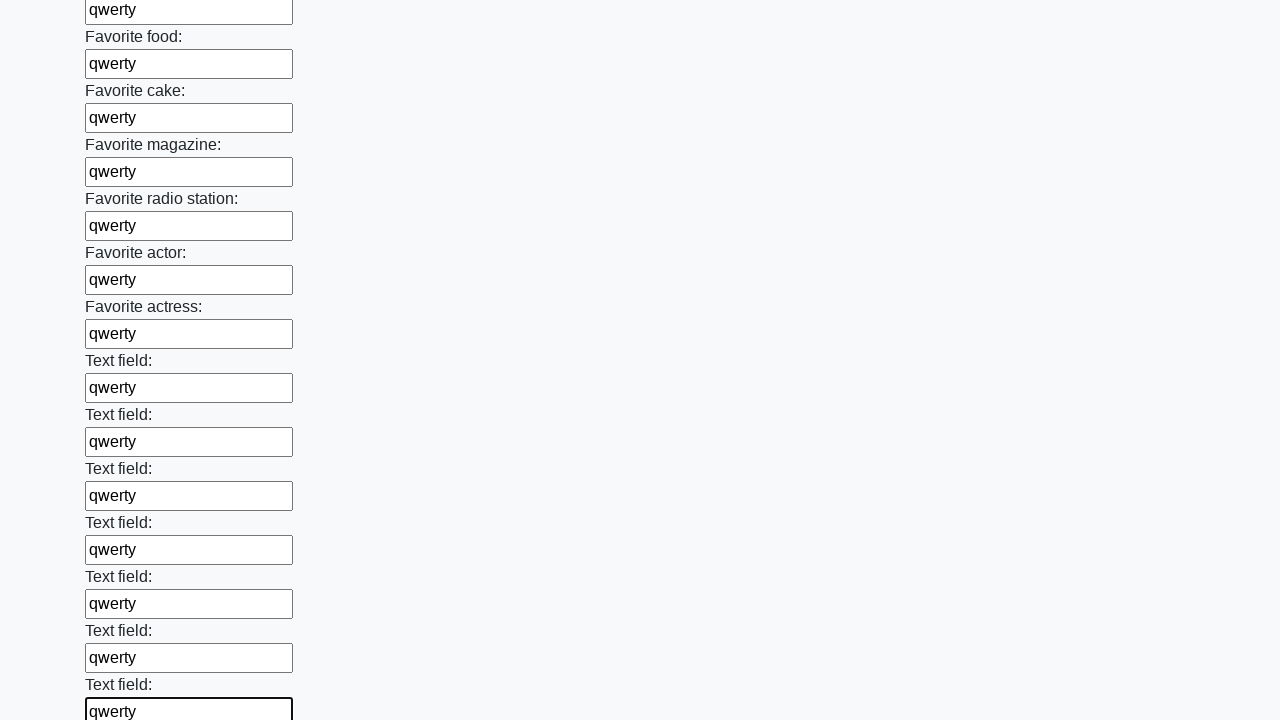

Filled an input field with 'qwerty' on input >> nth=33
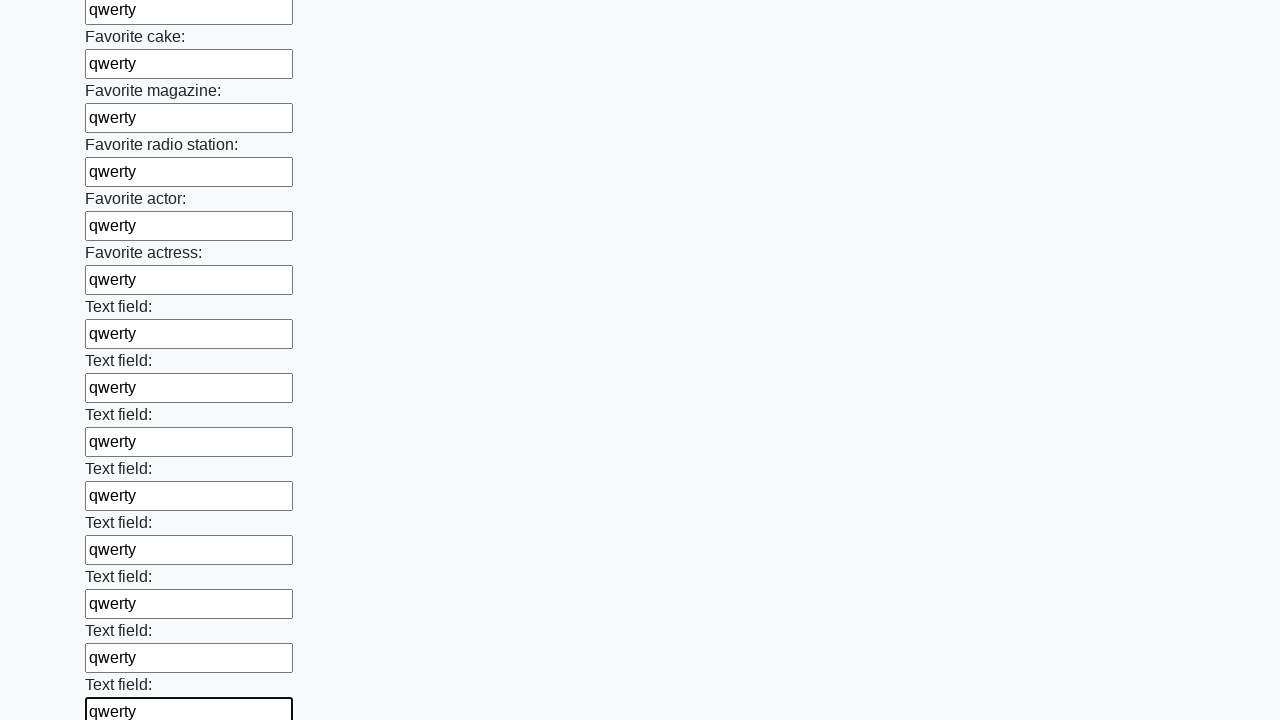

Filled an input field with 'qwerty' on input >> nth=34
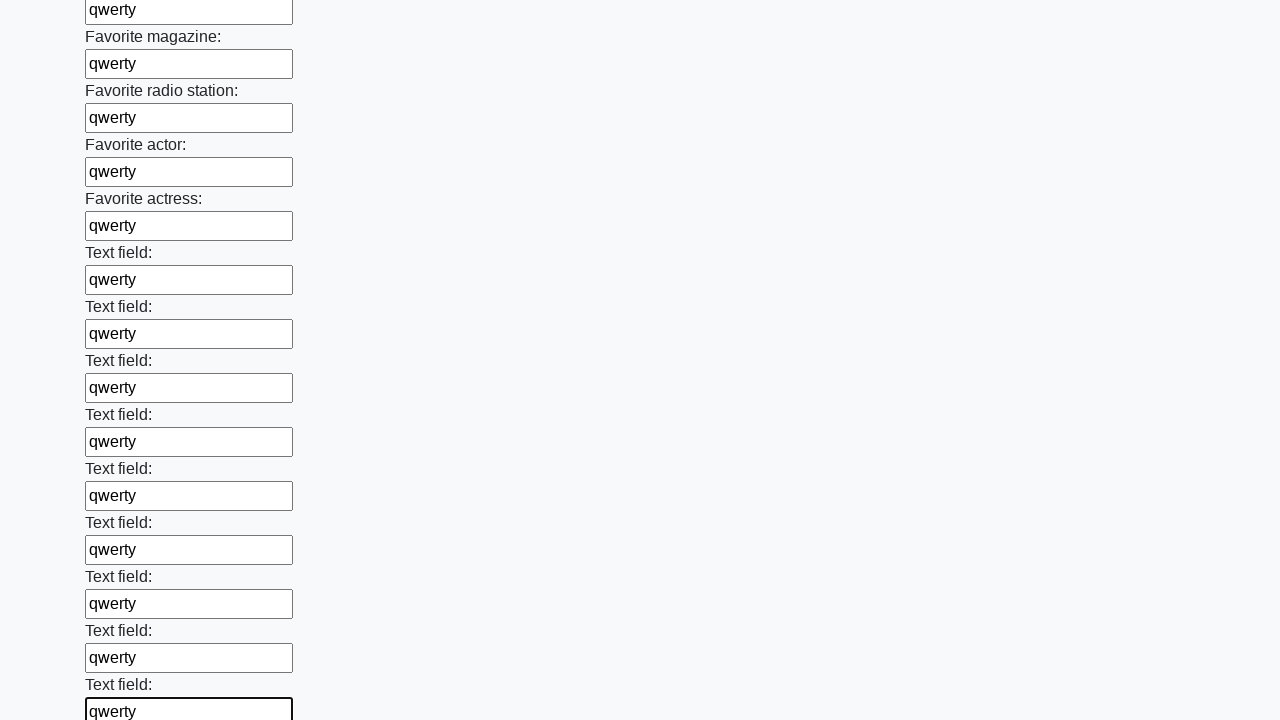

Filled an input field with 'qwerty' on input >> nth=35
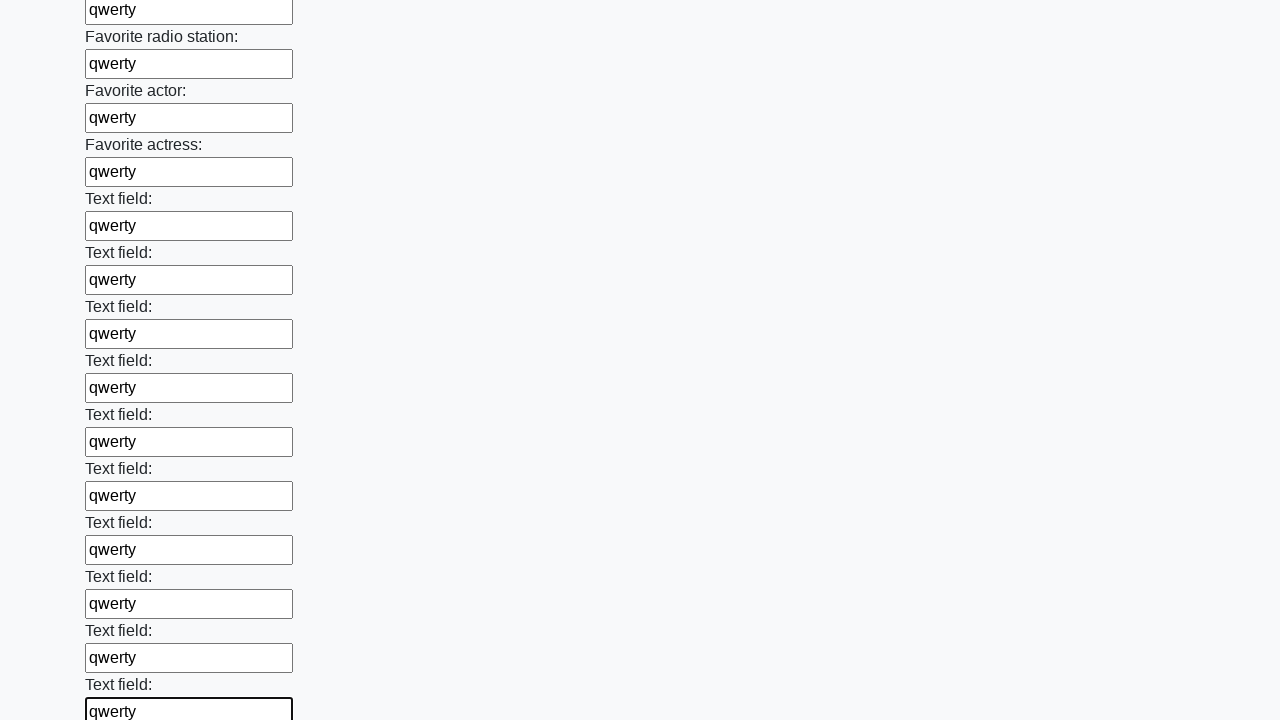

Filled an input field with 'qwerty' on input >> nth=36
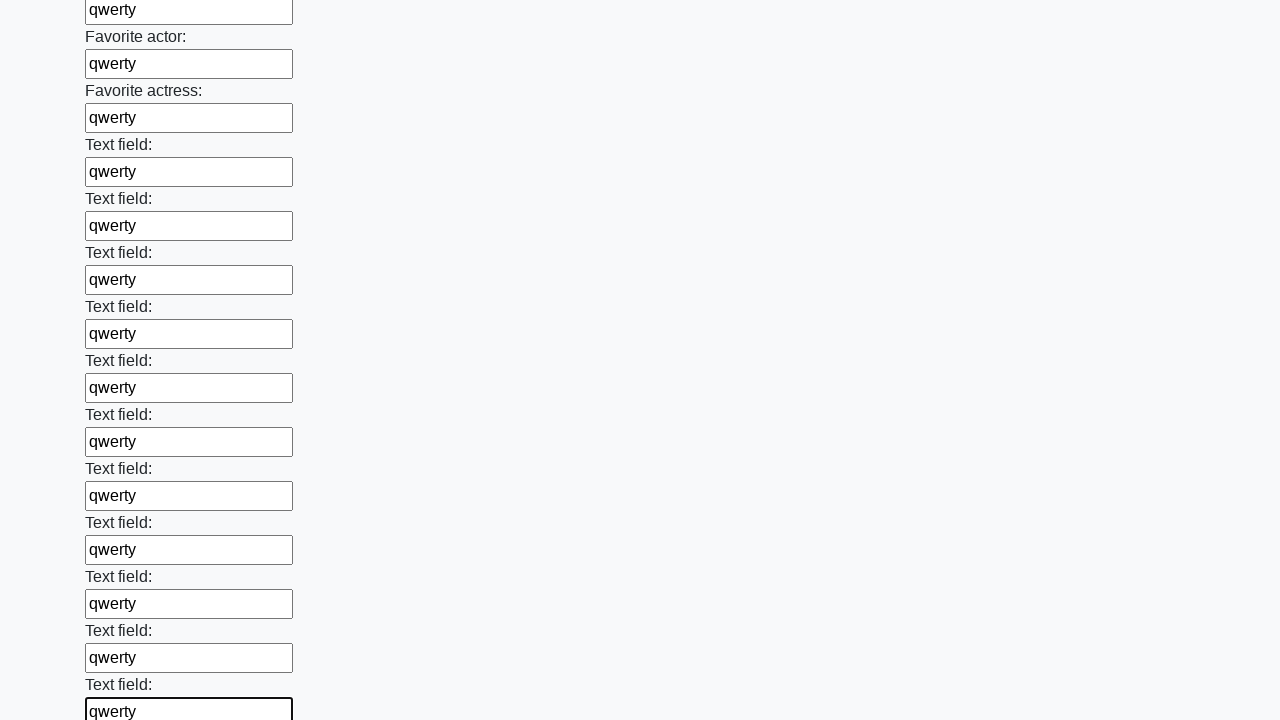

Filled an input field with 'qwerty' on input >> nth=37
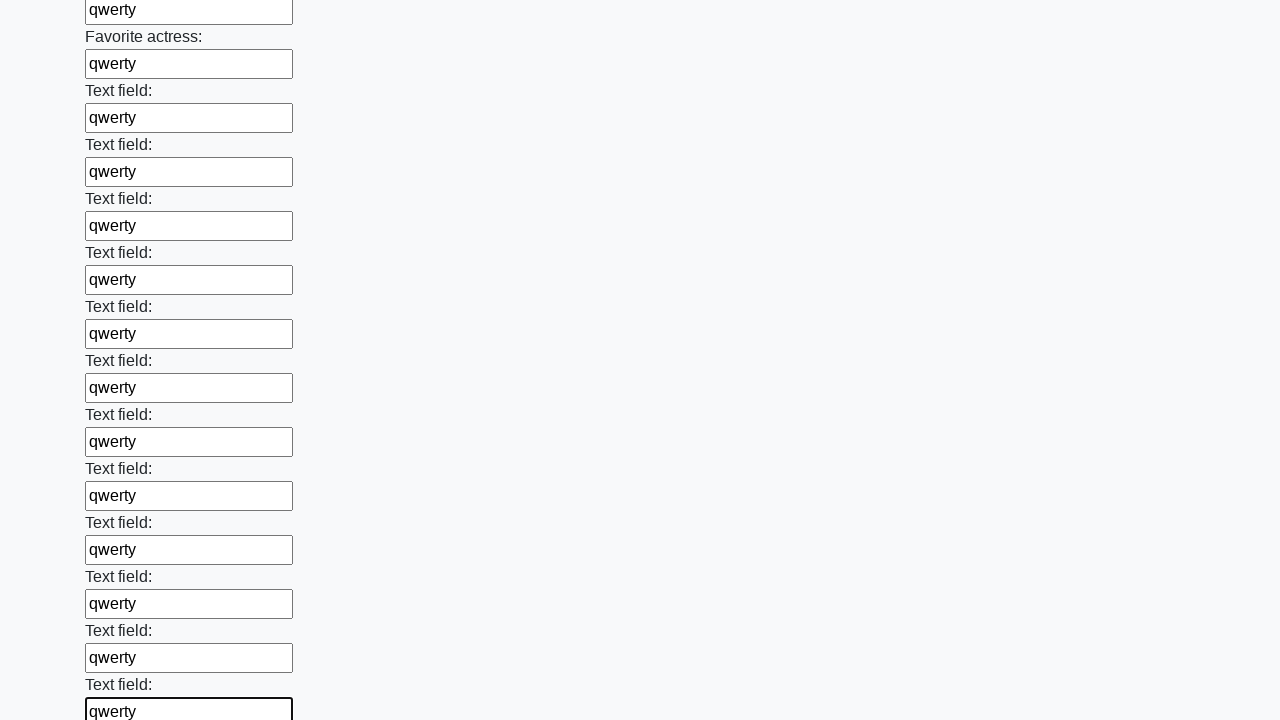

Filled an input field with 'qwerty' on input >> nth=38
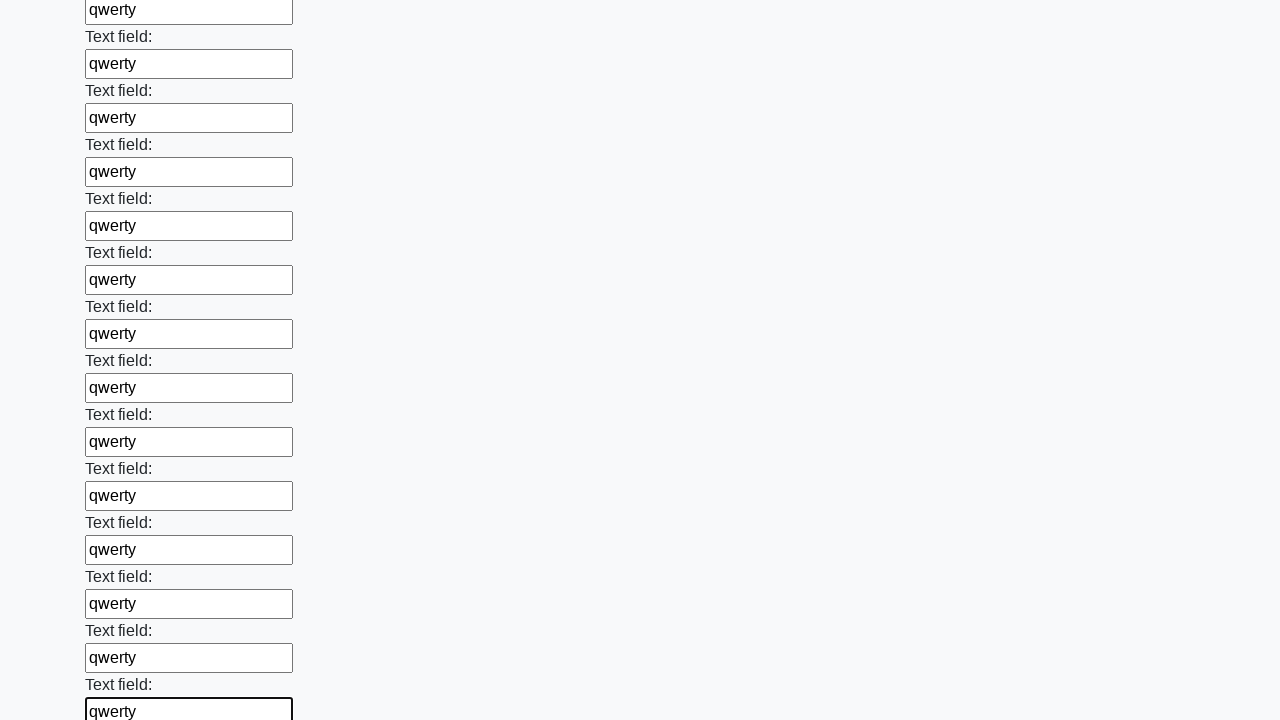

Filled an input field with 'qwerty' on input >> nth=39
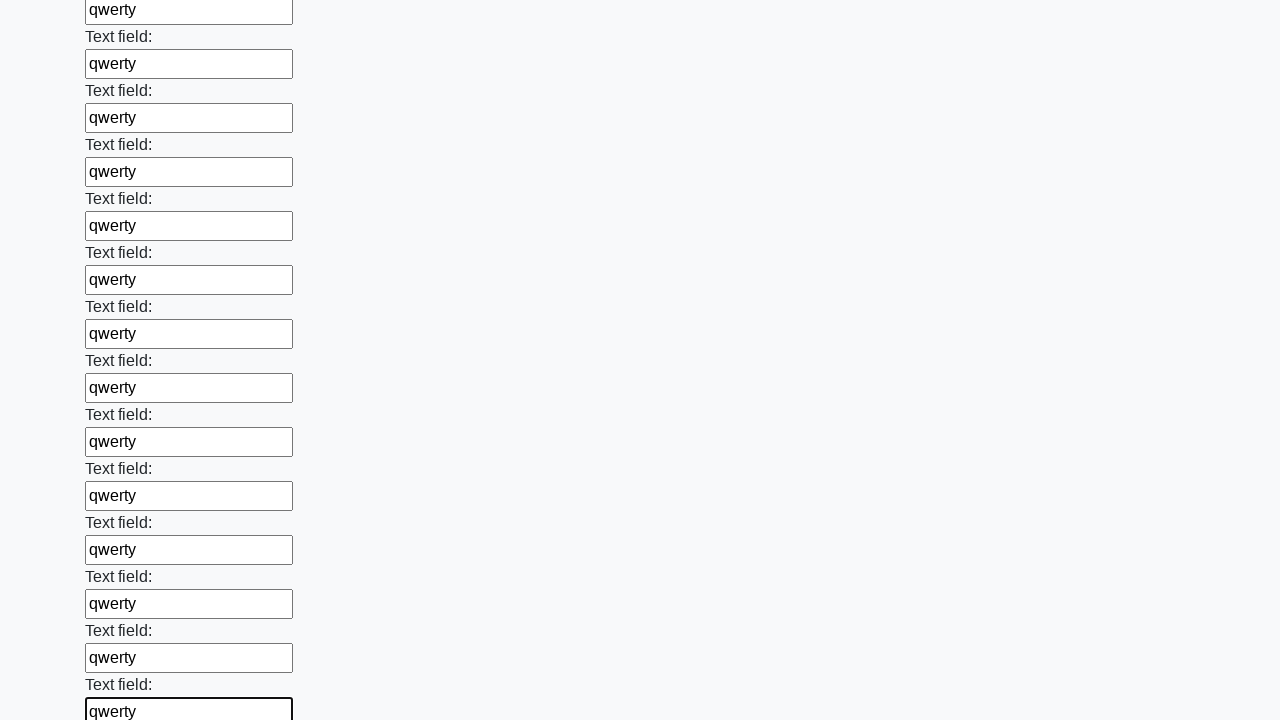

Filled an input field with 'qwerty' on input >> nth=40
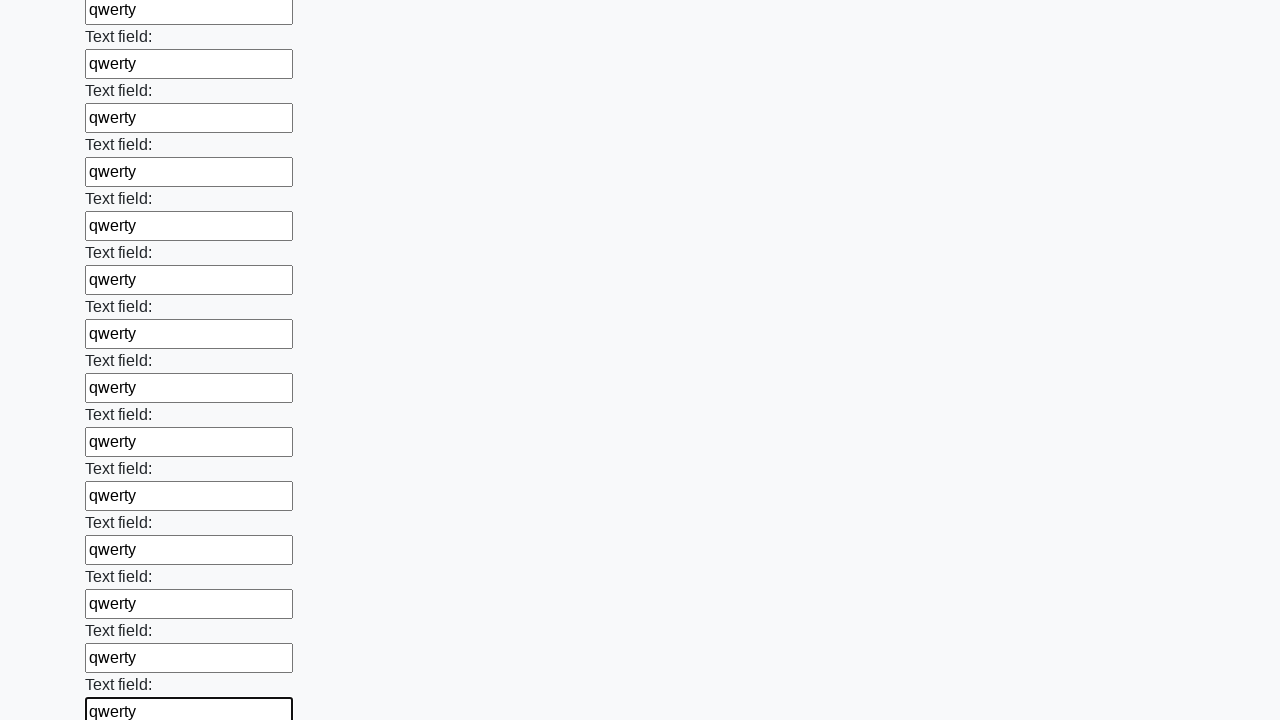

Filled an input field with 'qwerty' on input >> nth=41
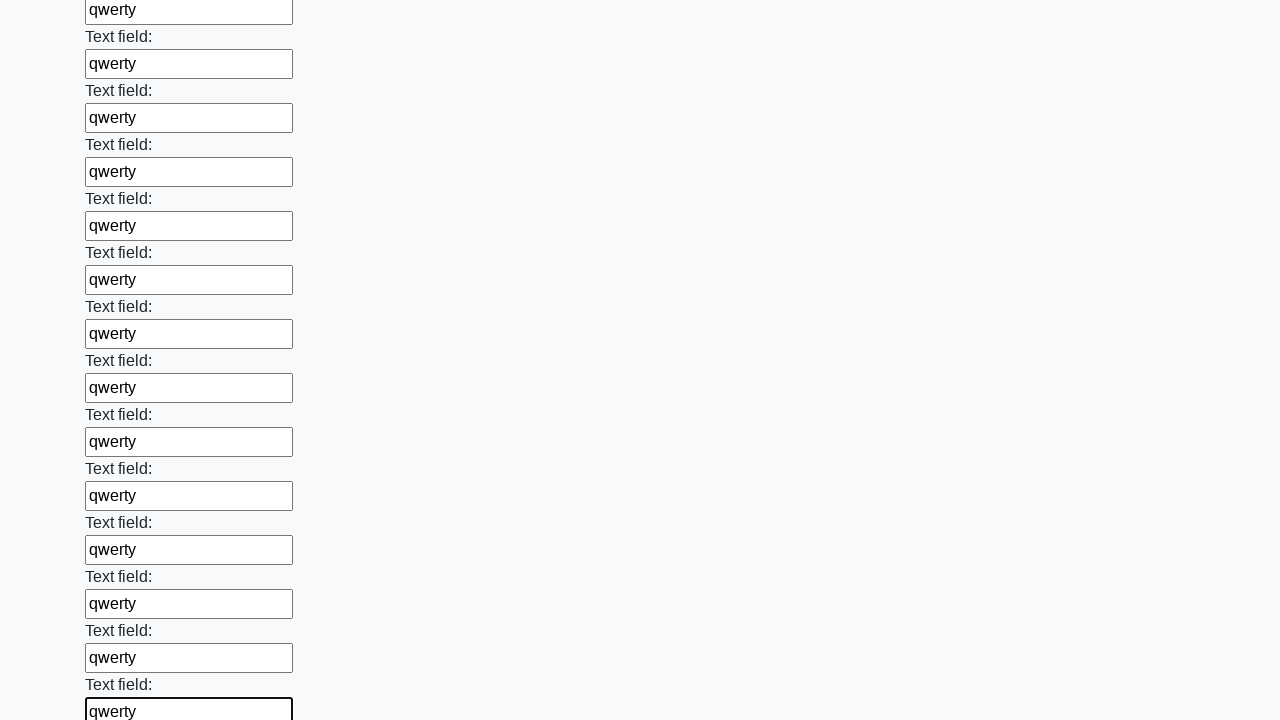

Filled an input field with 'qwerty' on input >> nth=42
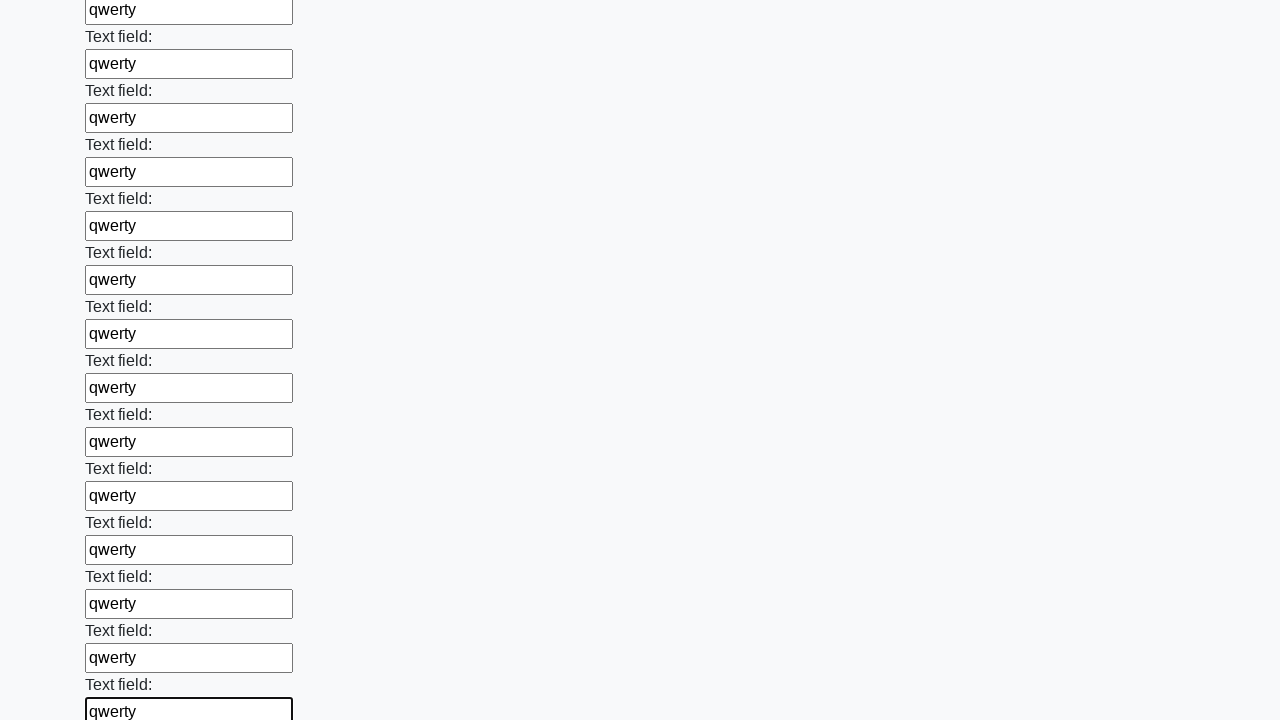

Filled an input field with 'qwerty' on input >> nth=43
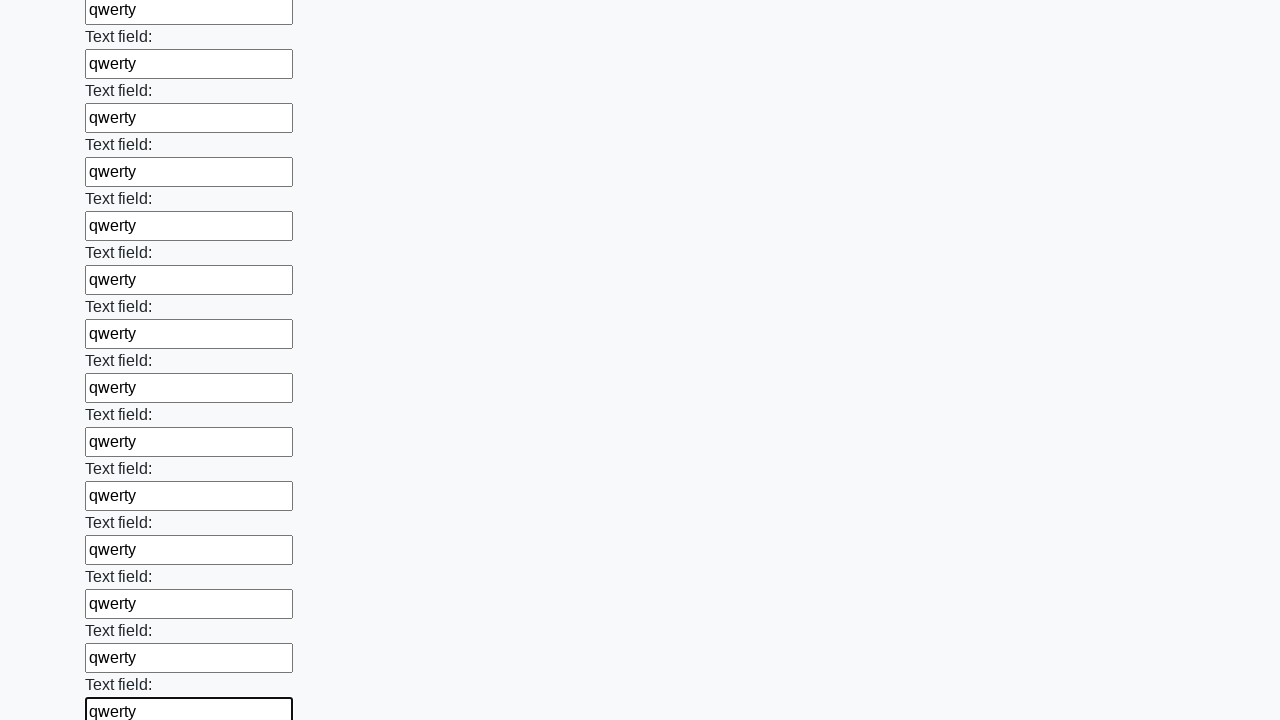

Filled an input field with 'qwerty' on input >> nth=44
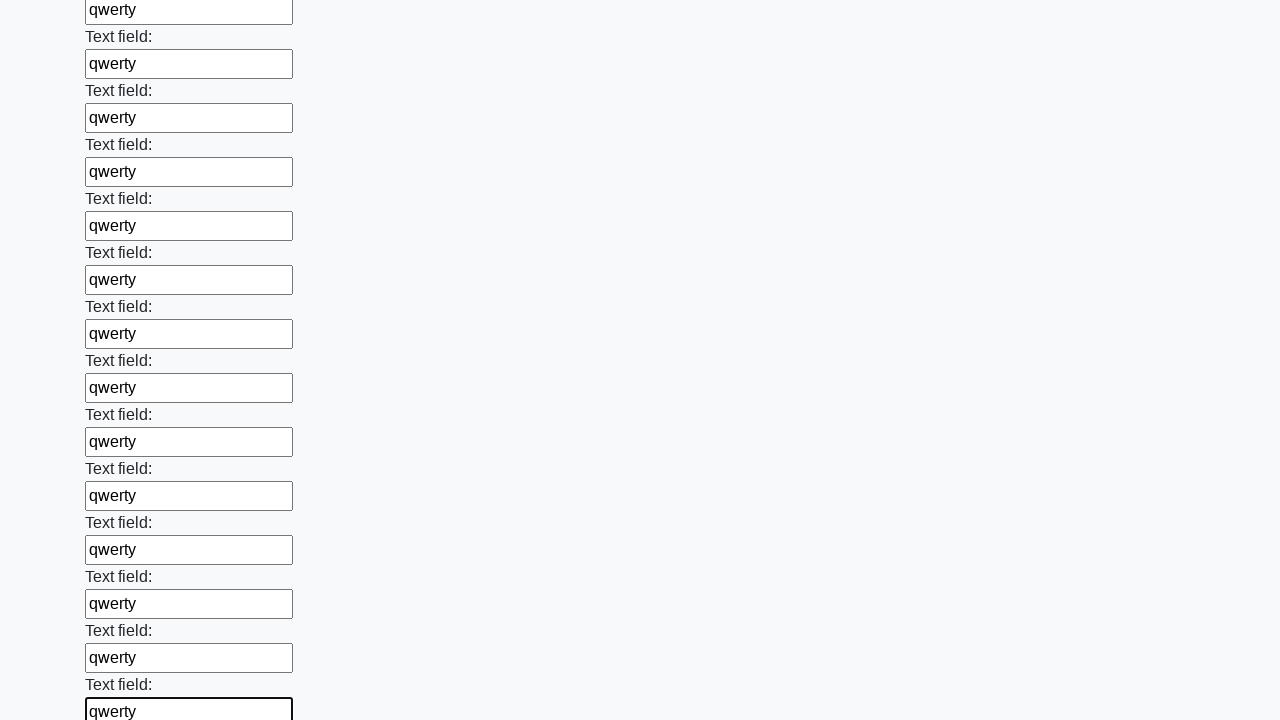

Filled an input field with 'qwerty' on input >> nth=45
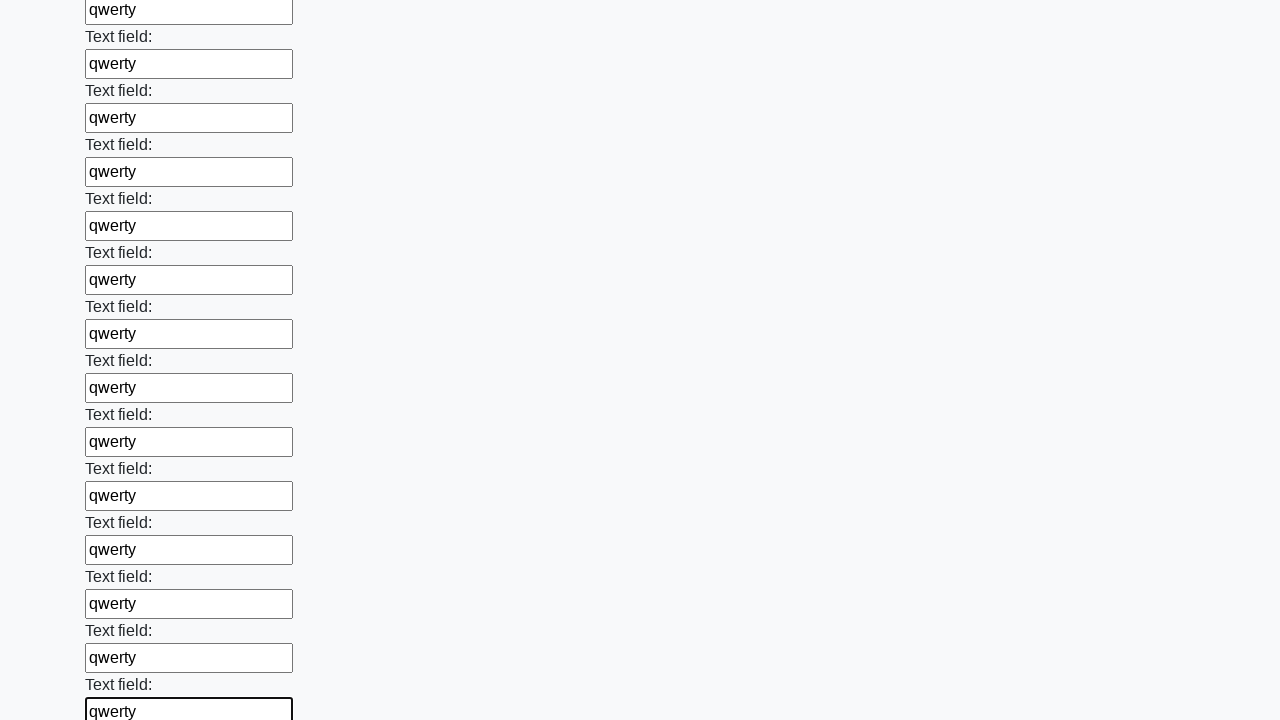

Filled an input field with 'qwerty' on input >> nth=46
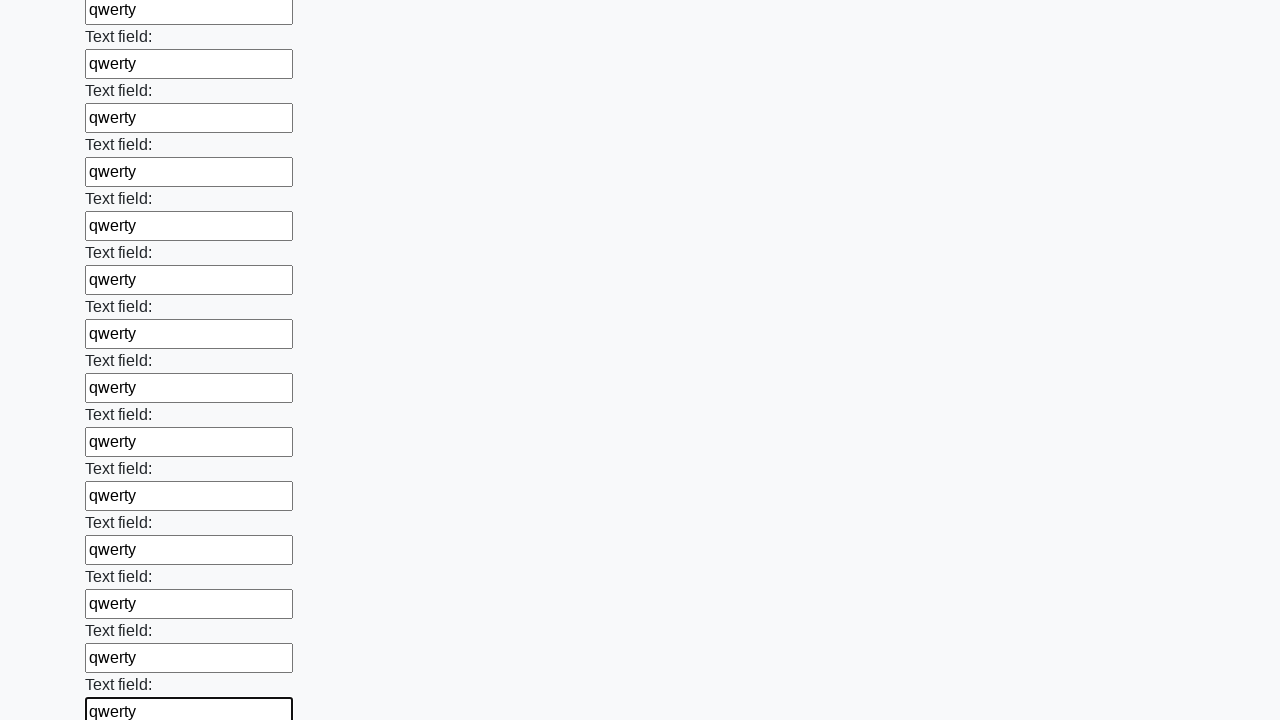

Filled an input field with 'qwerty' on input >> nth=47
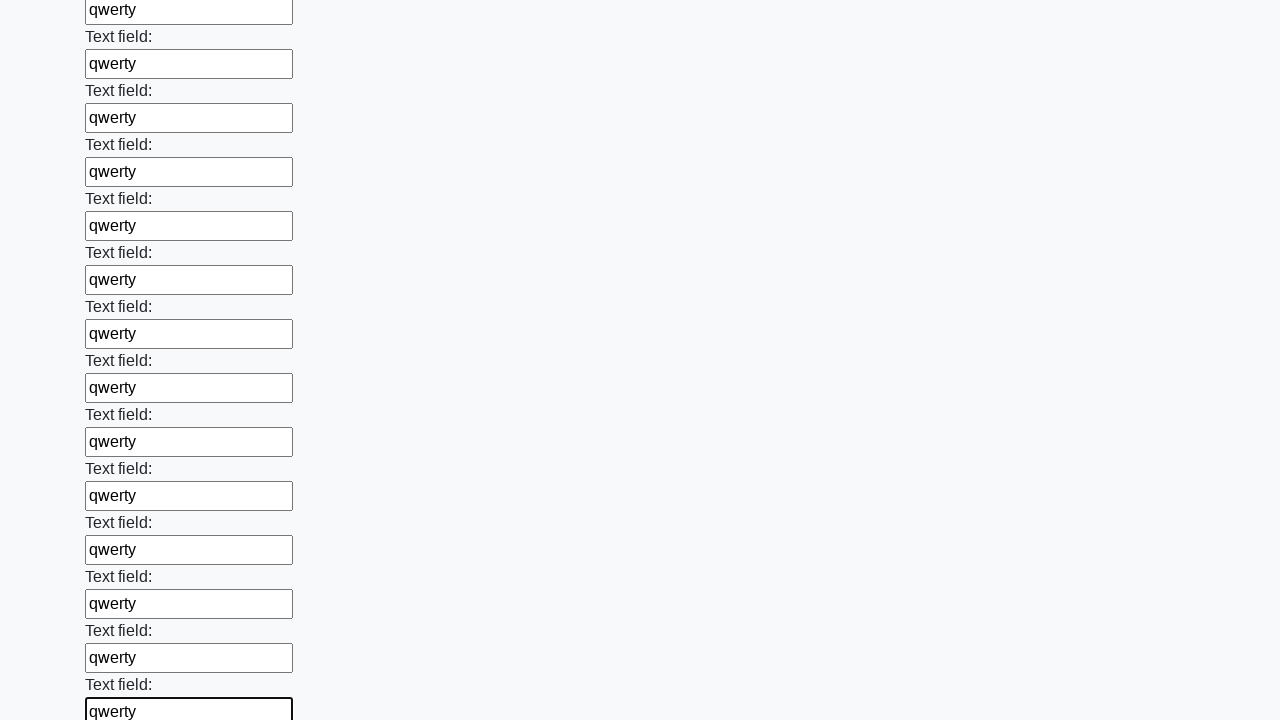

Filled an input field with 'qwerty' on input >> nth=48
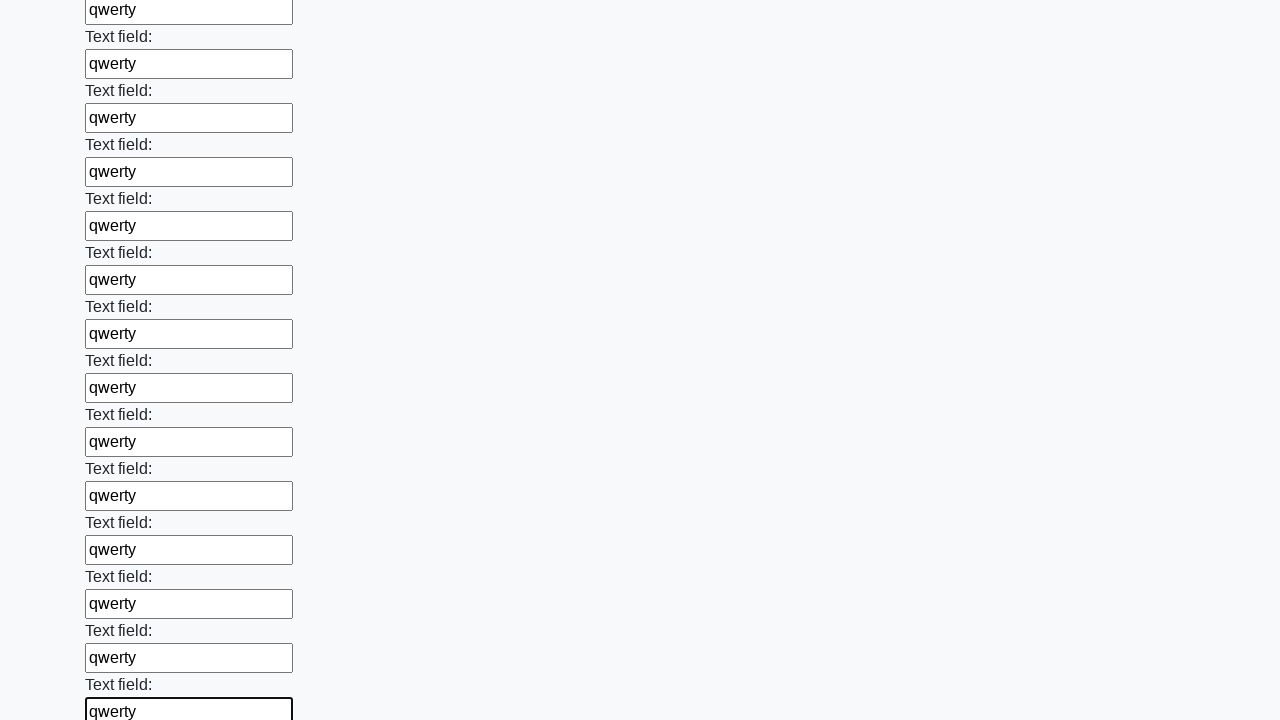

Filled an input field with 'qwerty' on input >> nth=49
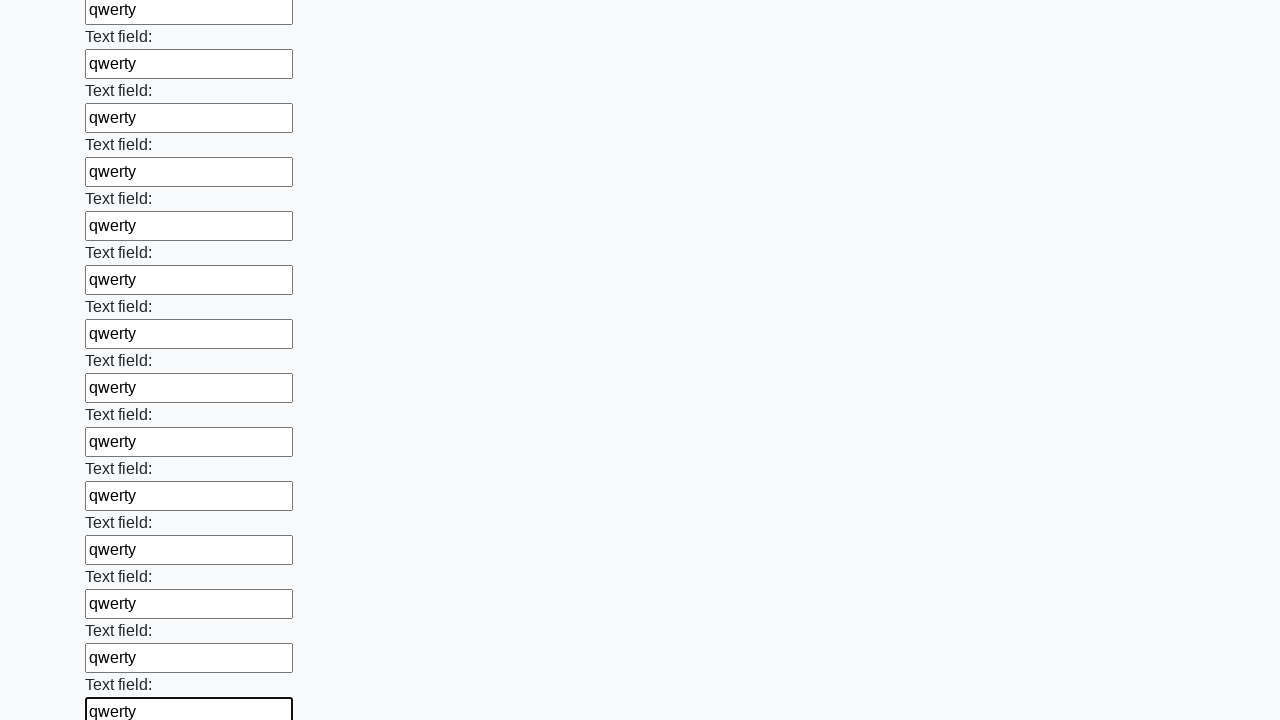

Filled an input field with 'qwerty' on input >> nth=50
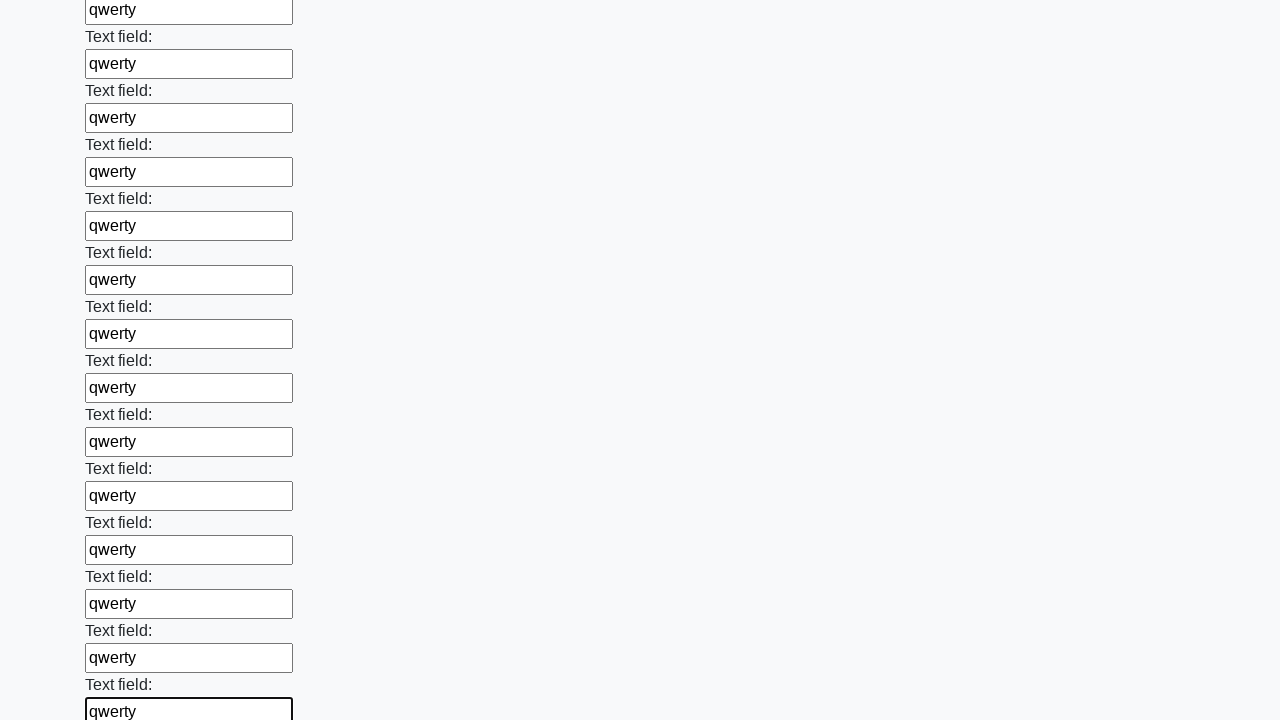

Filled an input field with 'qwerty' on input >> nth=51
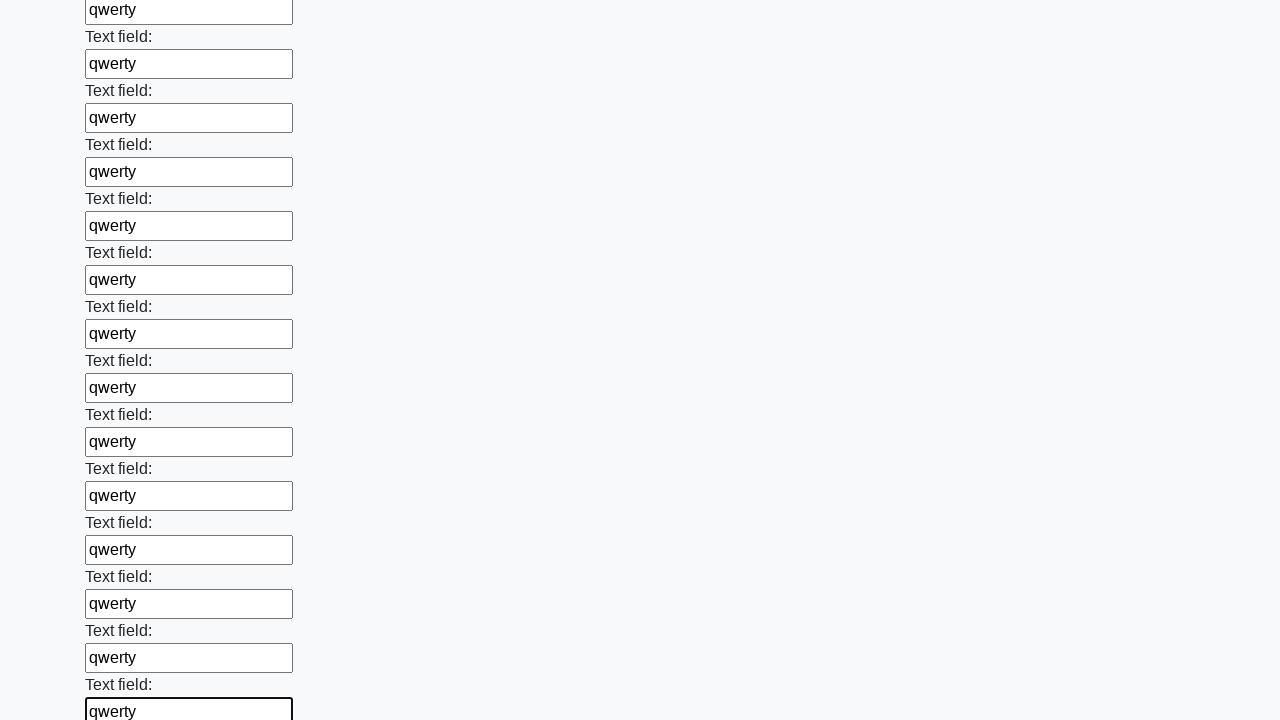

Filled an input field with 'qwerty' on input >> nth=52
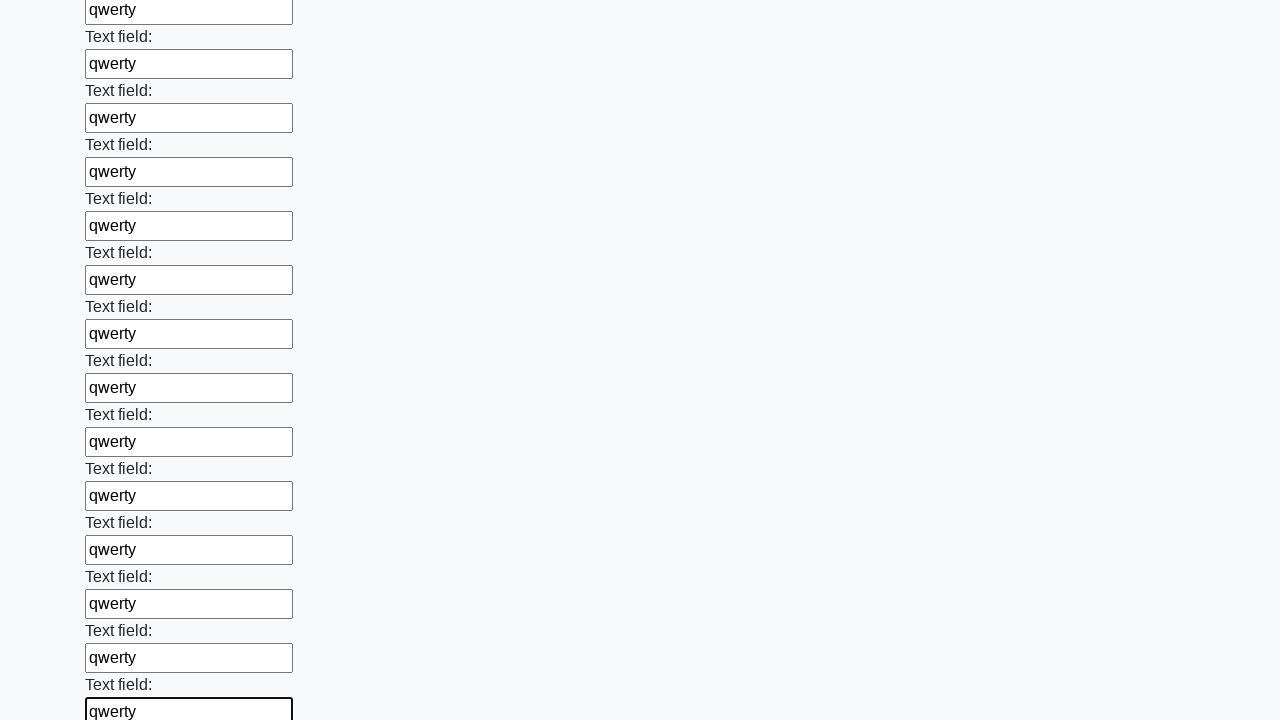

Filled an input field with 'qwerty' on input >> nth=53
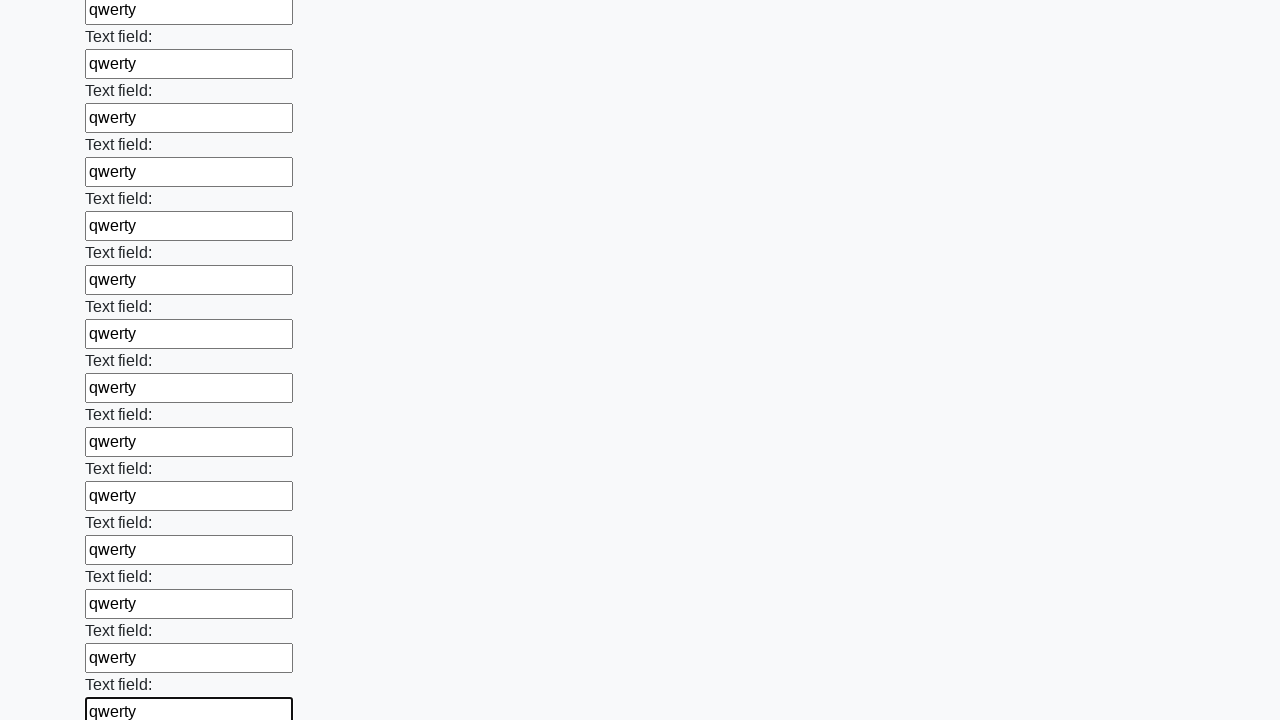

Filled an input field with 'qwerty' on input >> nth=54
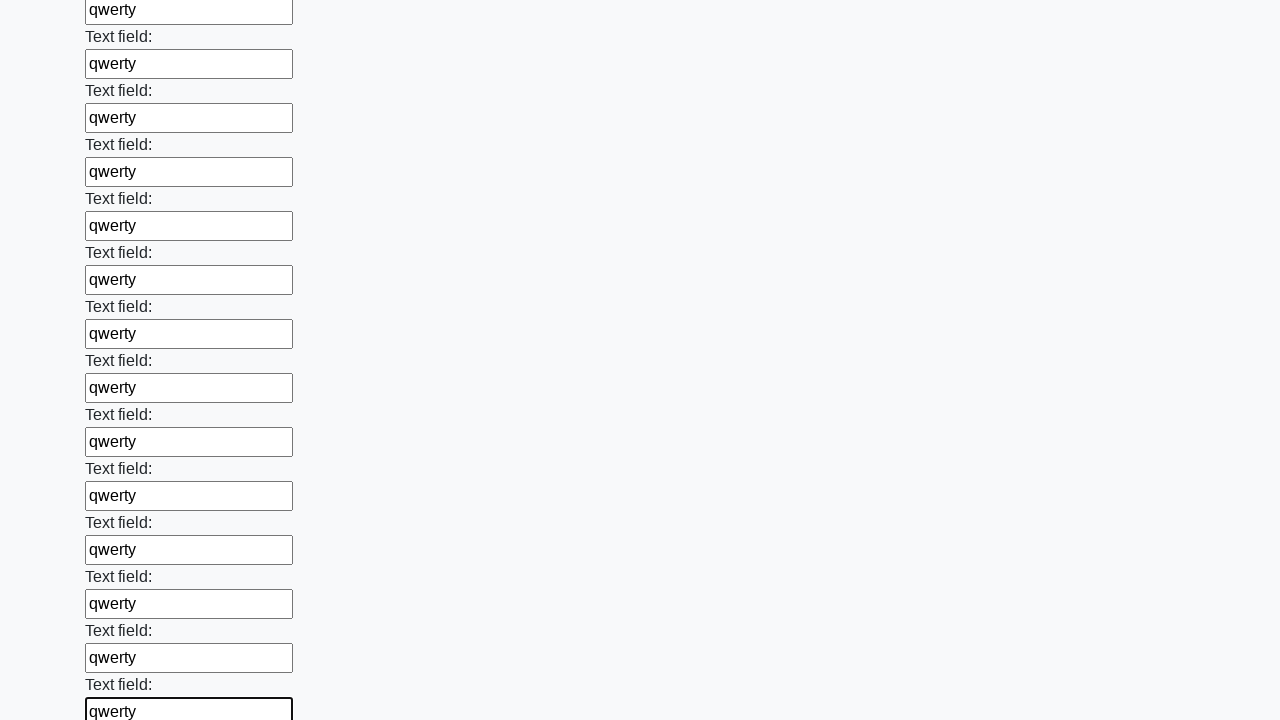

Filled an input field with 'qwerty' on input >> nth=55
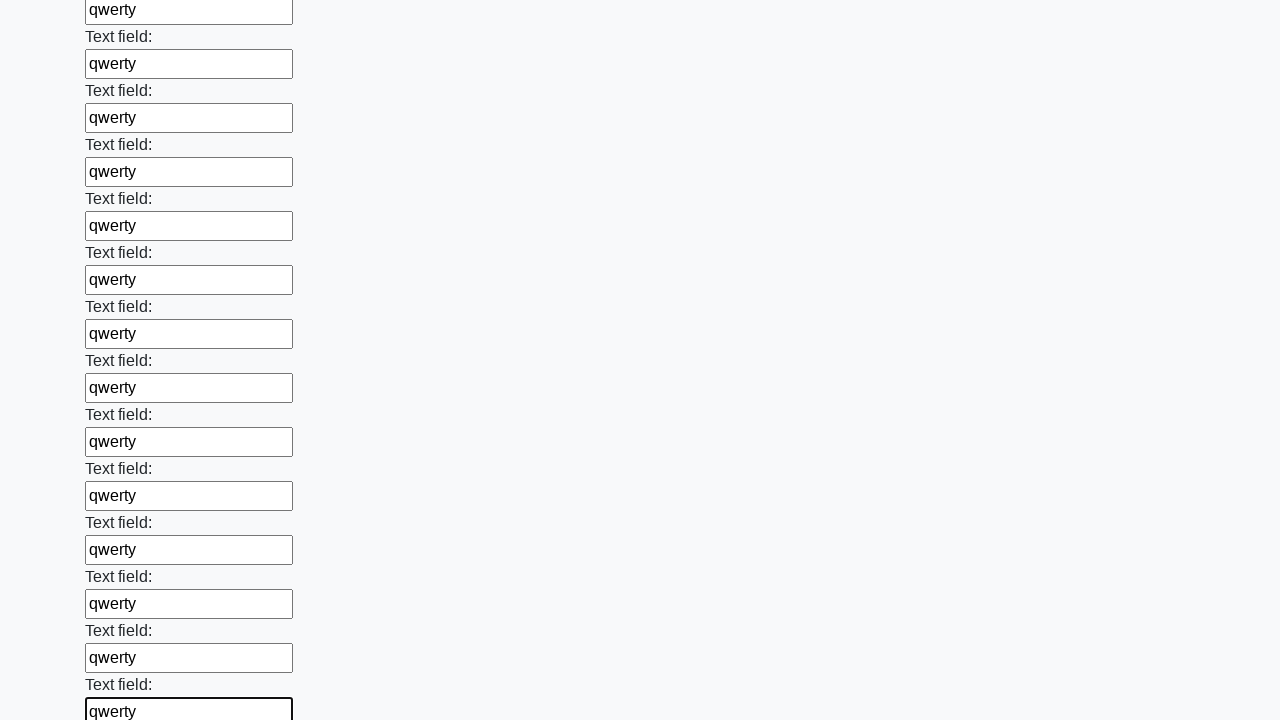

Filled an input field with 'qwerty' on input >> nth=56
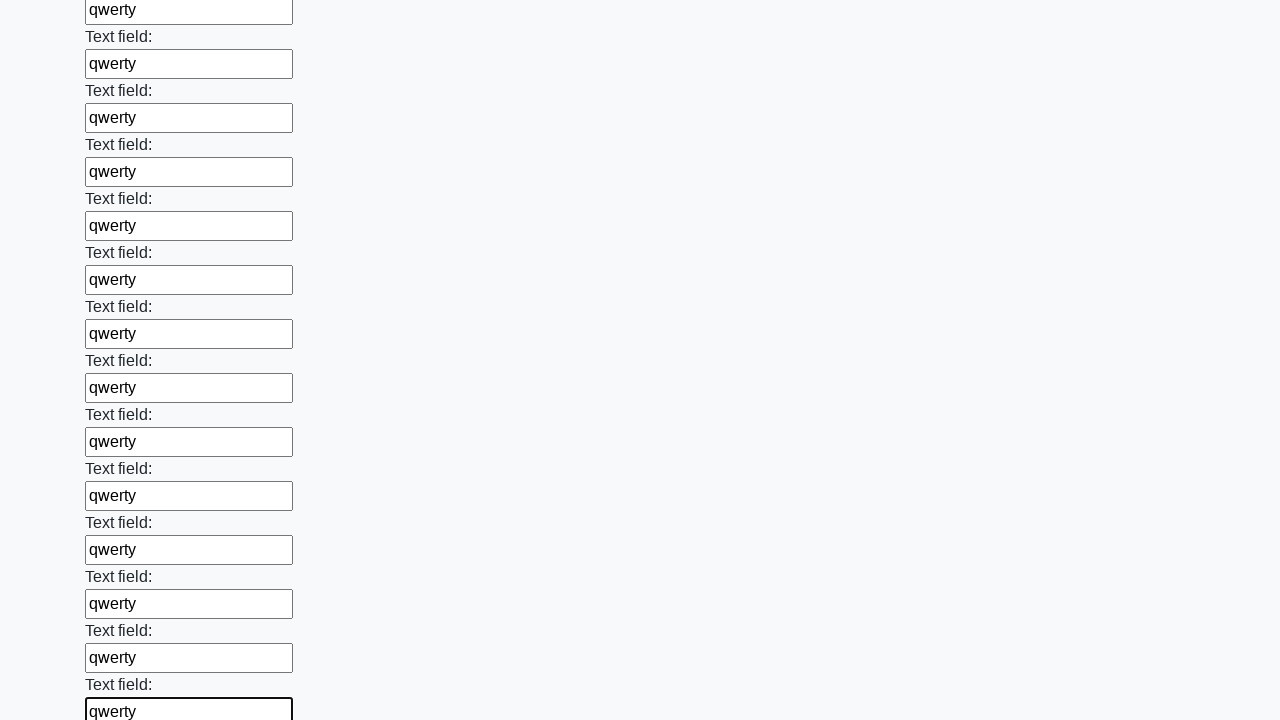

Filled an input field with 'qwerty' on input >> nth=57
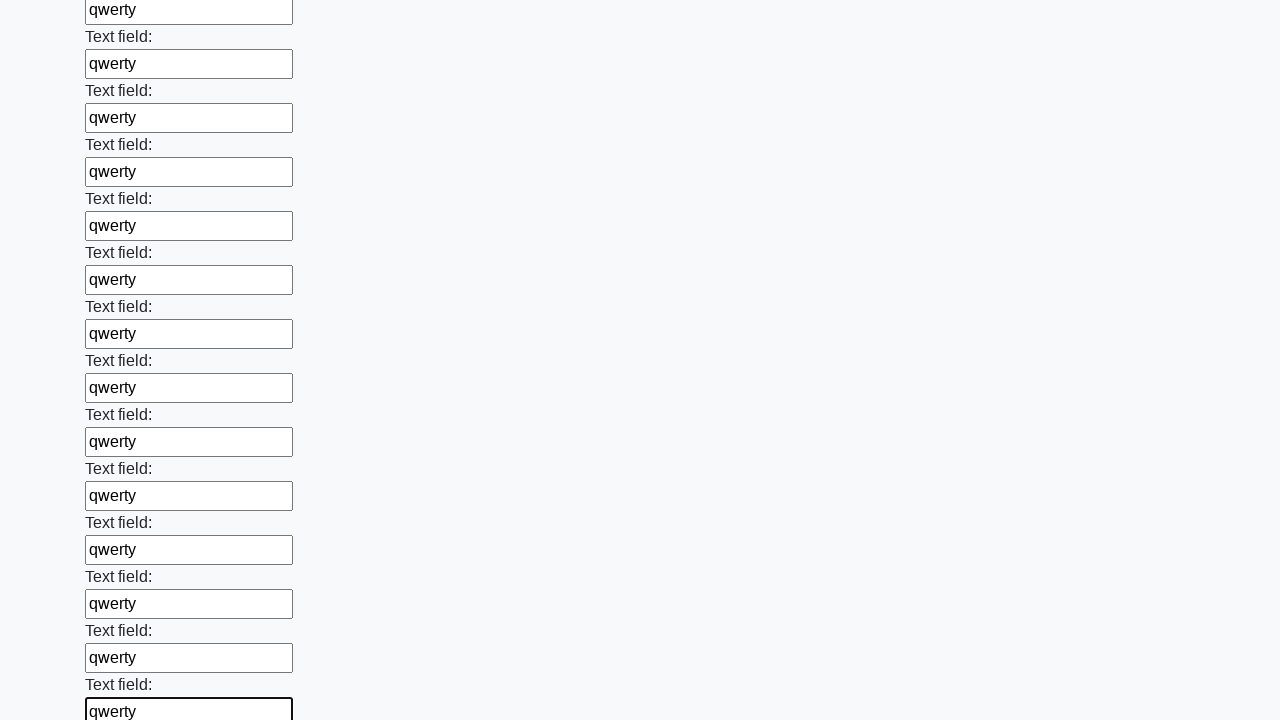

Filled an input field with 'qwerty' on input >> nth=58
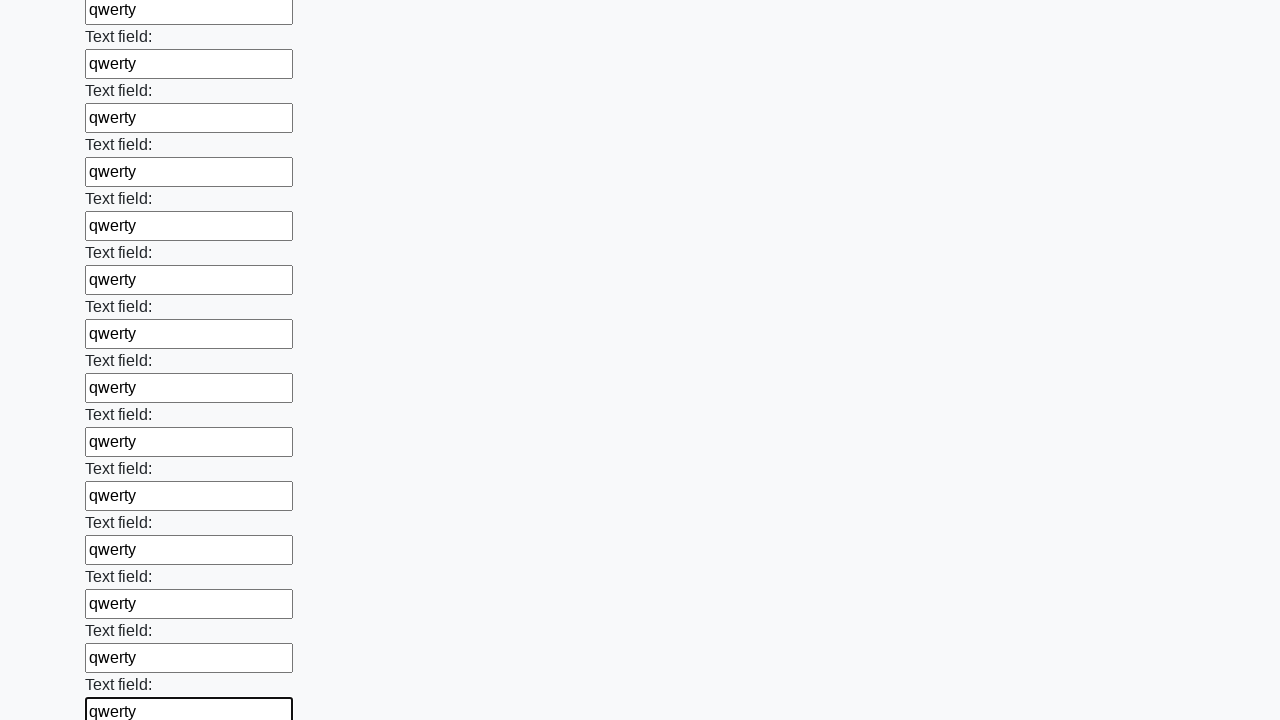

Filled an input field with 'qwerty' on input >> nth=59
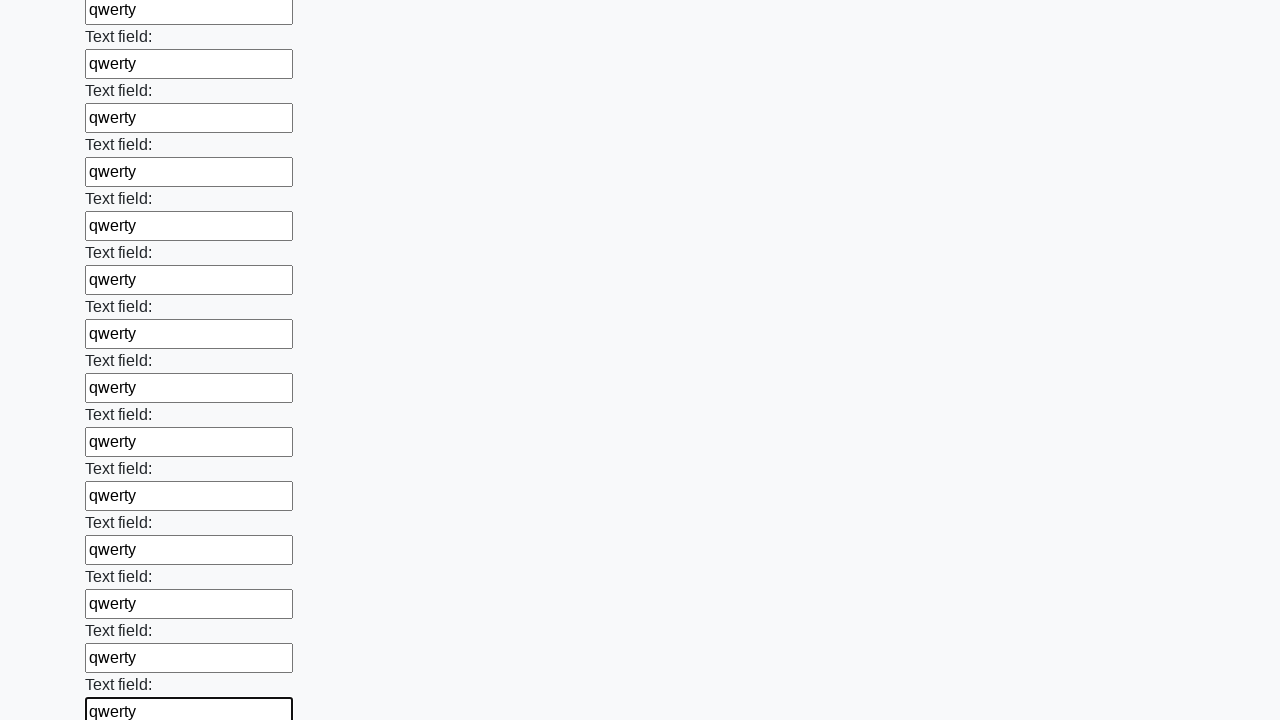

Filled an input field with 'qwerty' on input >> nth=60
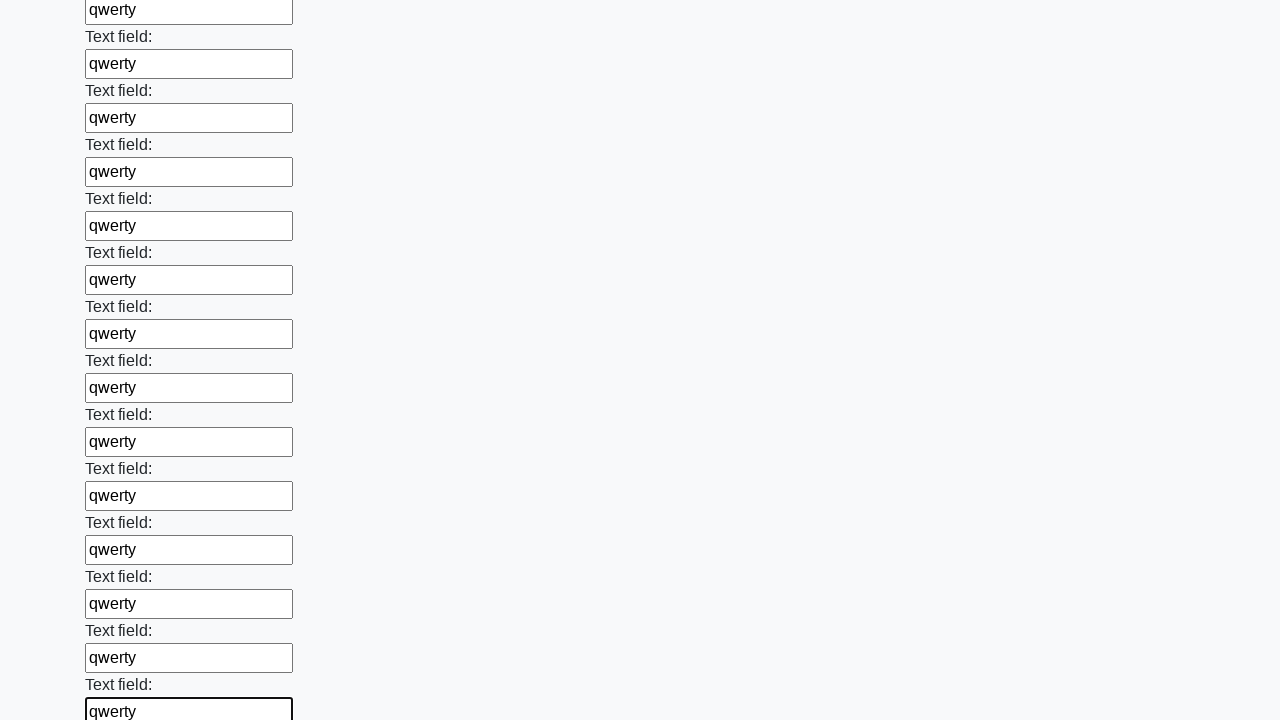

Filled an input field with 'qwerty' on input >> nth=61
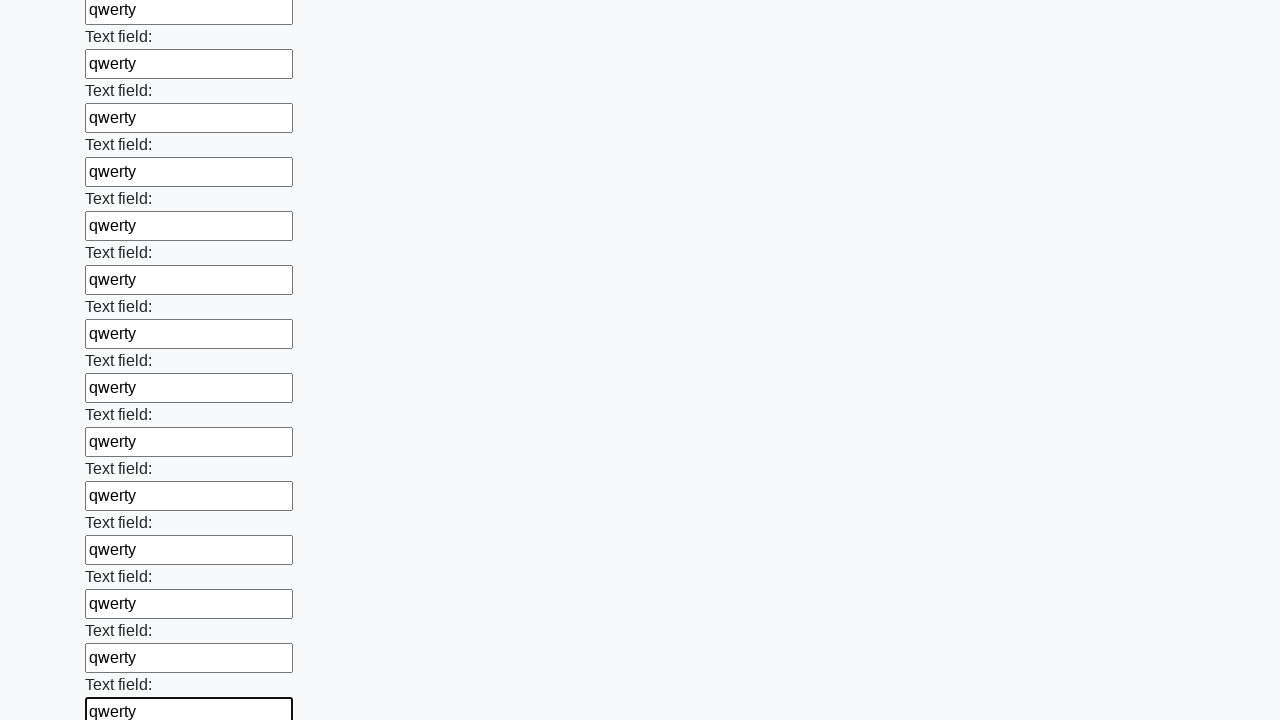

Filled an input field with 'qwerty' on input >> nth=62
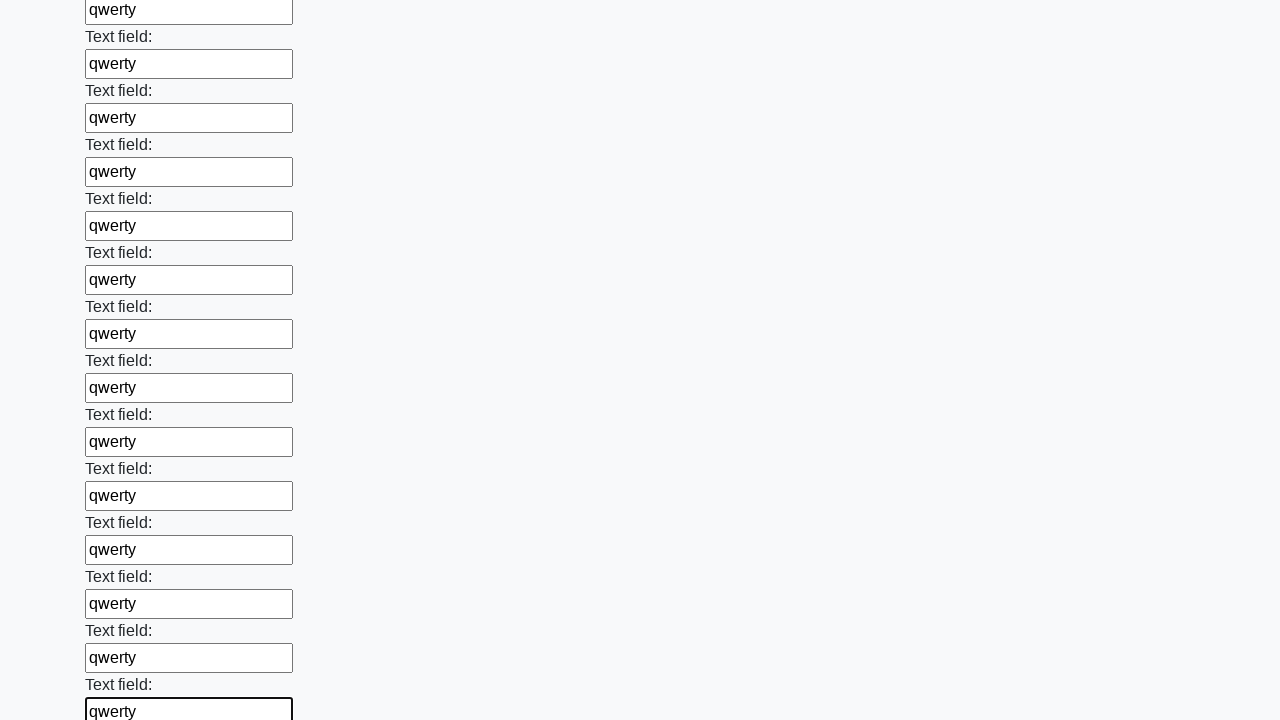

Filled an input field with 'qwerty' on input >> nth=63
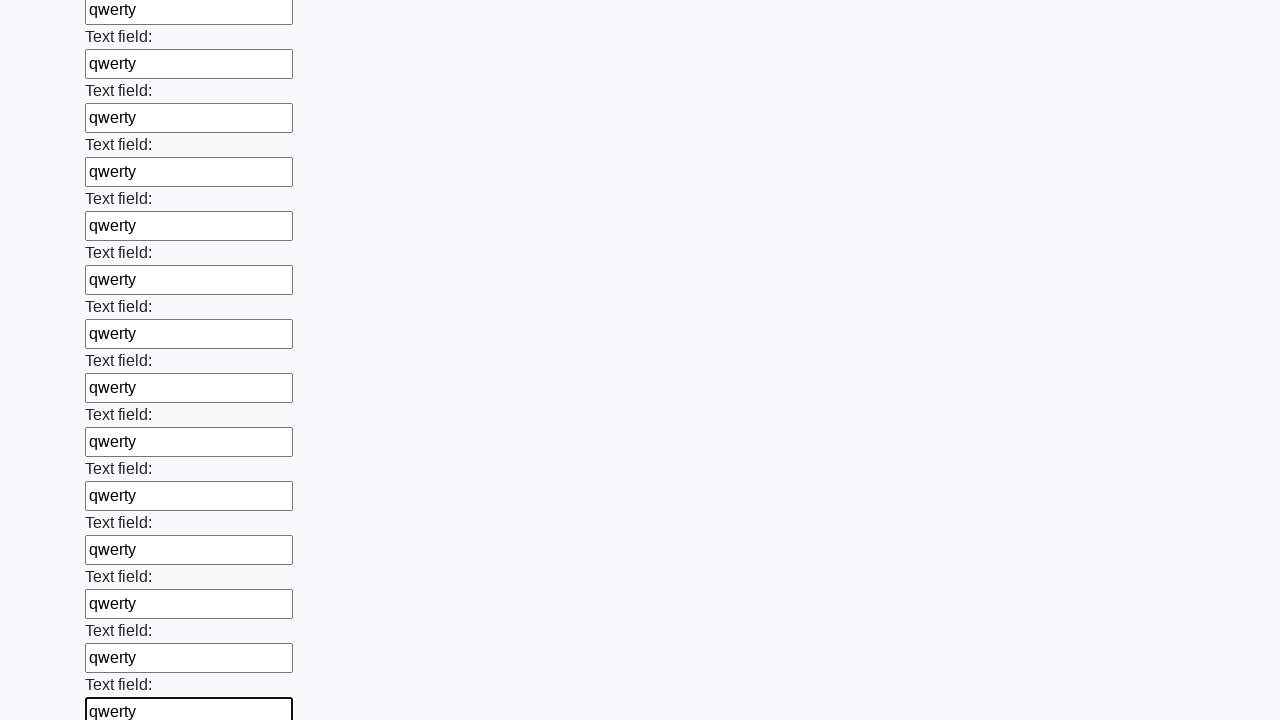

Filled an input field with 'qwerty' on input >> nth=64
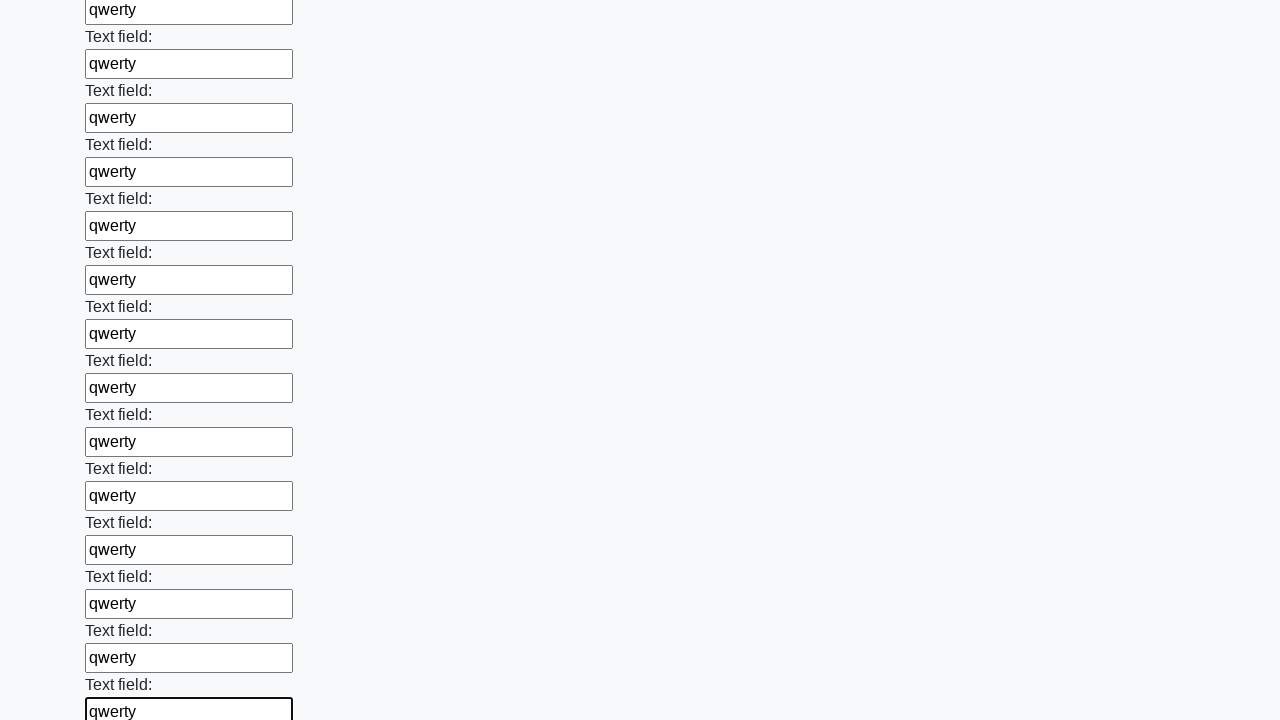

Filled an input field with 'qwerty' on input >> nth=65
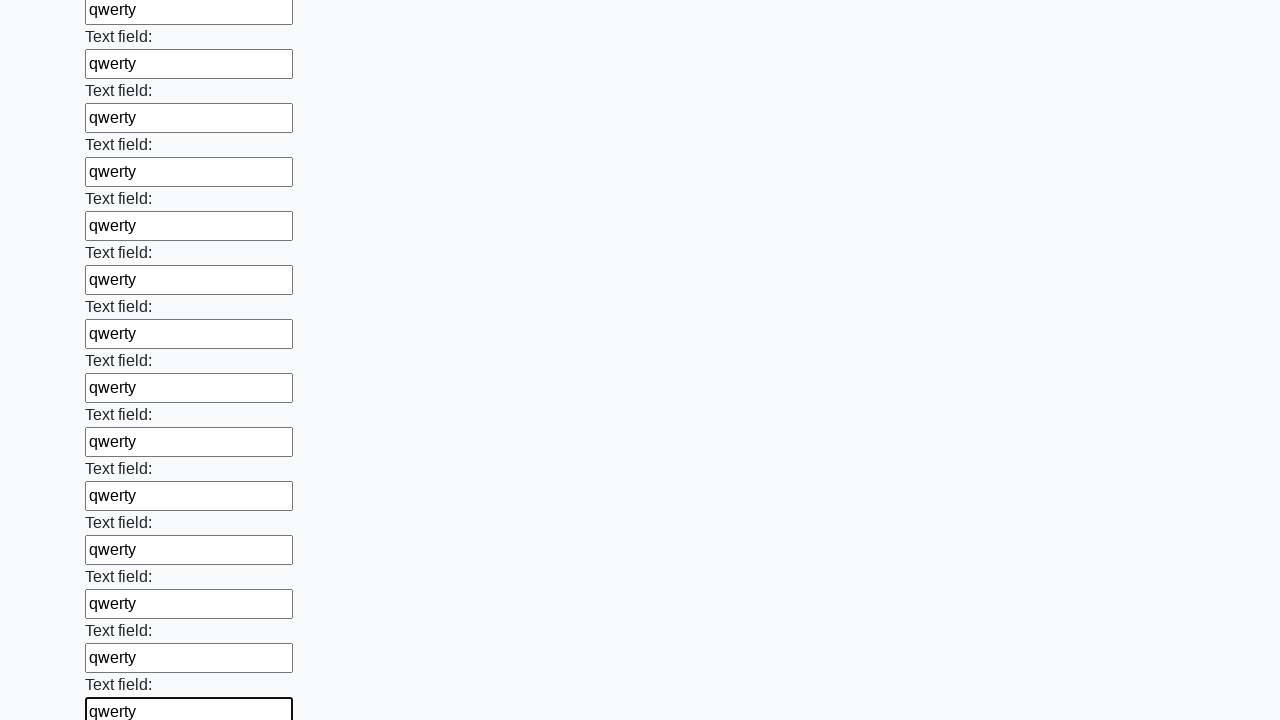

Filled an input field with 'qwerty' on input >> nth=66
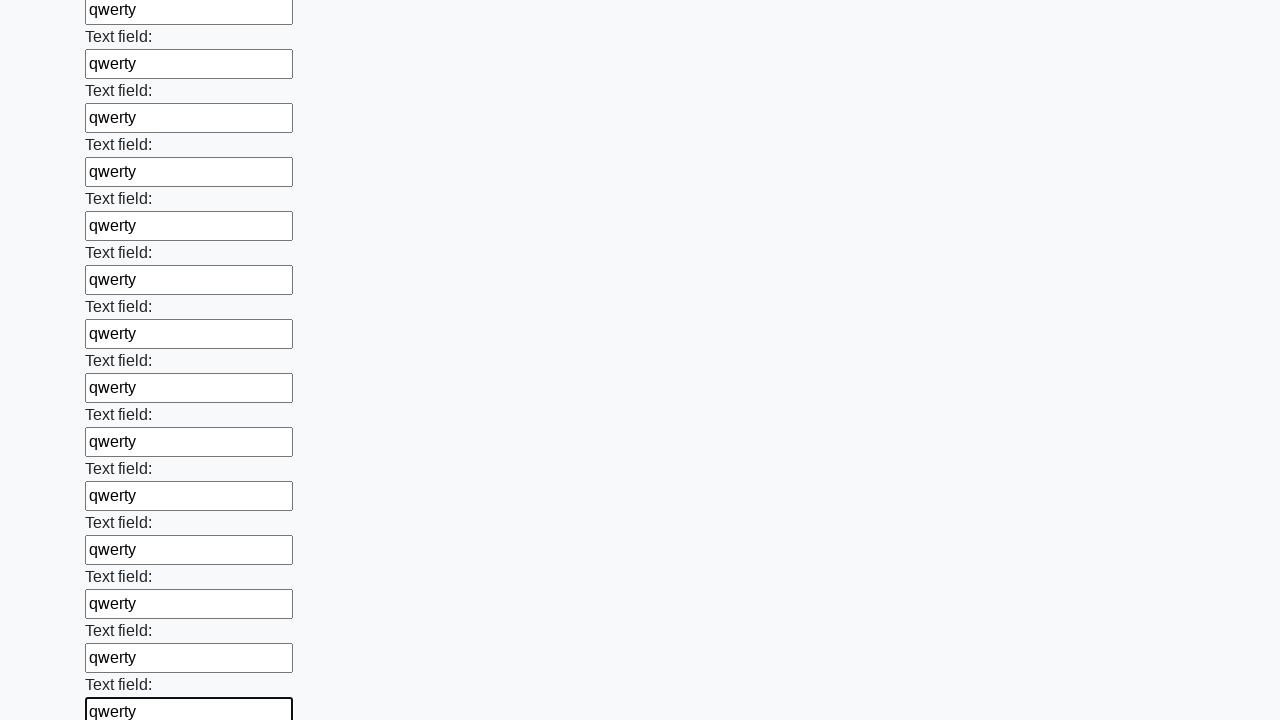

Filled an input field with 'qwerty' on input >> nth=67
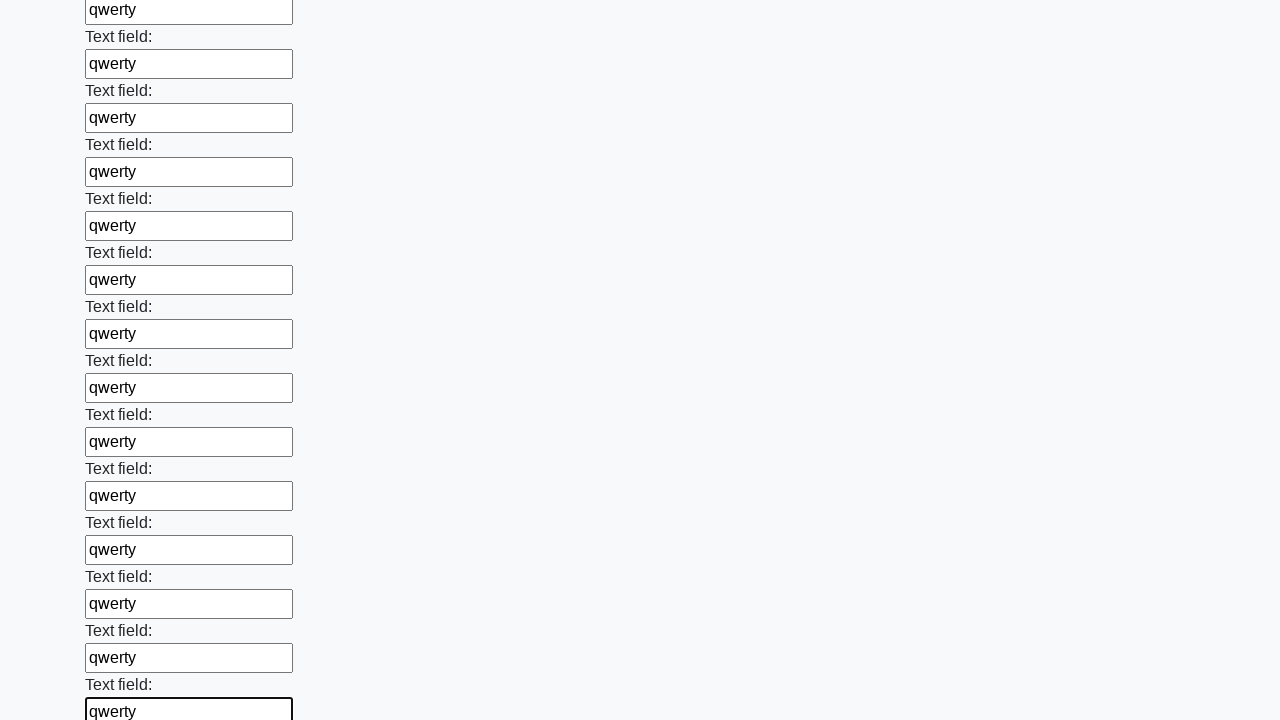

Filled an input field with 'qwerty' on input >> nth=68
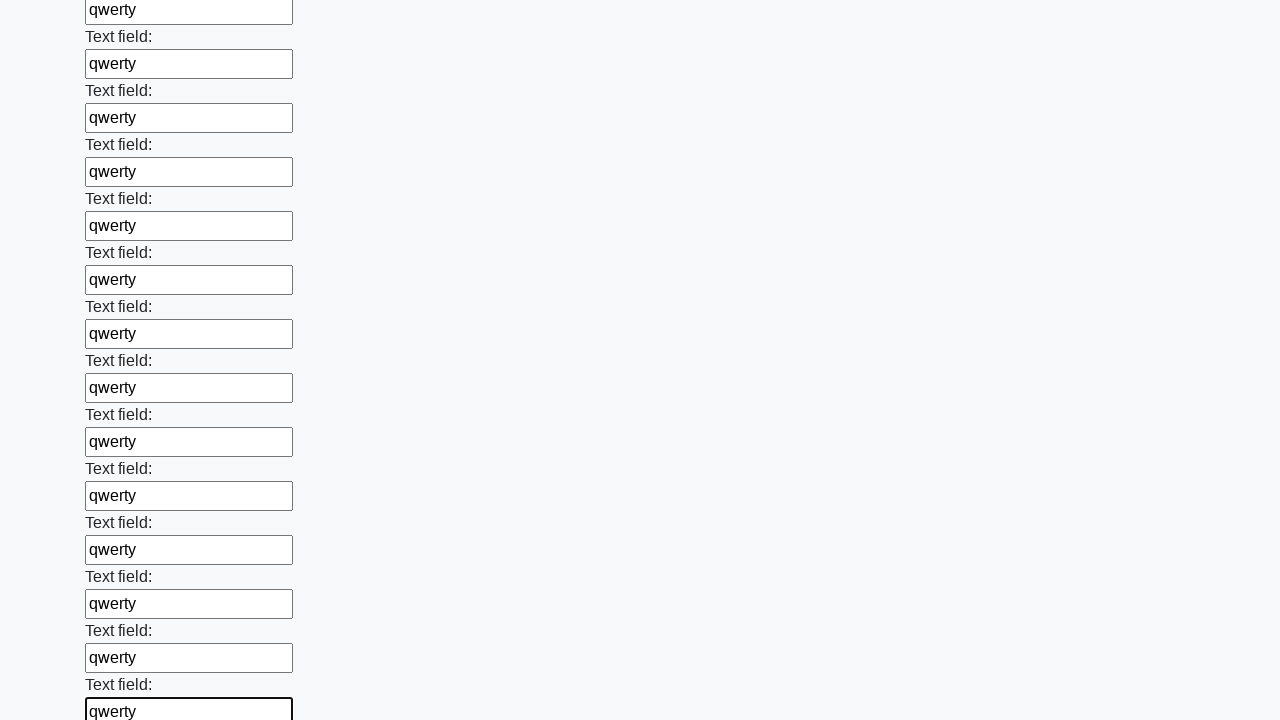

Filled an input field with 'qwerty' on input >> nth=69
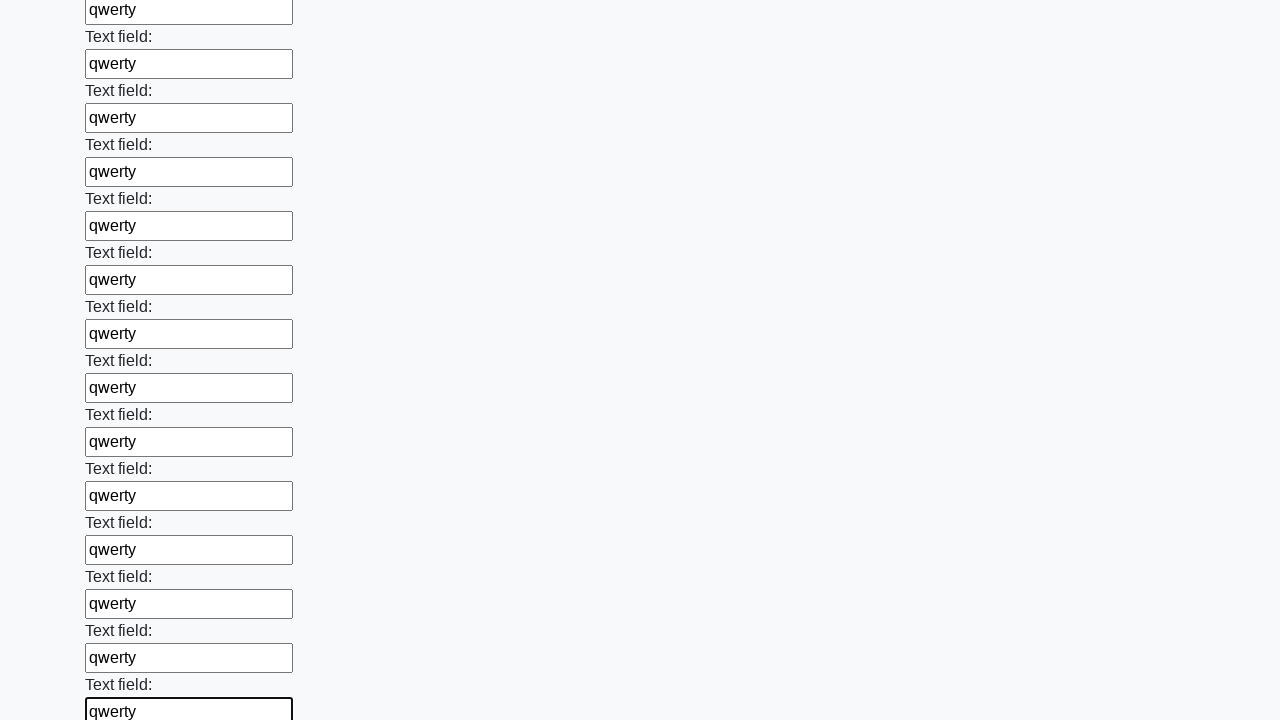

Filled an input field with 'qwerty' on input >> nth=70
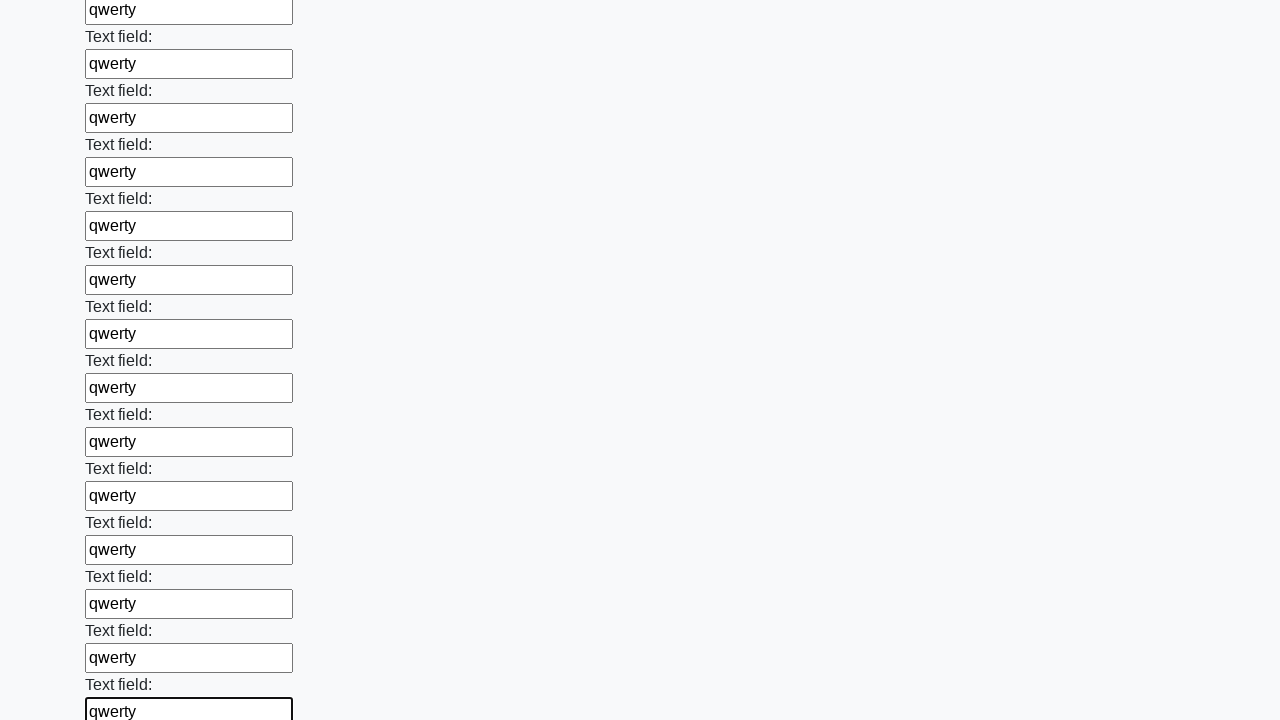

Filled an input field with 'qwerty' on input >> nth=71
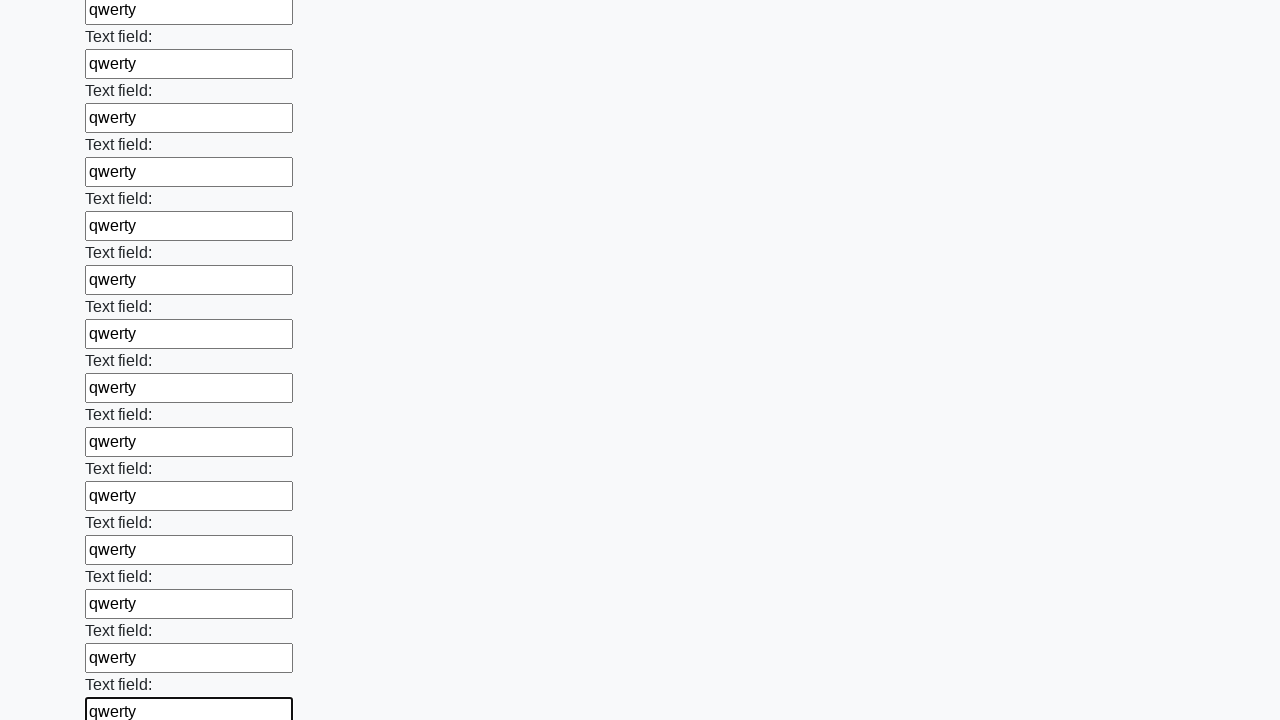

Filled an input field with 'qwerty' on input >> nth=72
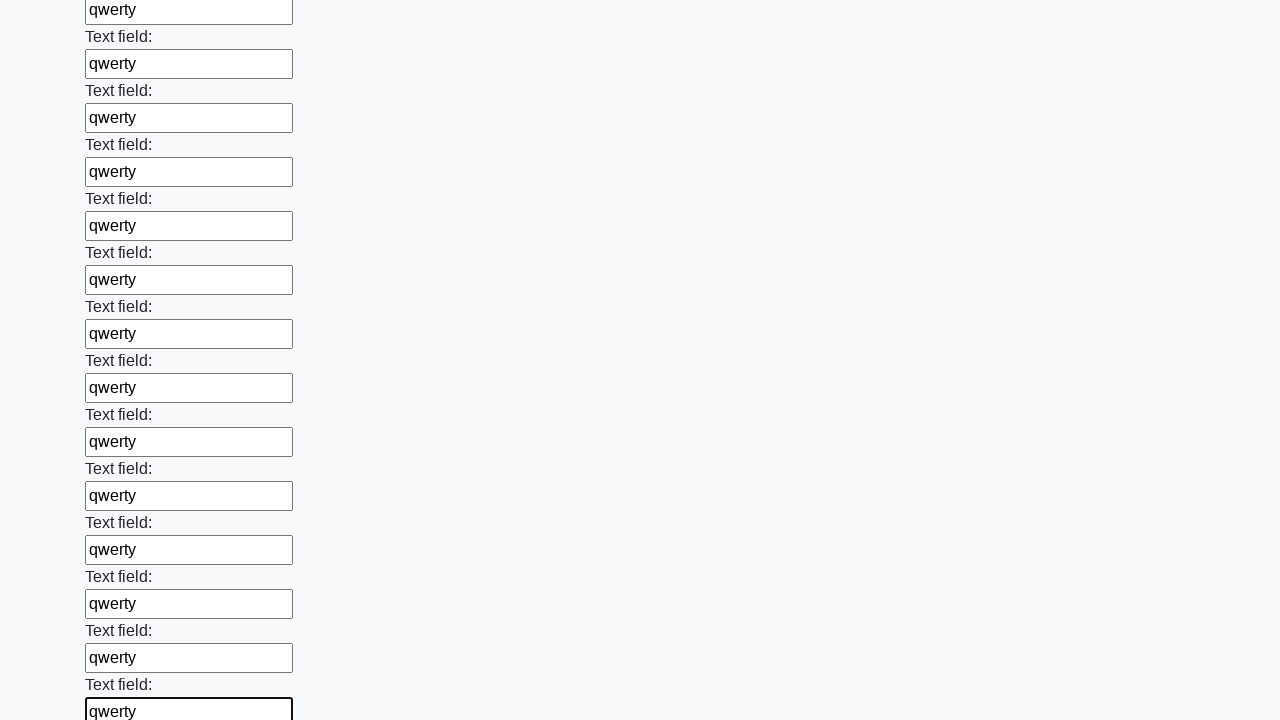

Filled an input field with 'qwerty' on input >> nth=73
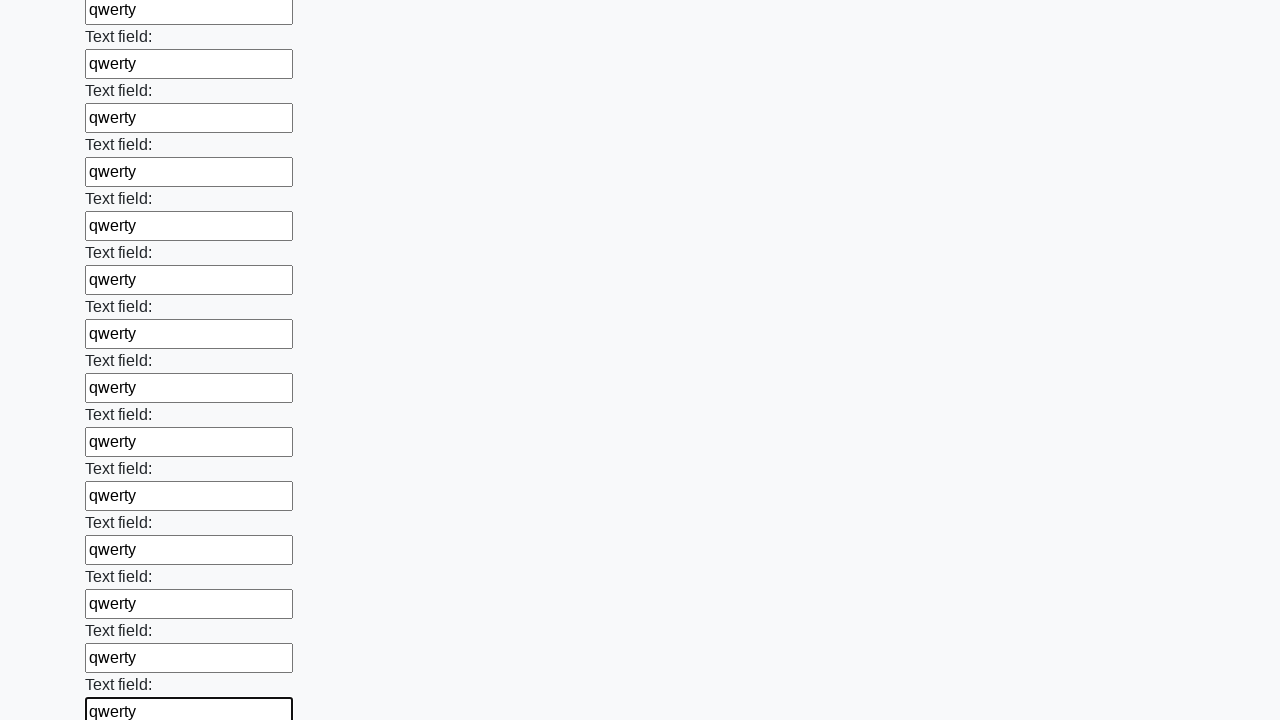

Filled an input field with 'qwerty' on input >> nth=74
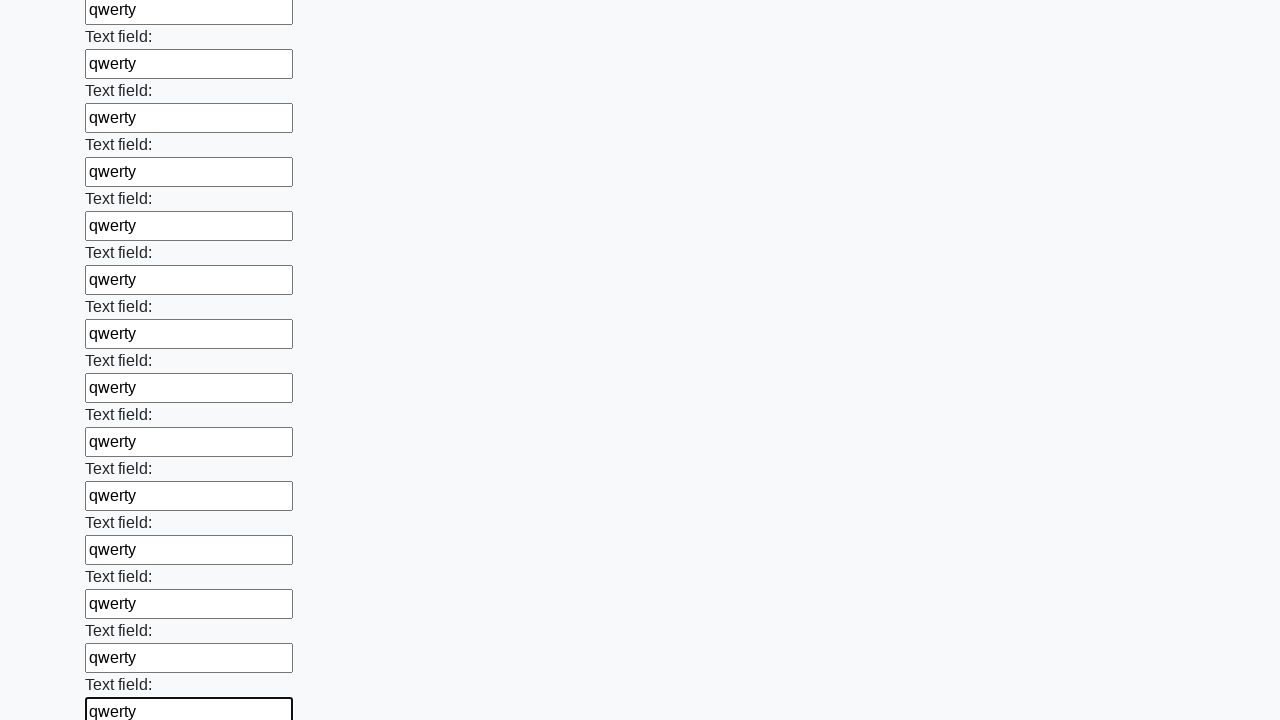

Filled an input field with 'qwerty' on input >> nth=75
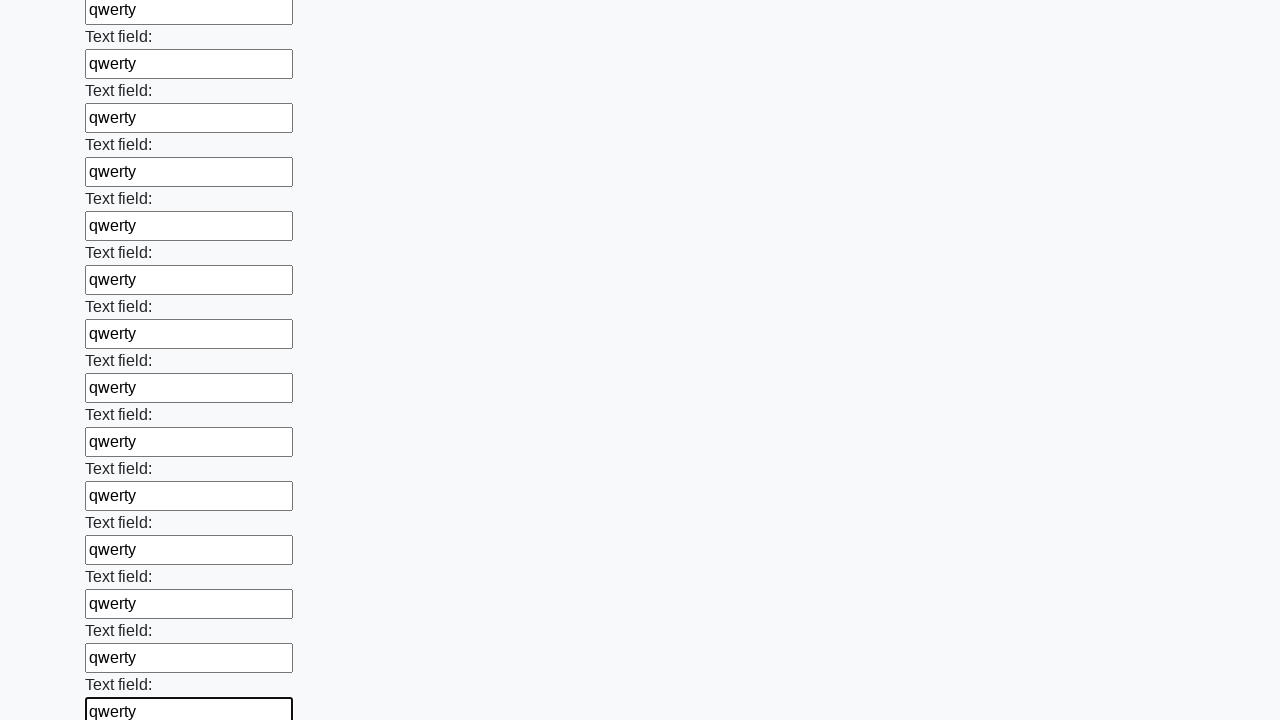

Filled an input field with 'qwerty' on input >> nth=76
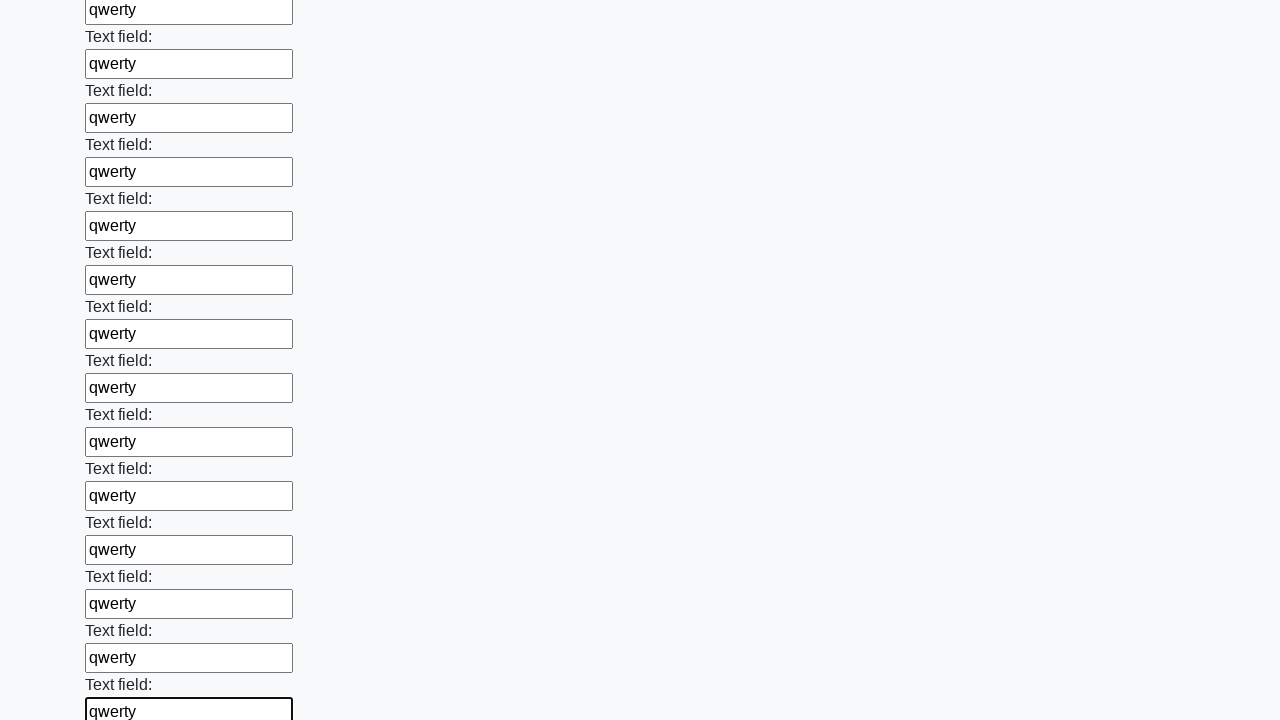

Filled an input field with 'qwerty' on input >> nth=77
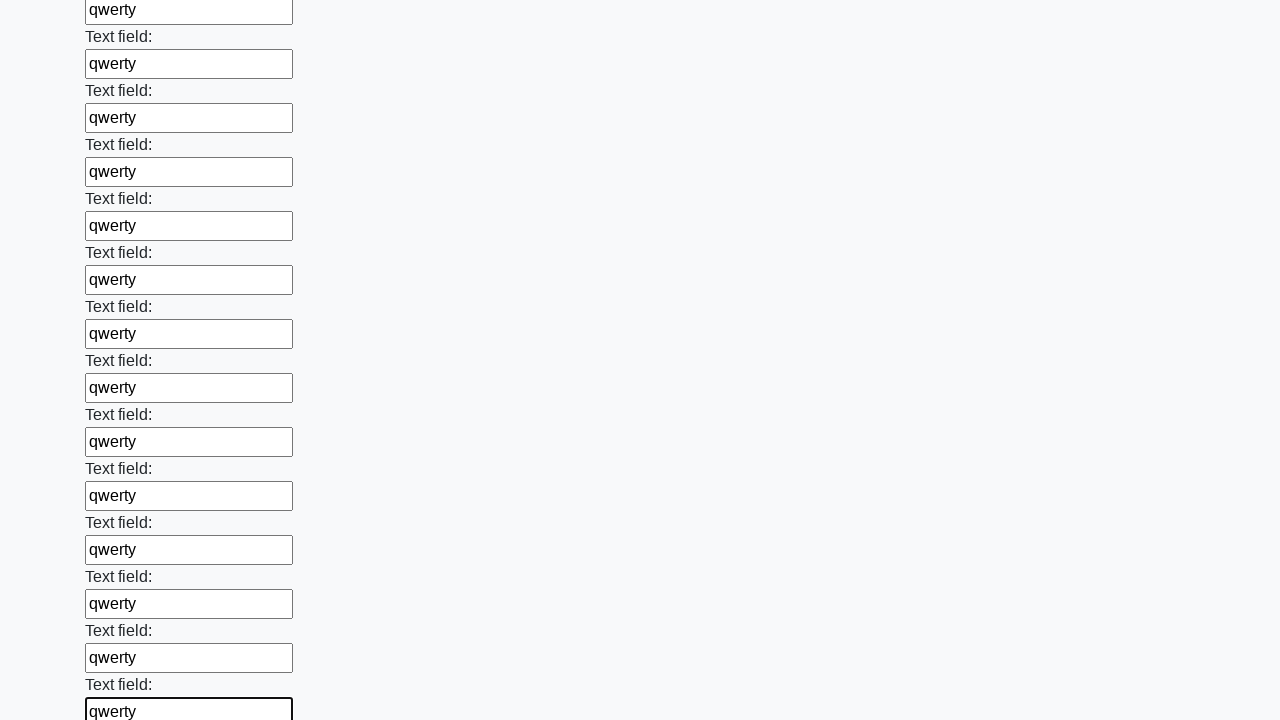

Filled an input field with 'qwerty' on input >> nth=78
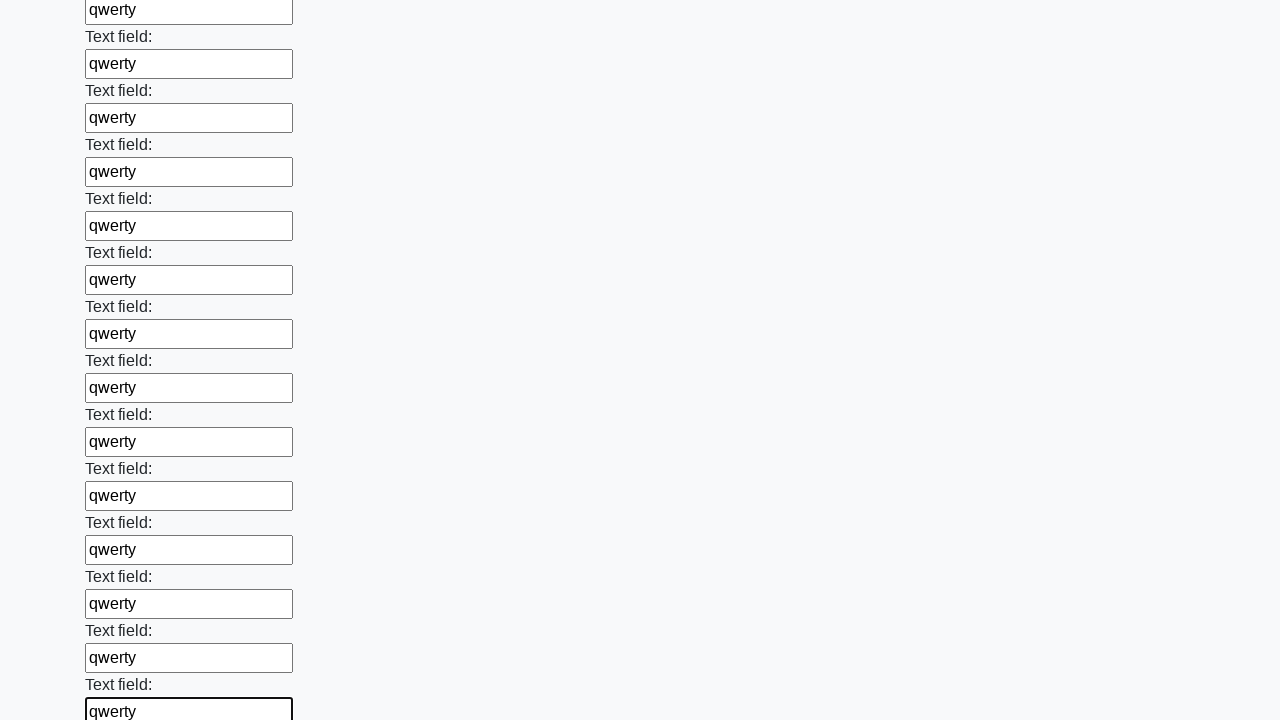

Filled an input field with 'qwerty' on input >> nth=79
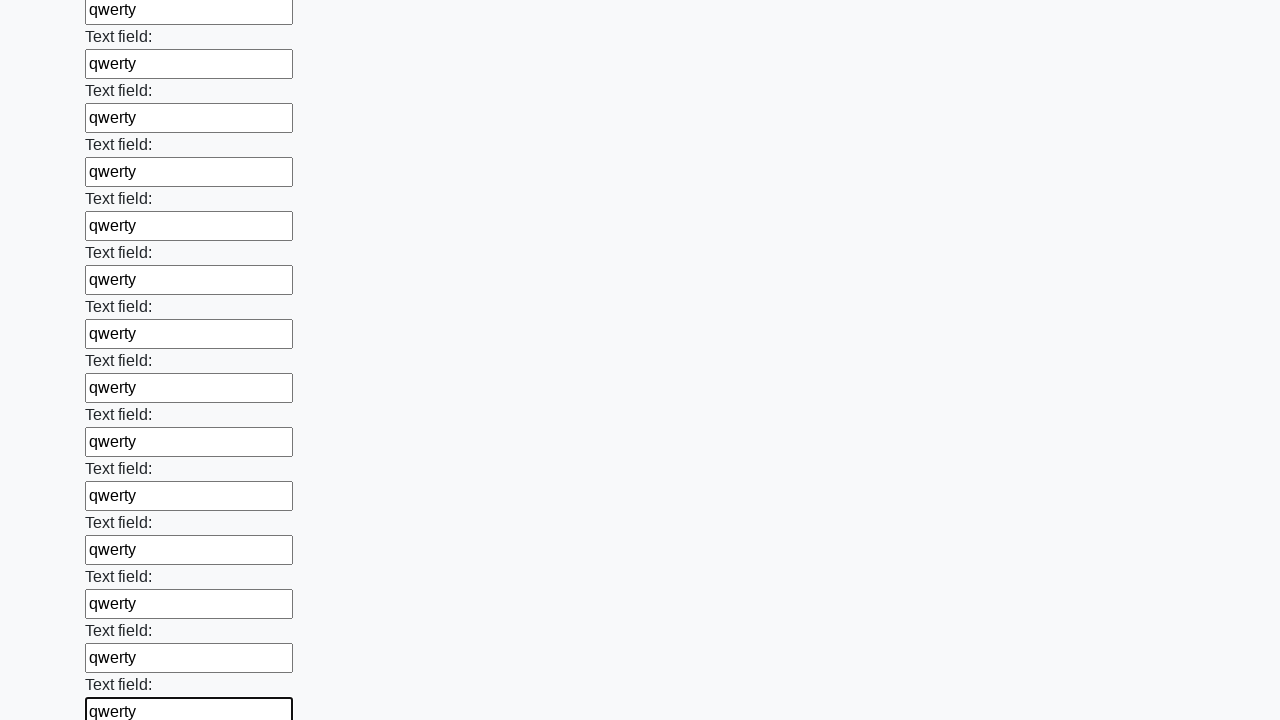

Filled an input field with 'qwerty' on input >> nth=80
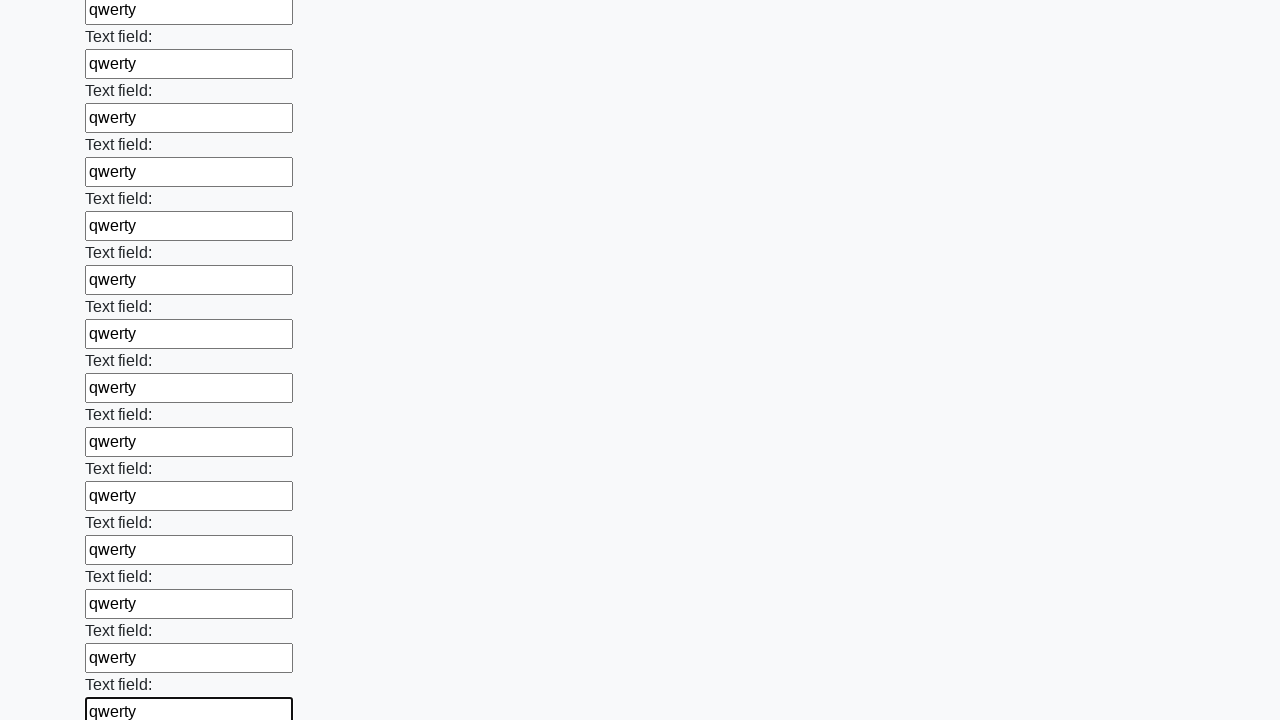

Filled an input field with 'qwerty' on input >> nth=81
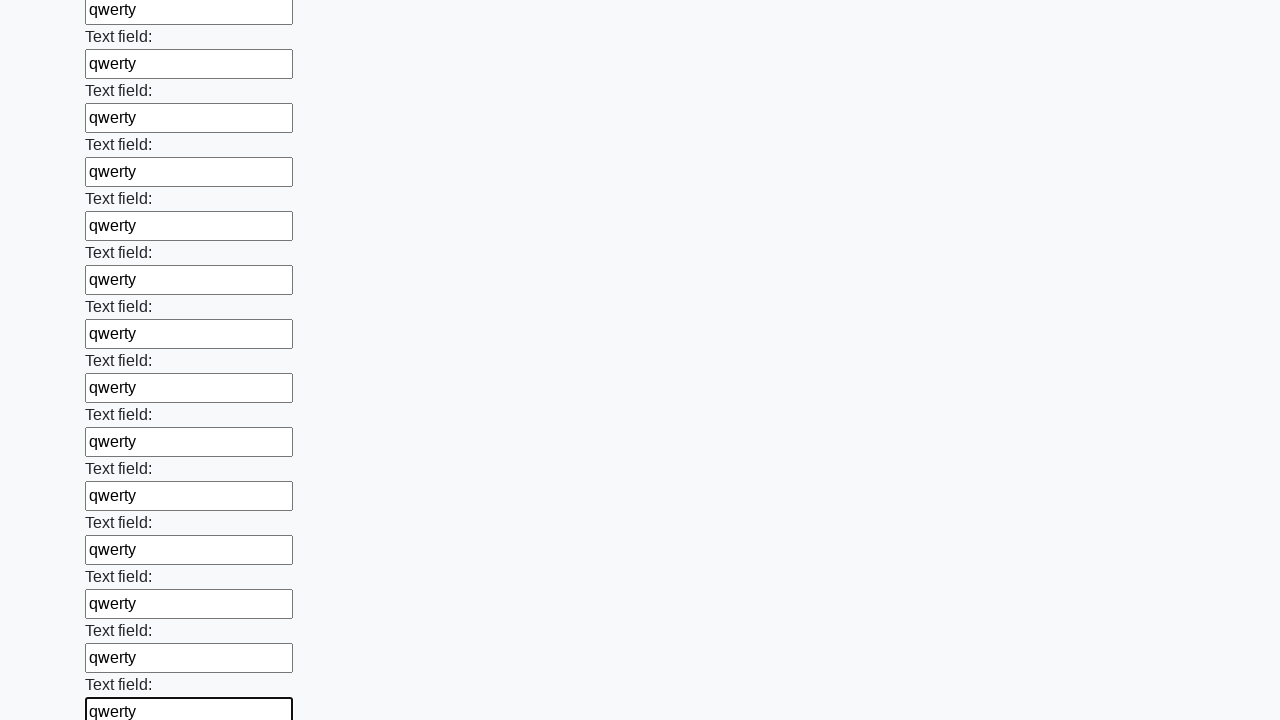

Filled an input field with 'qwerty' on input >> nth=82
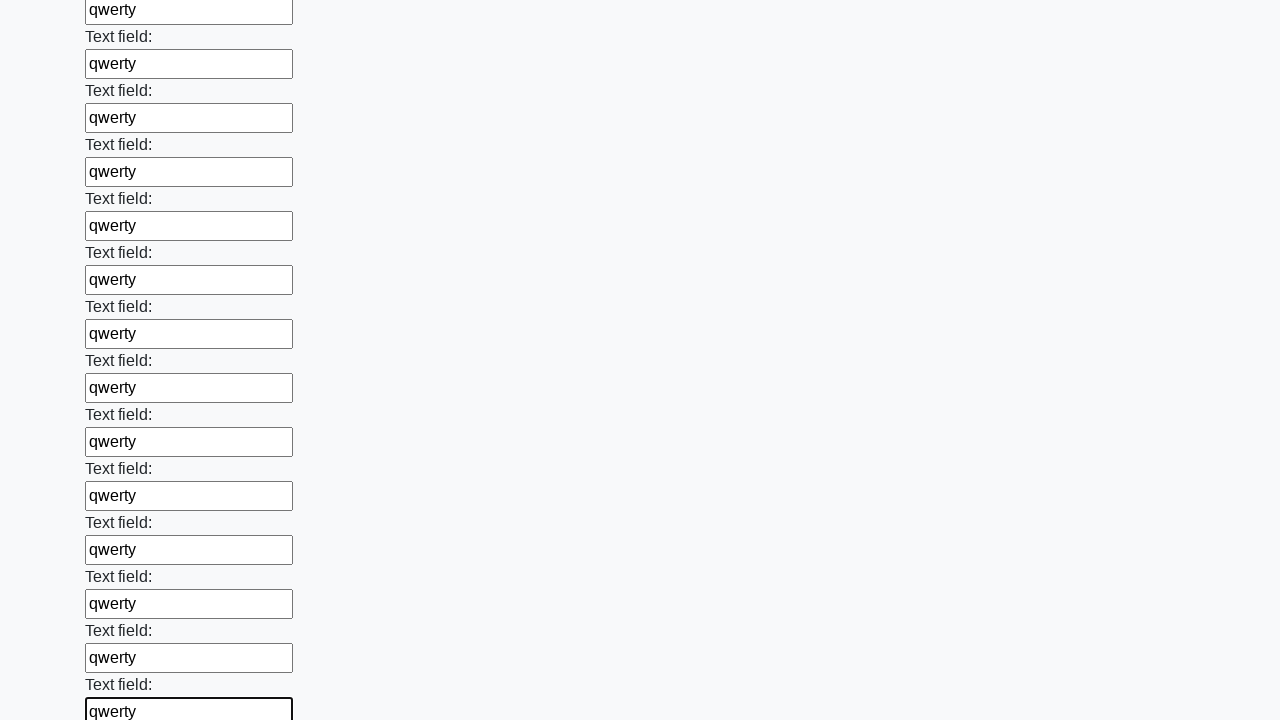

Filled an input field with 'qwerty' on input >> nth=83
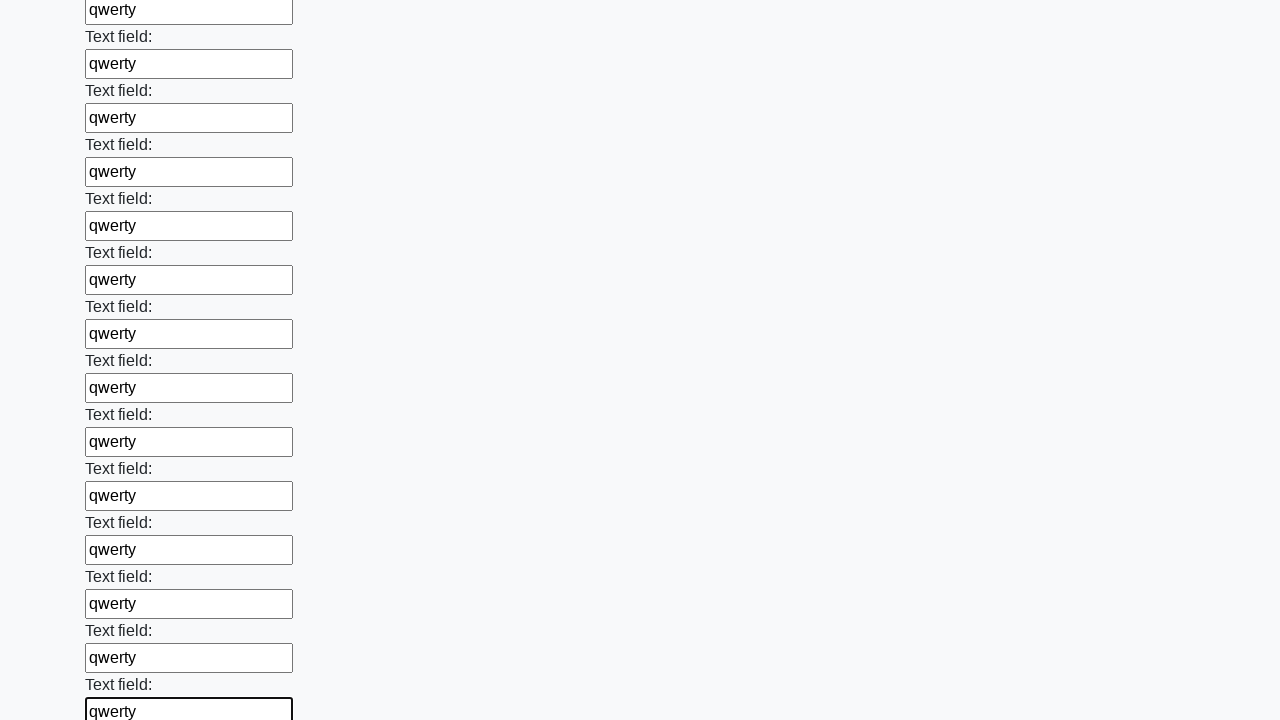

Filled an input field with 'qwerty' on input >> nth=84
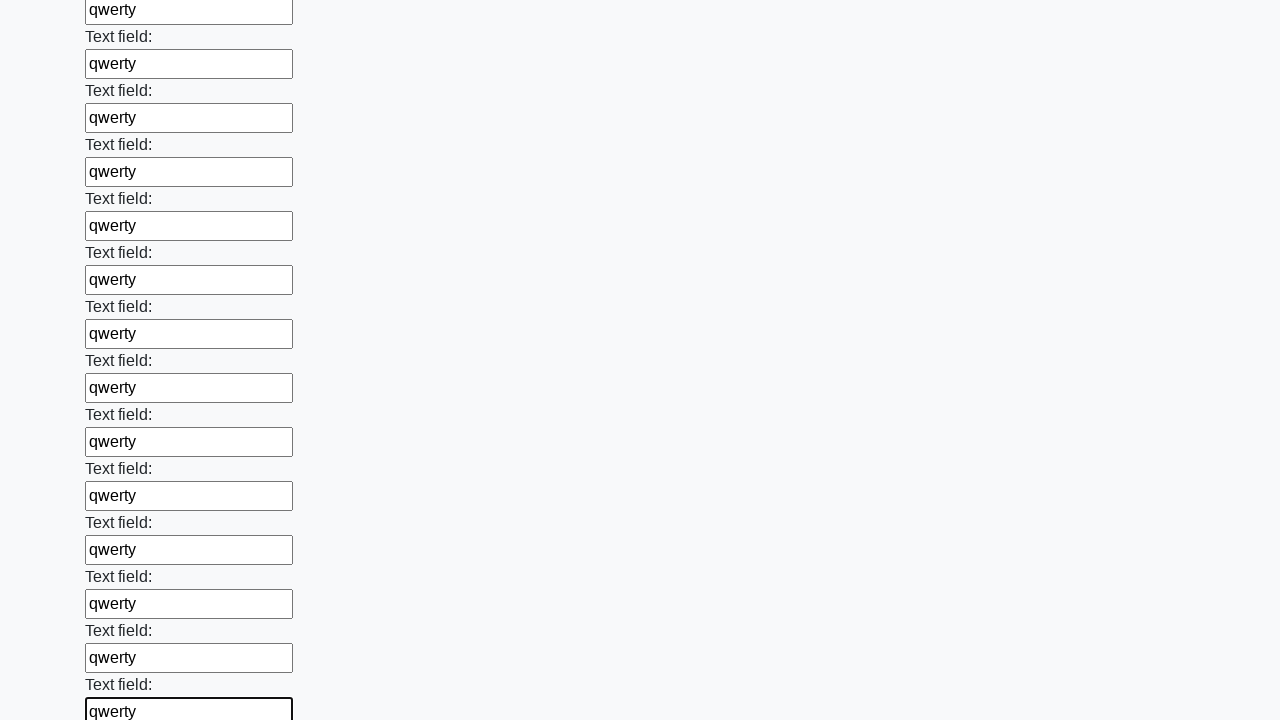

Filled an input field with 'qwerty' on input >> nth=85
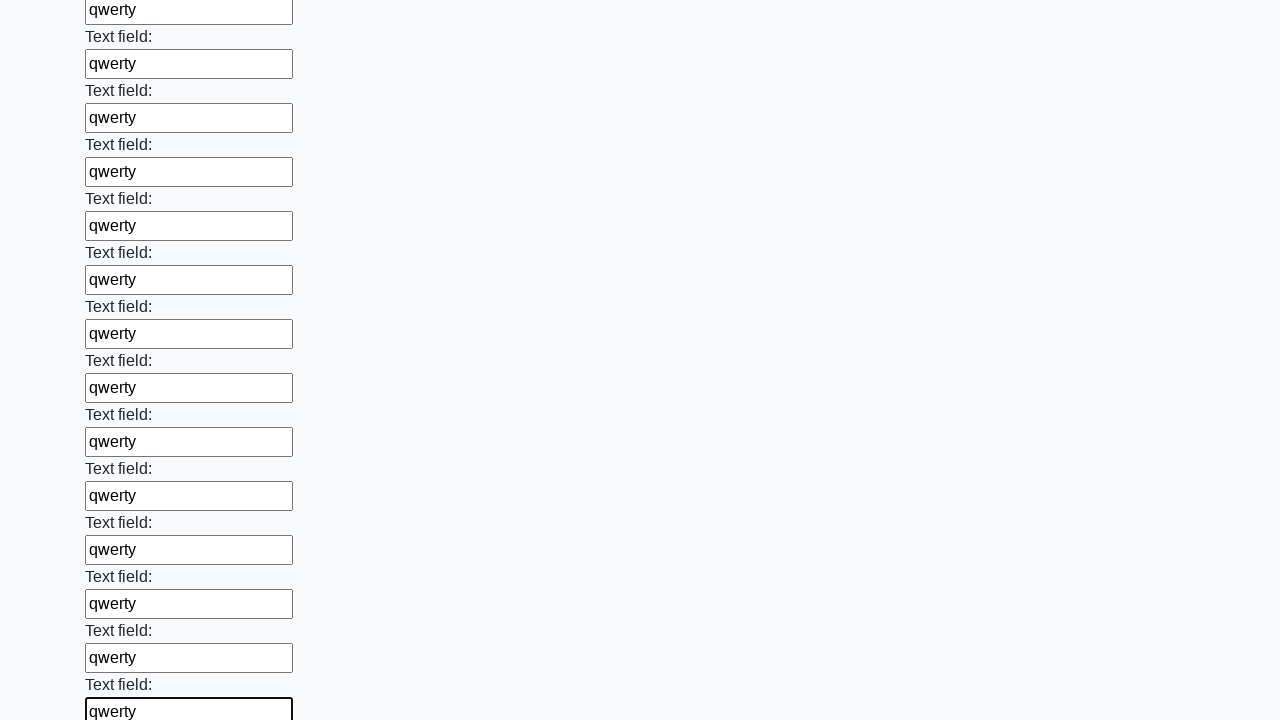

Filled an input field with 'qwerty' on input >> nth=86
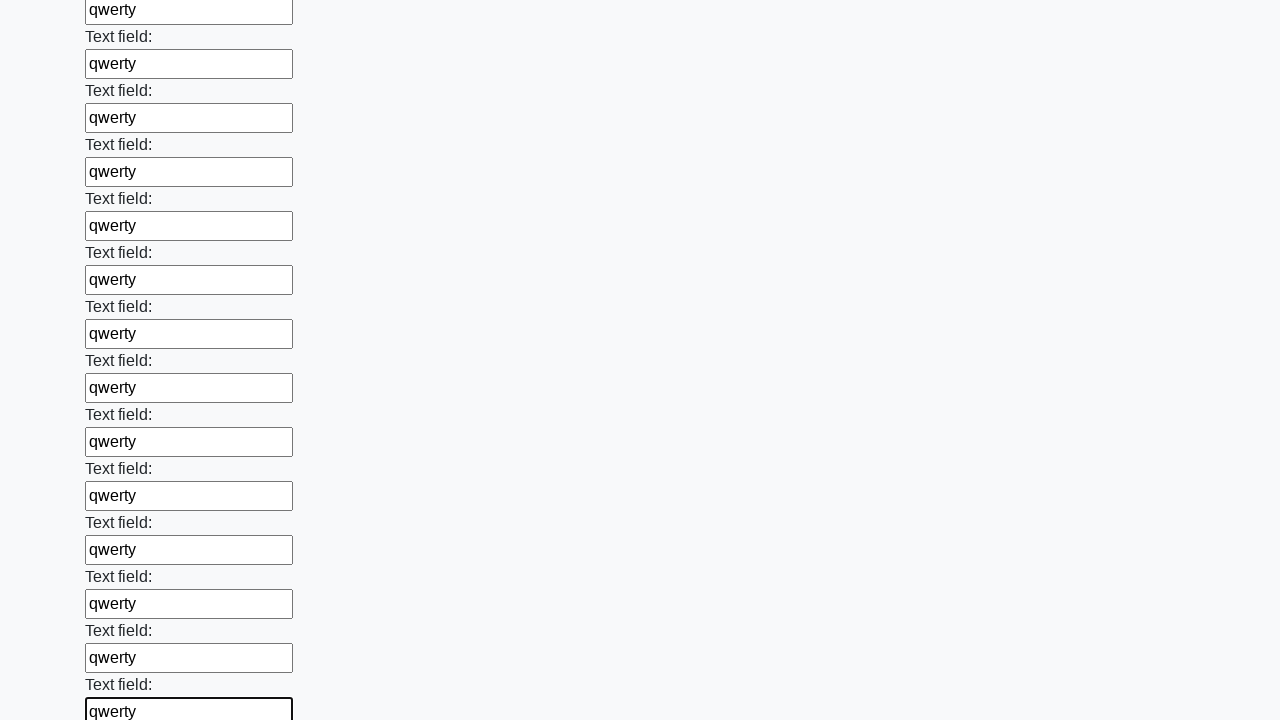

Filled an input field with 'qwerty' on input >> nth=87
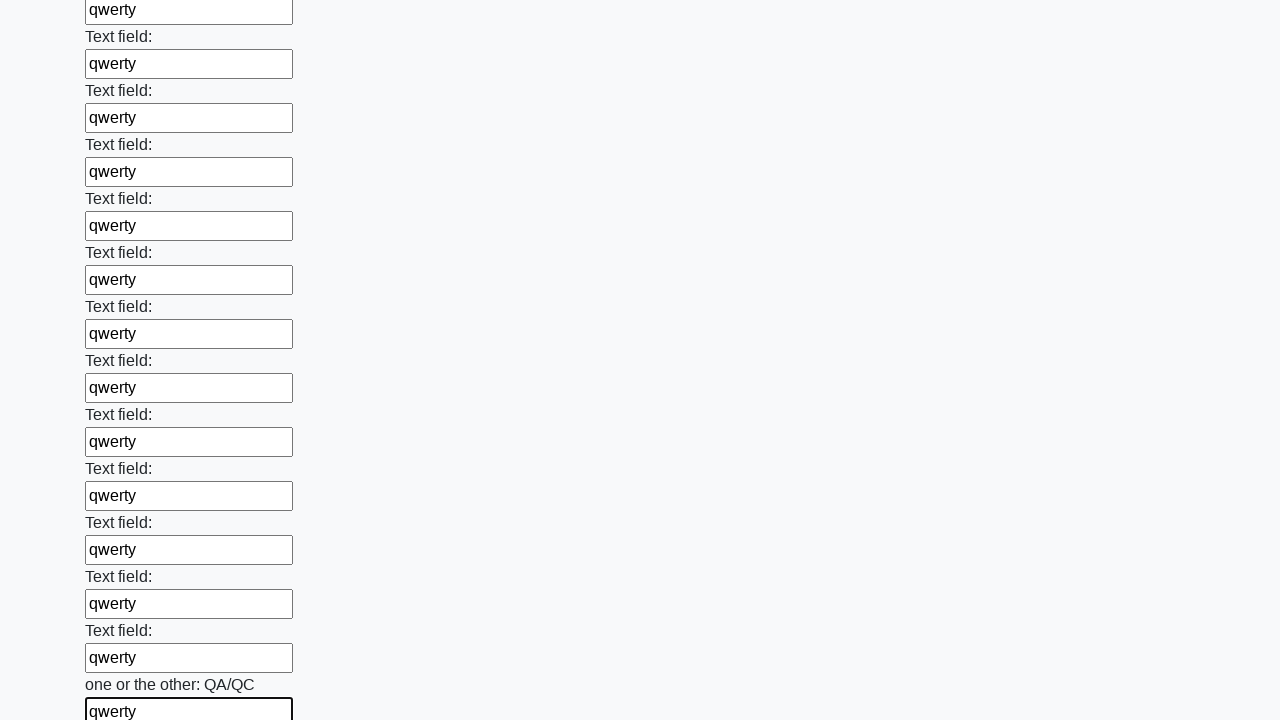

Filled an input field with 'qwerty' on input >> nth=88
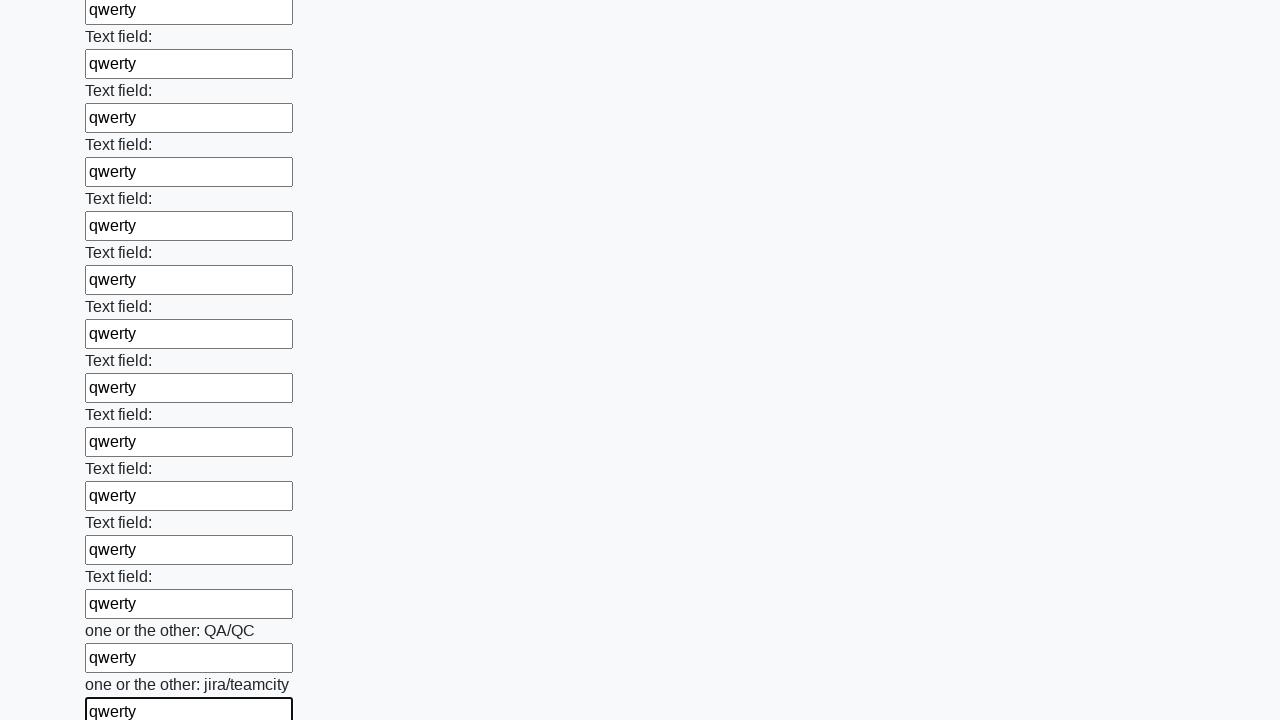

Filled an input field with 'qwerty' on input >> nth=89
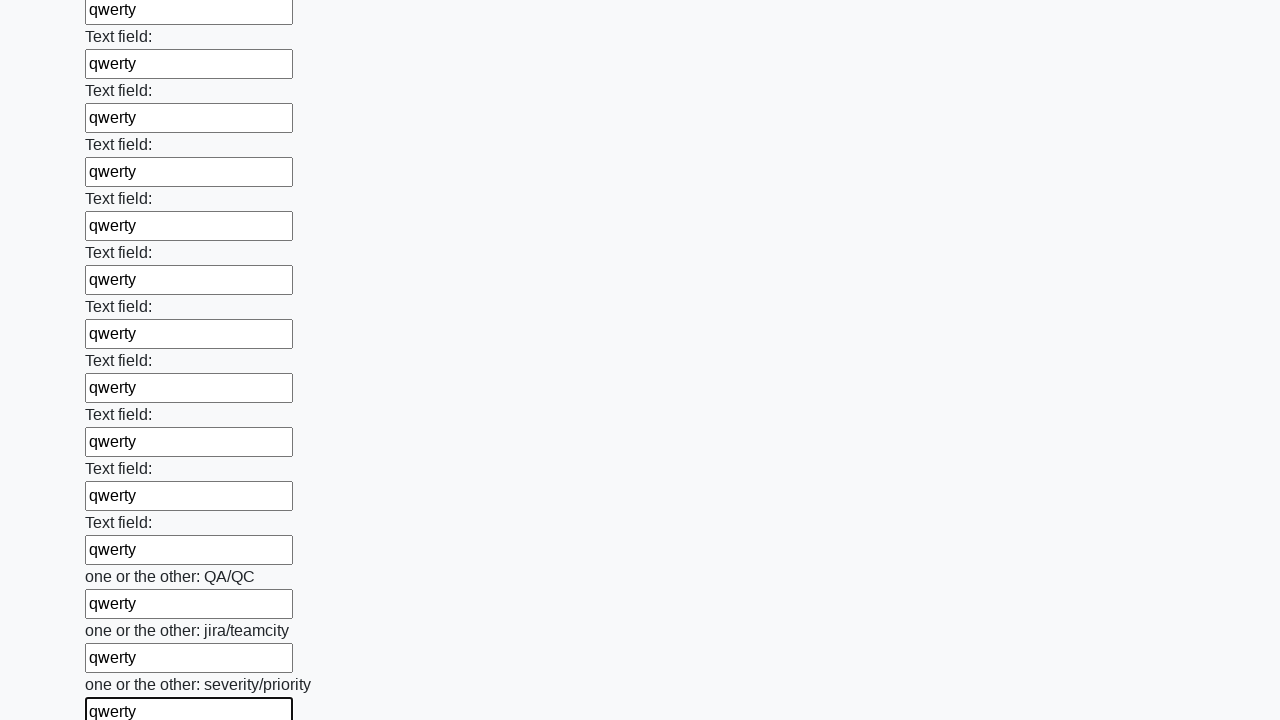

Filled an input field with 'qwerty' on input >> nth=90
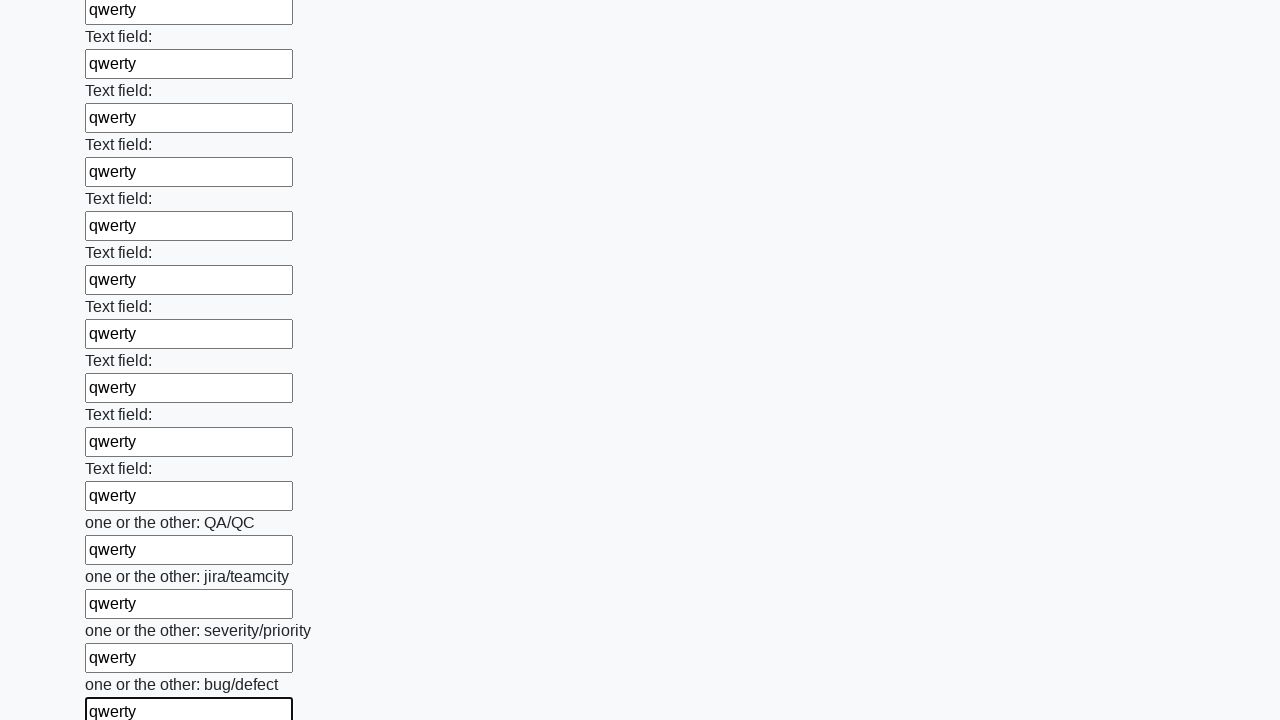

Filled an input field with 'qwerty' on input >> nth=91
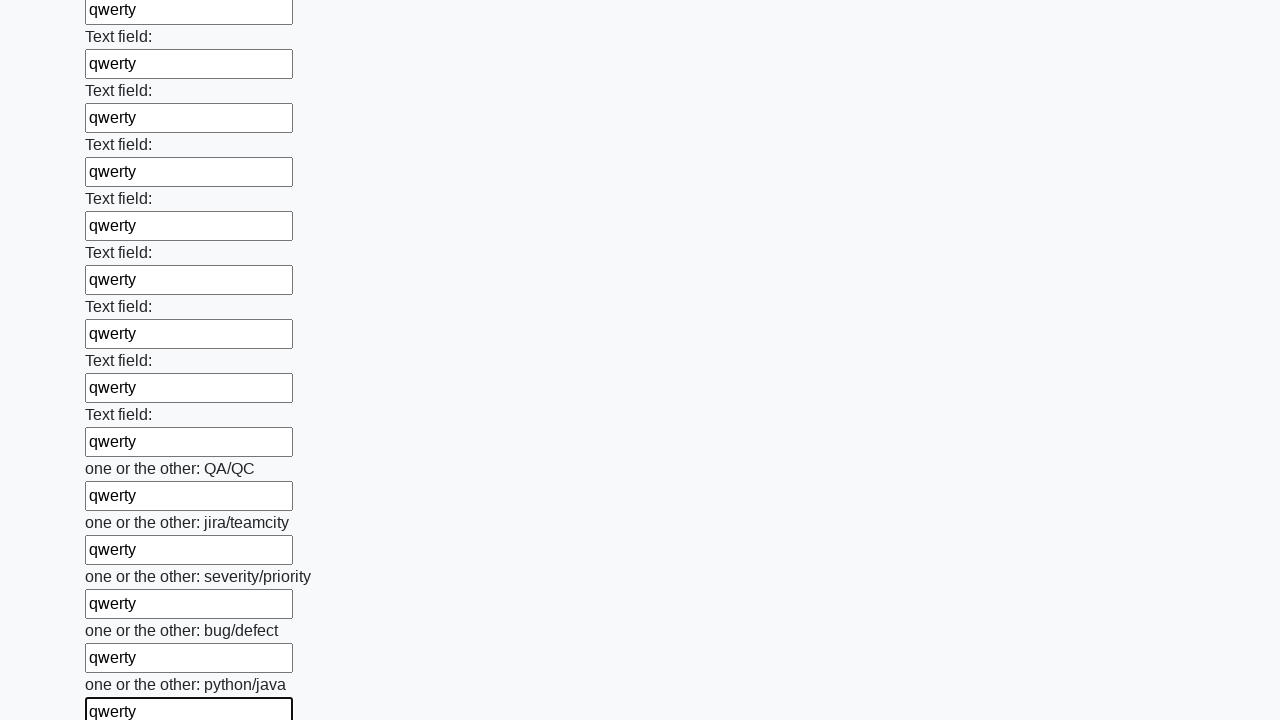

Filled an input field with 'qwerty' on input >> nth=92
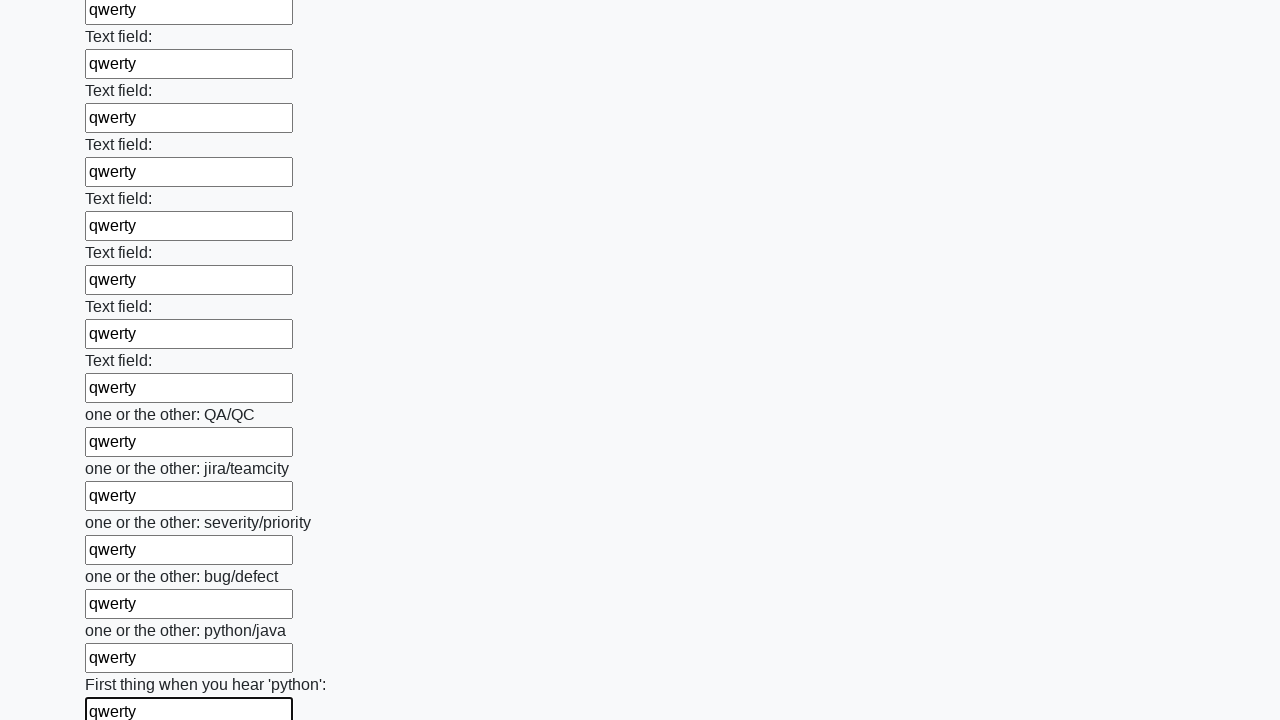

Filled an input field with 'qwerty' on input >> nth=93
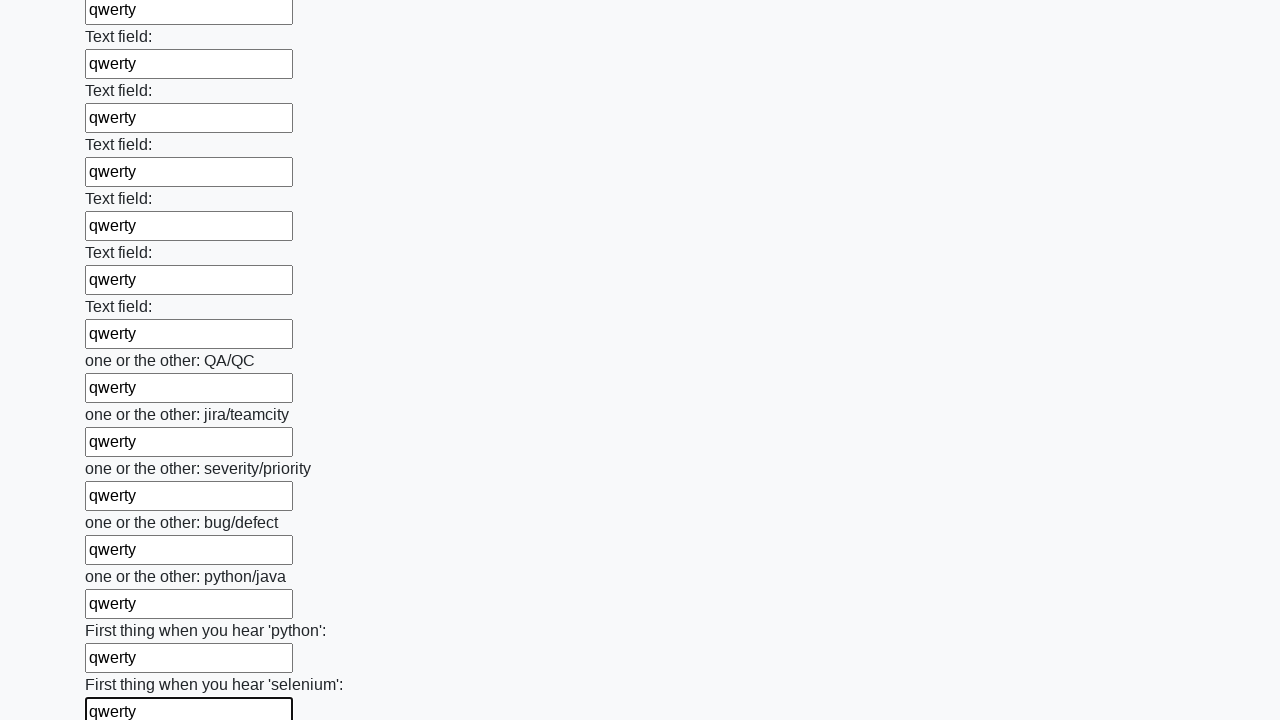

Filled an input field with 'qwerty' on input >> nth=94
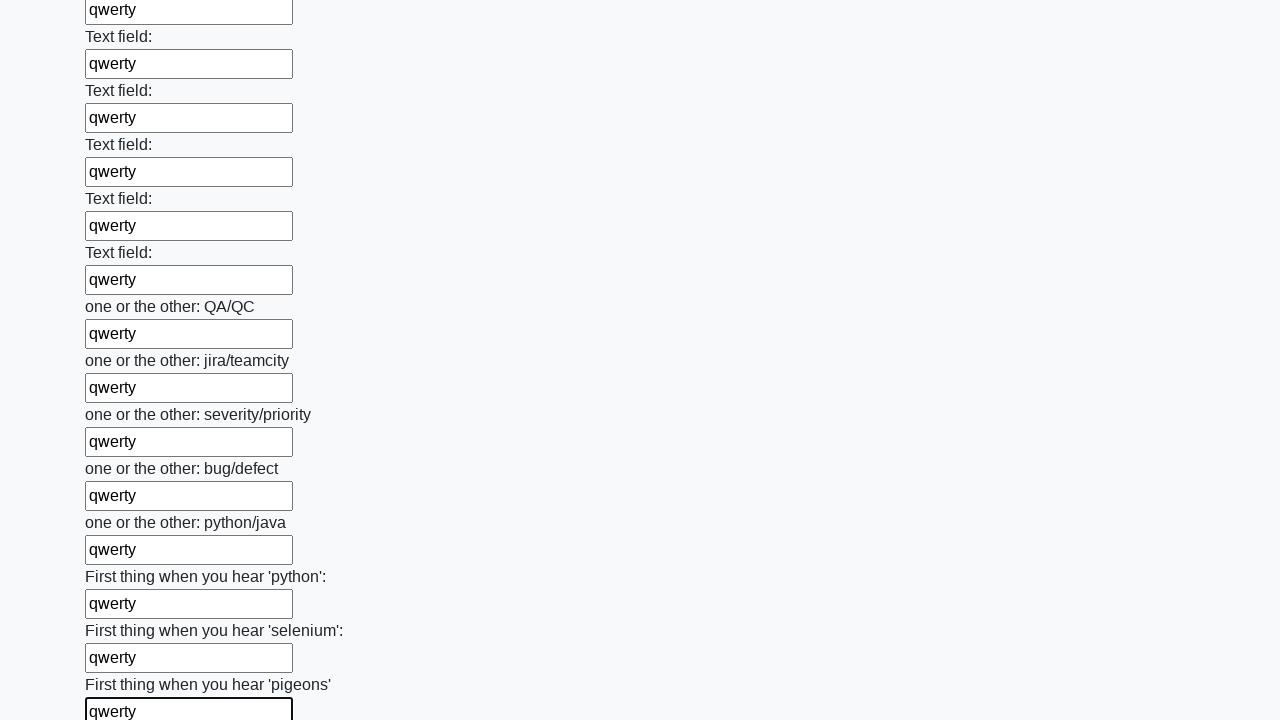

Filled an input field with 'qwerty' on input >> nth=95
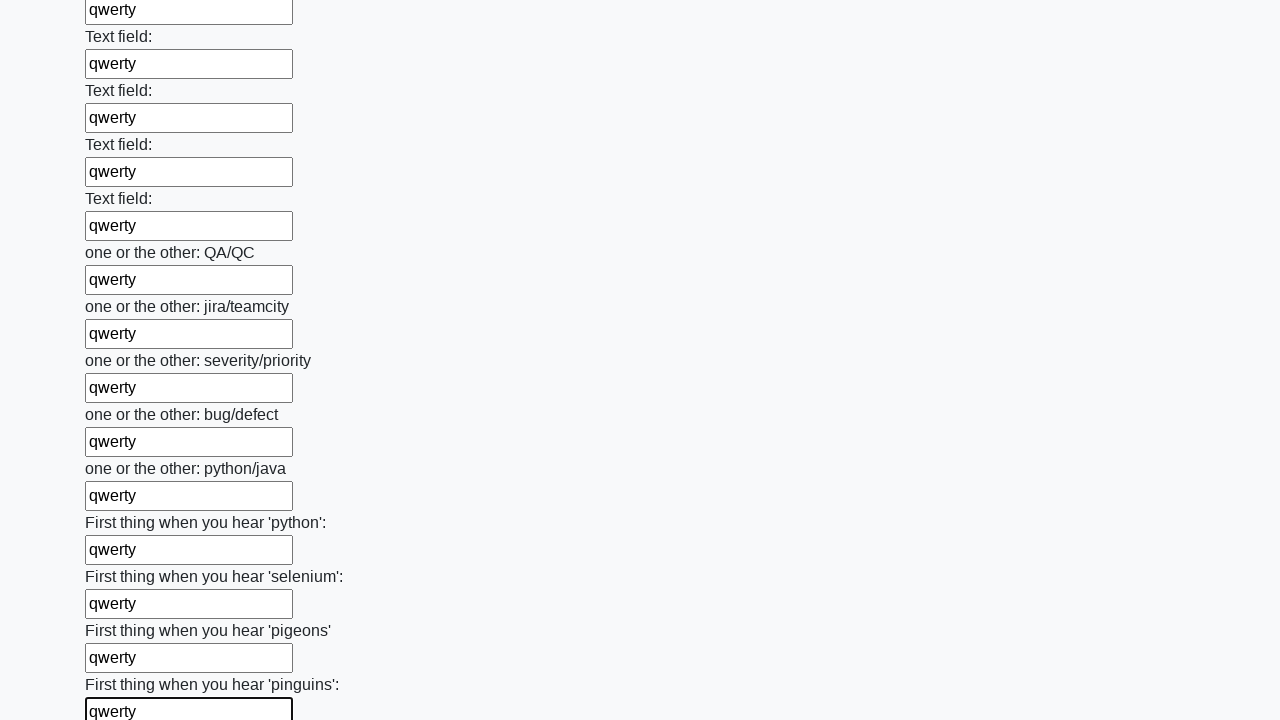

Filled an input field with 'qwerty' on input >> nth=96
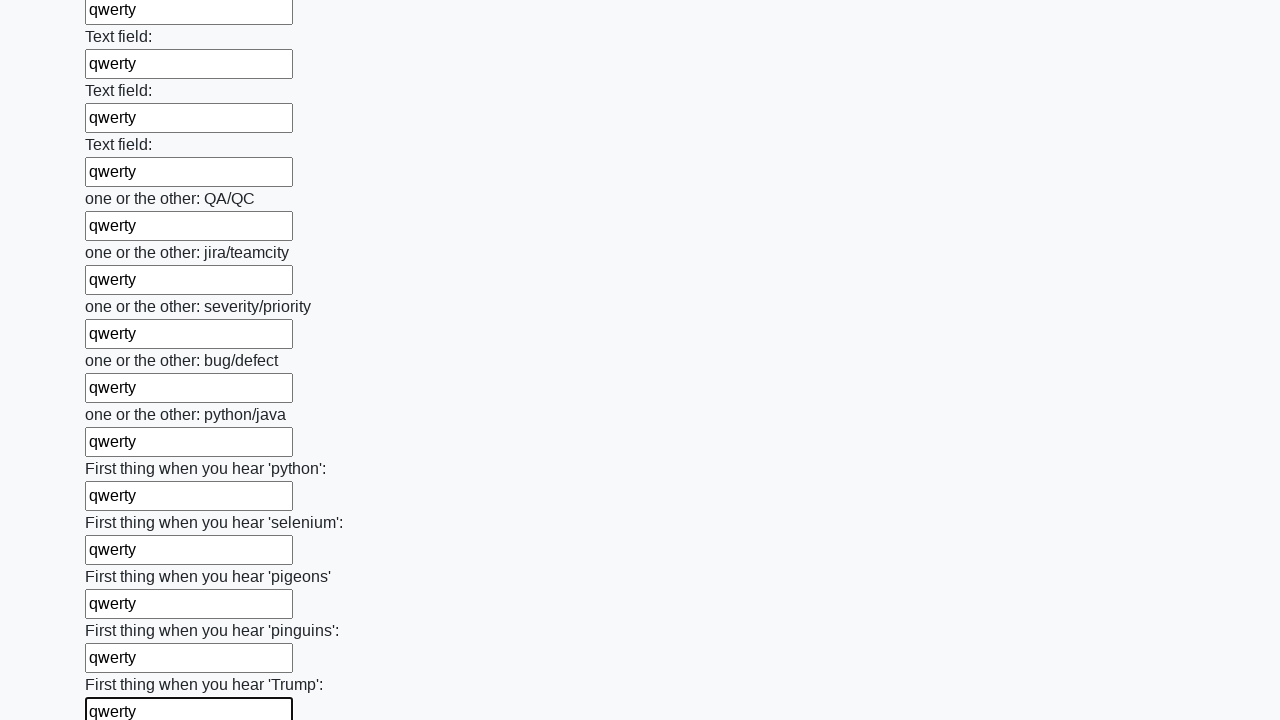

Filled an input field with 'qwerty' on input >> nth=97
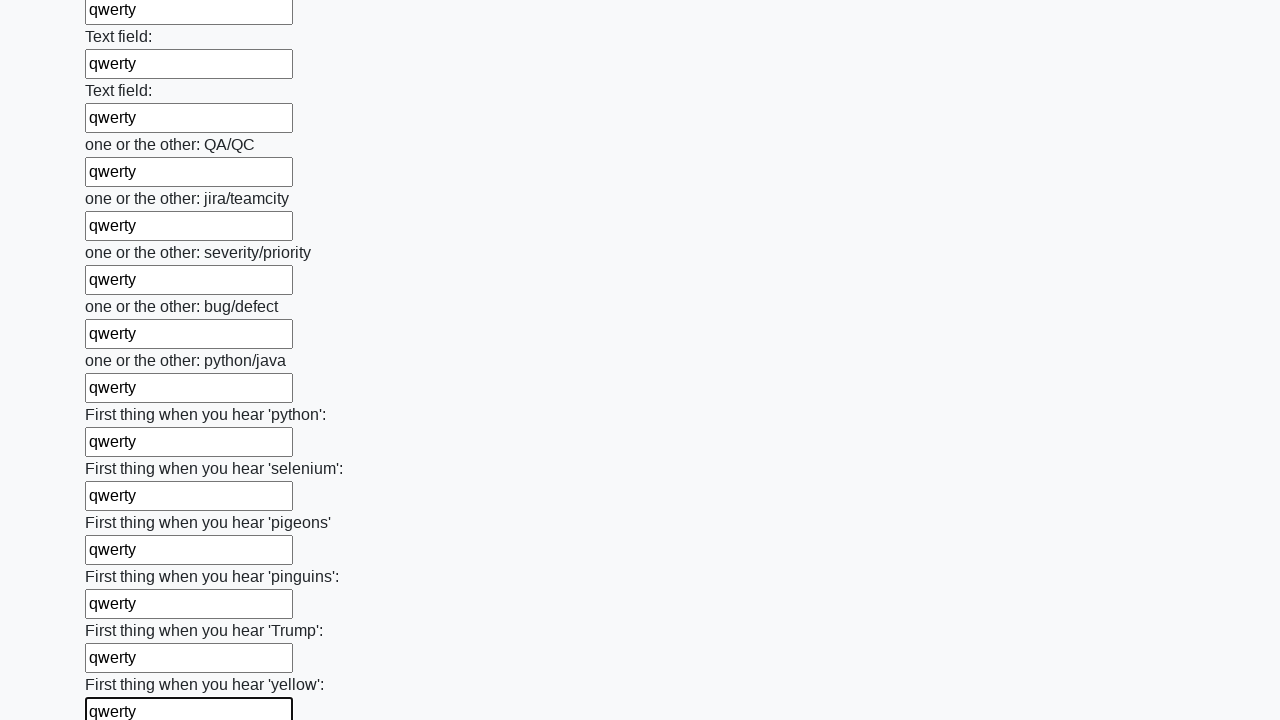

Filled an input field with 'qwerty' on input >> nth=98
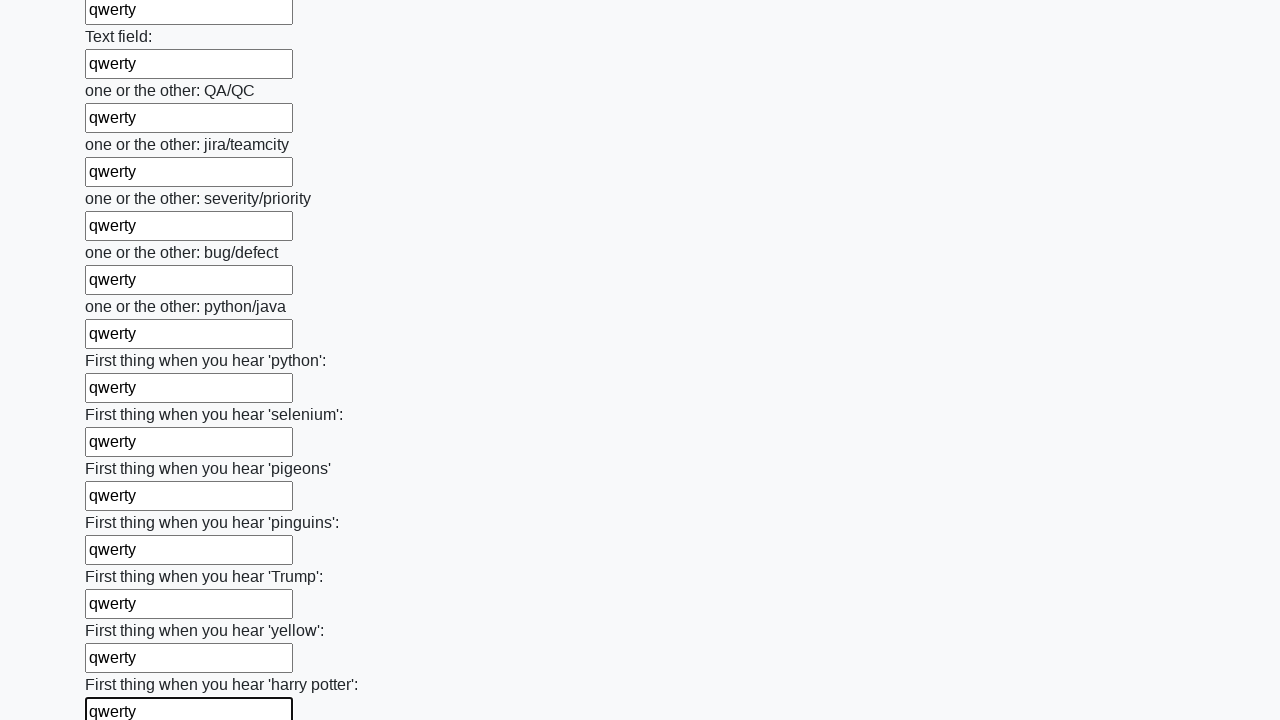

Filled an input field with 'qwerty' on input >> nth=99
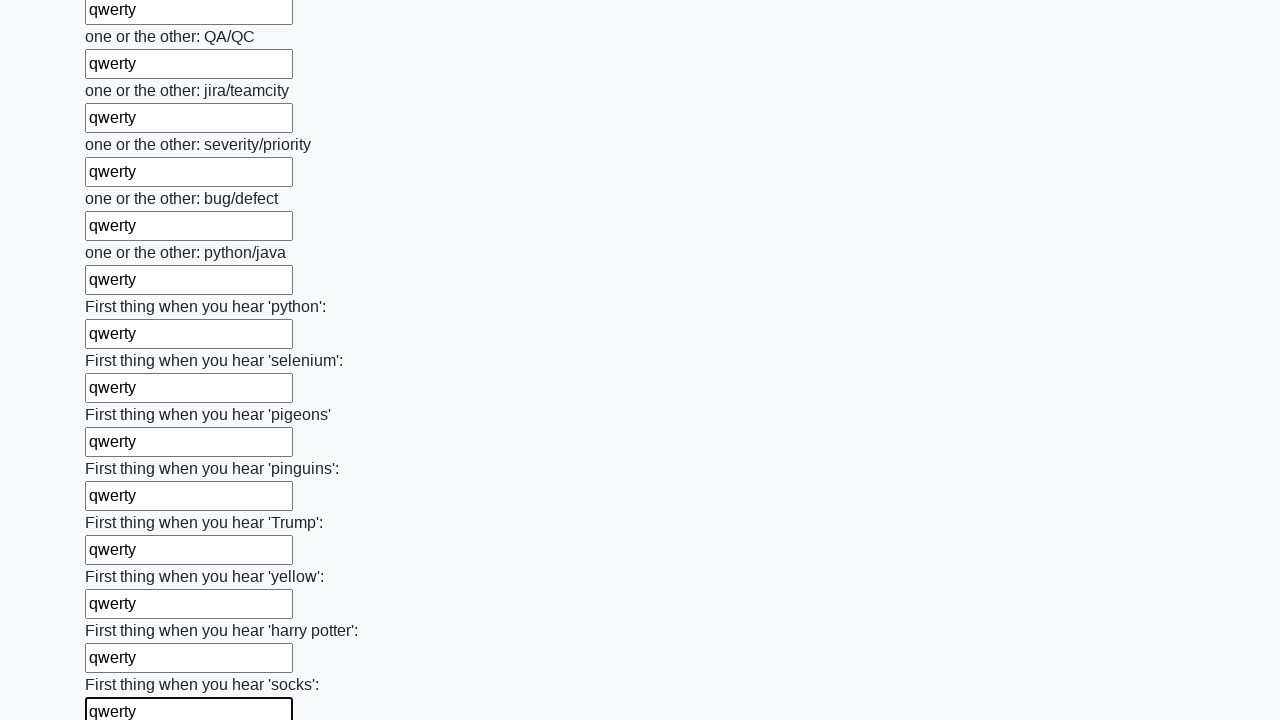

Clicked the submit button at (123, 611) on button.btn
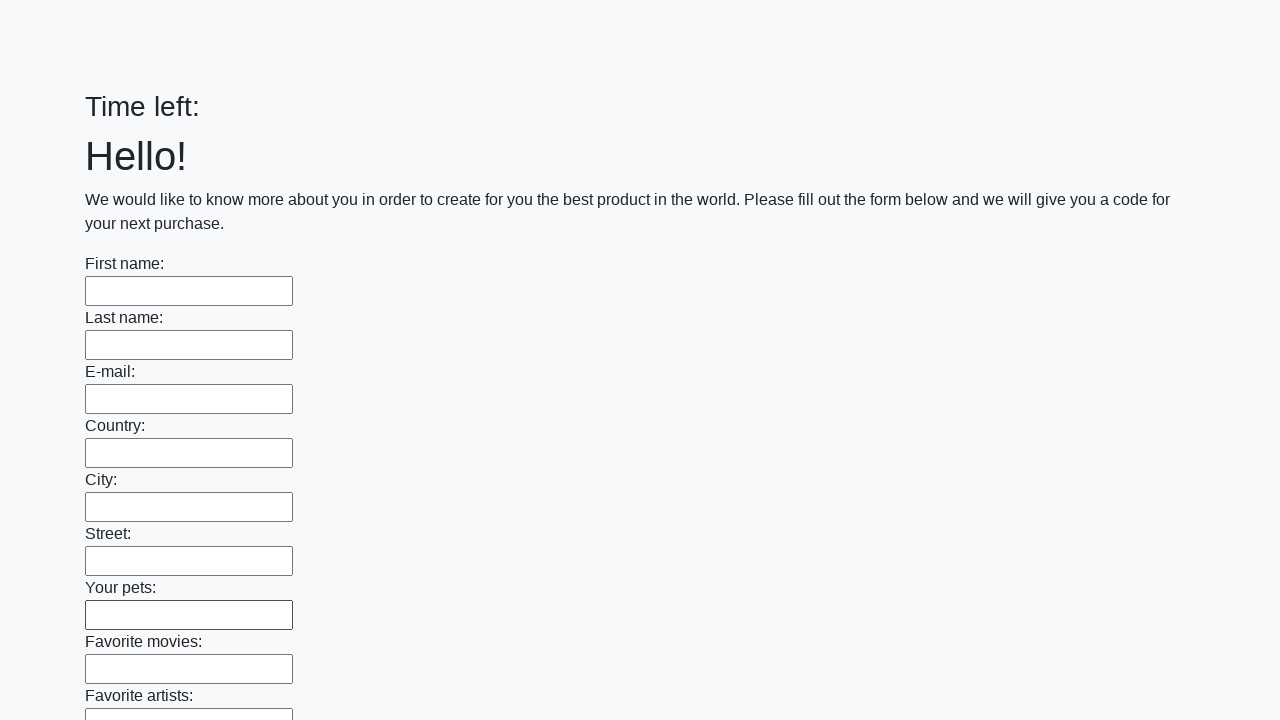

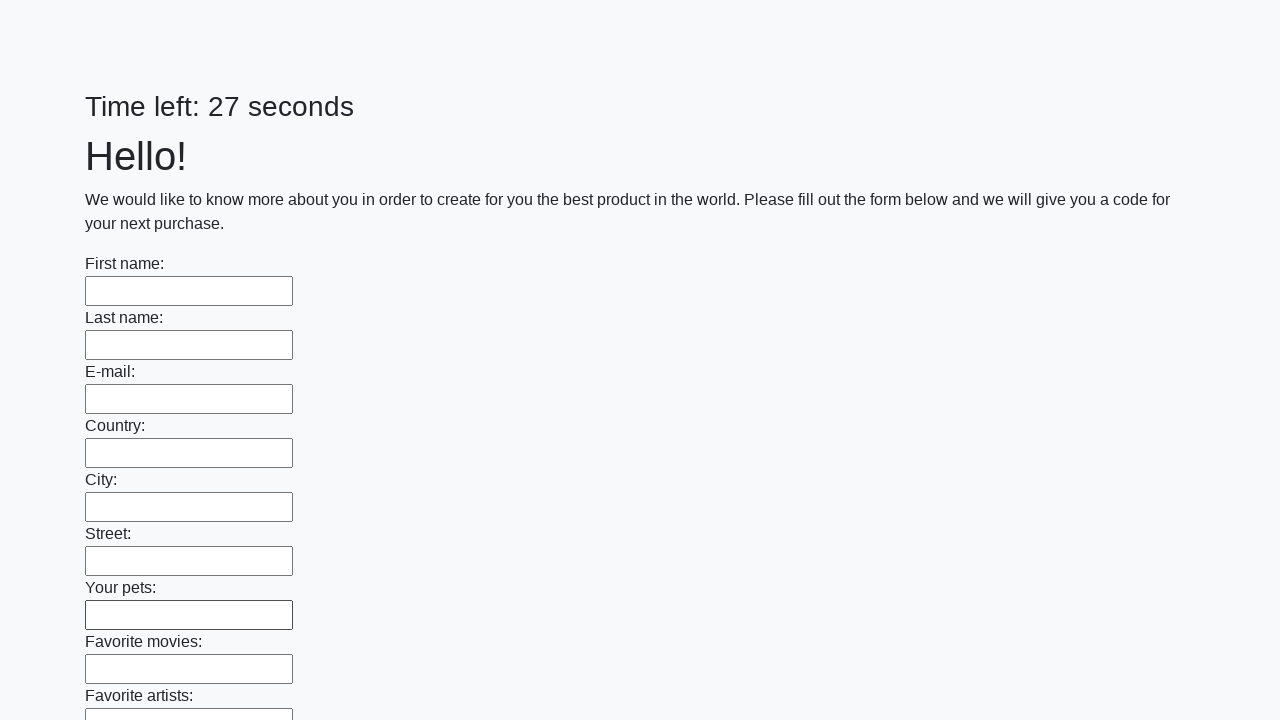